Fills all input fields in a large form with text and submits it by clicking the submit button

Starting URL: http://suninjuly.github.io/huge_form.html

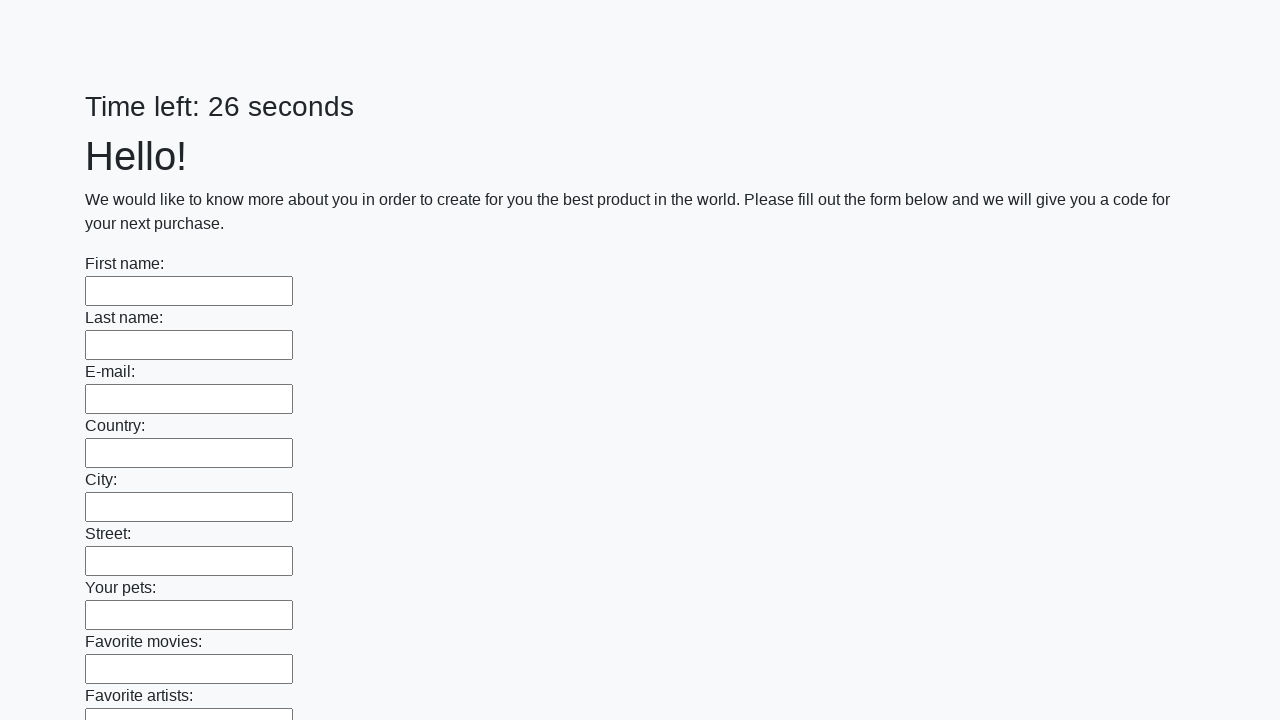

Filled input field with 'Test Answer 123'
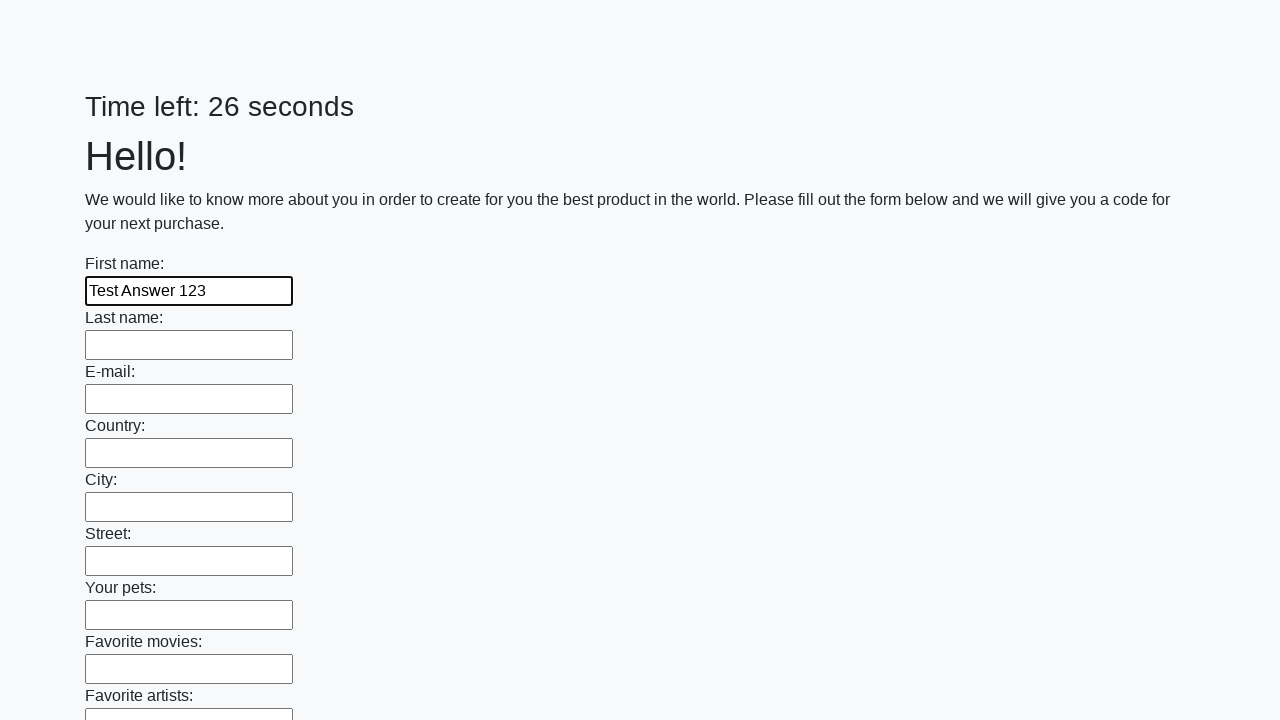

Filled input field with 'Test Answer 123'
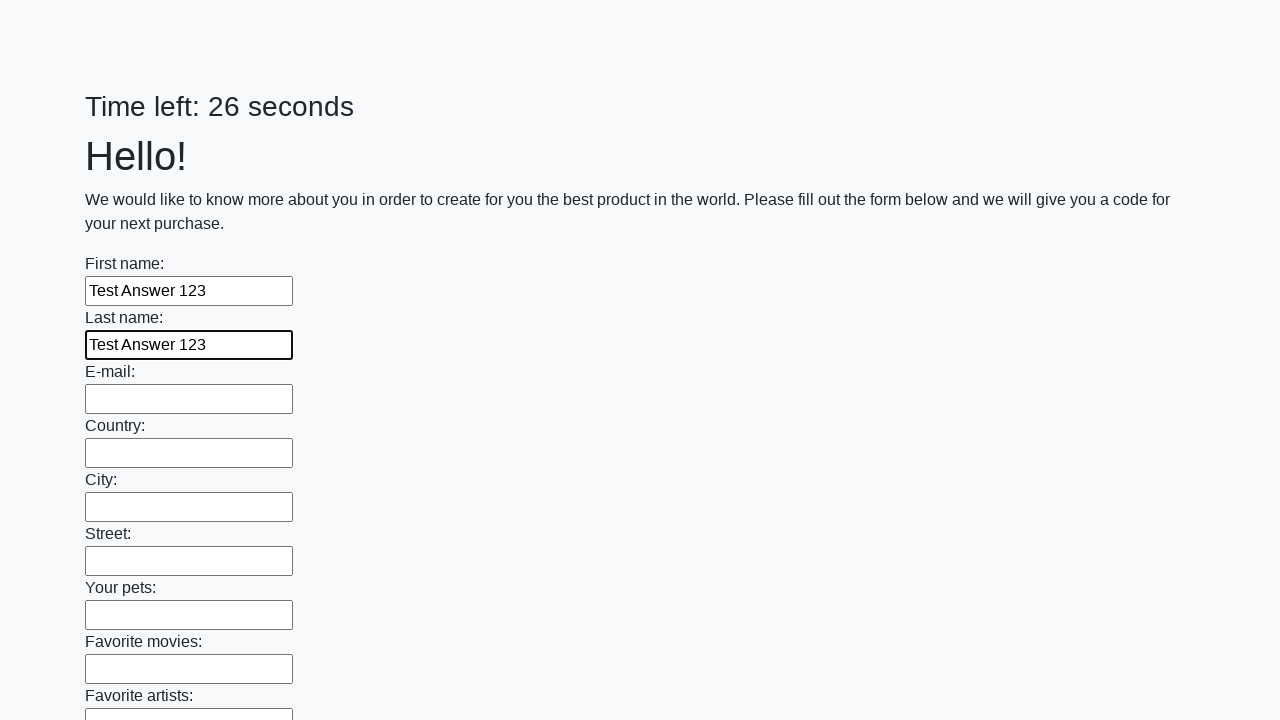

Filled input field with 'Test Answer 123'
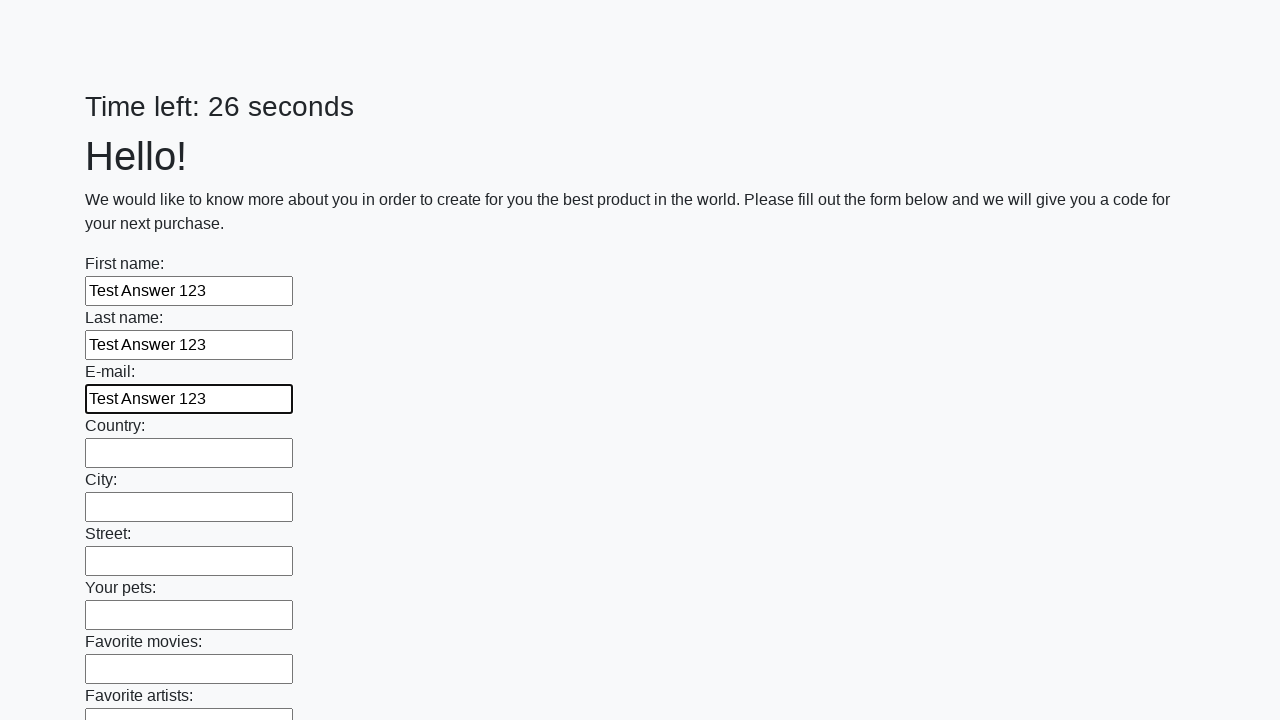

Filled input field with 'Test Answer 123'
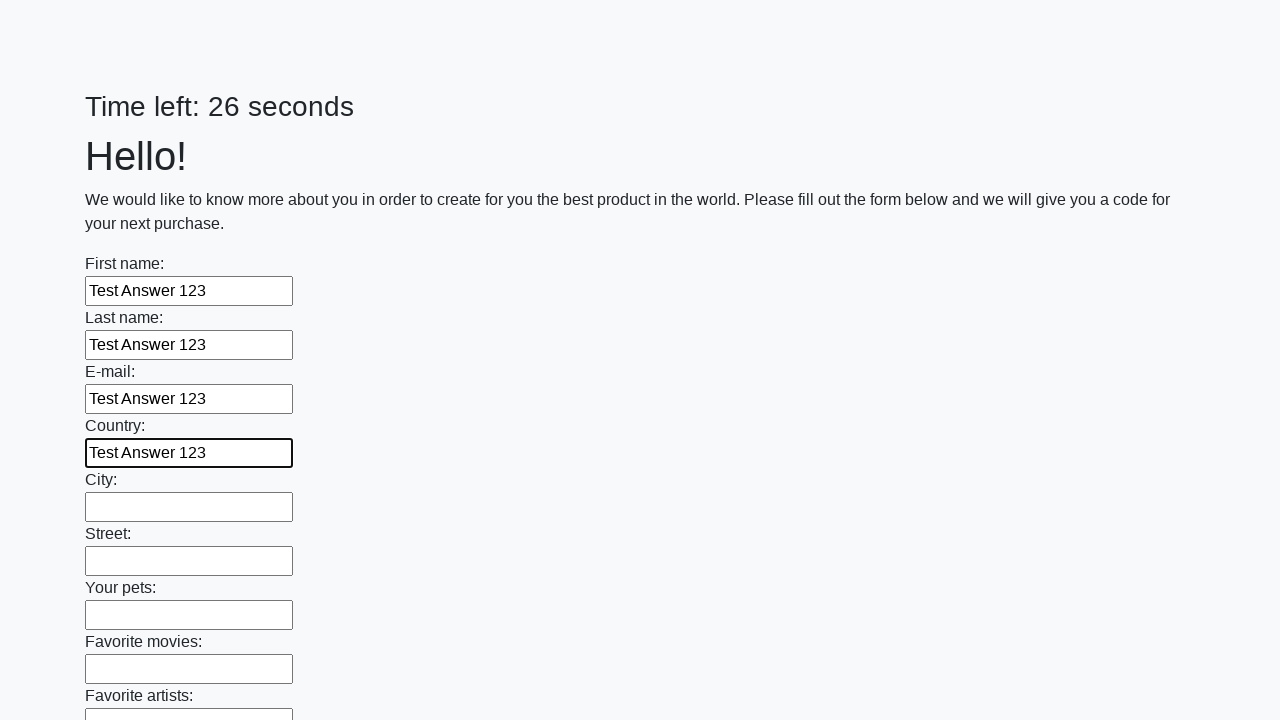

Filled input field with 'Test Answer 123'
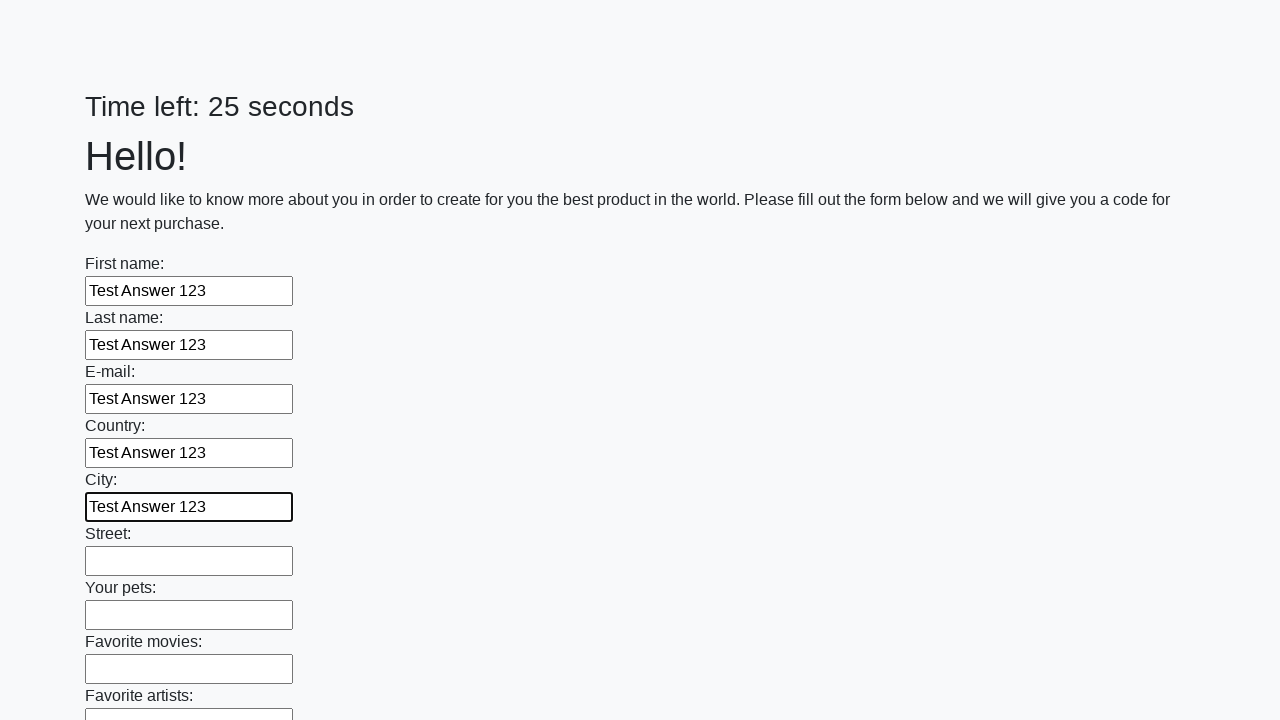

Filled input field with 'Test Answer 123'
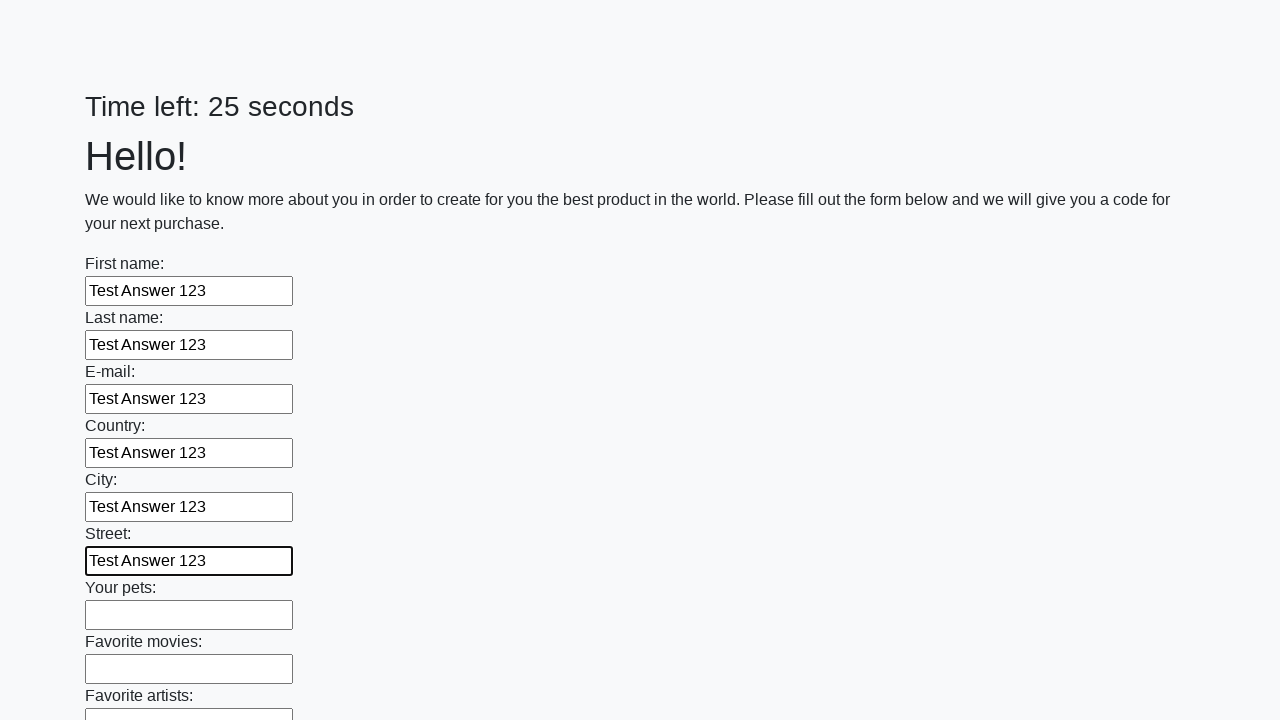

Filled input field with 'Test Answer 123'
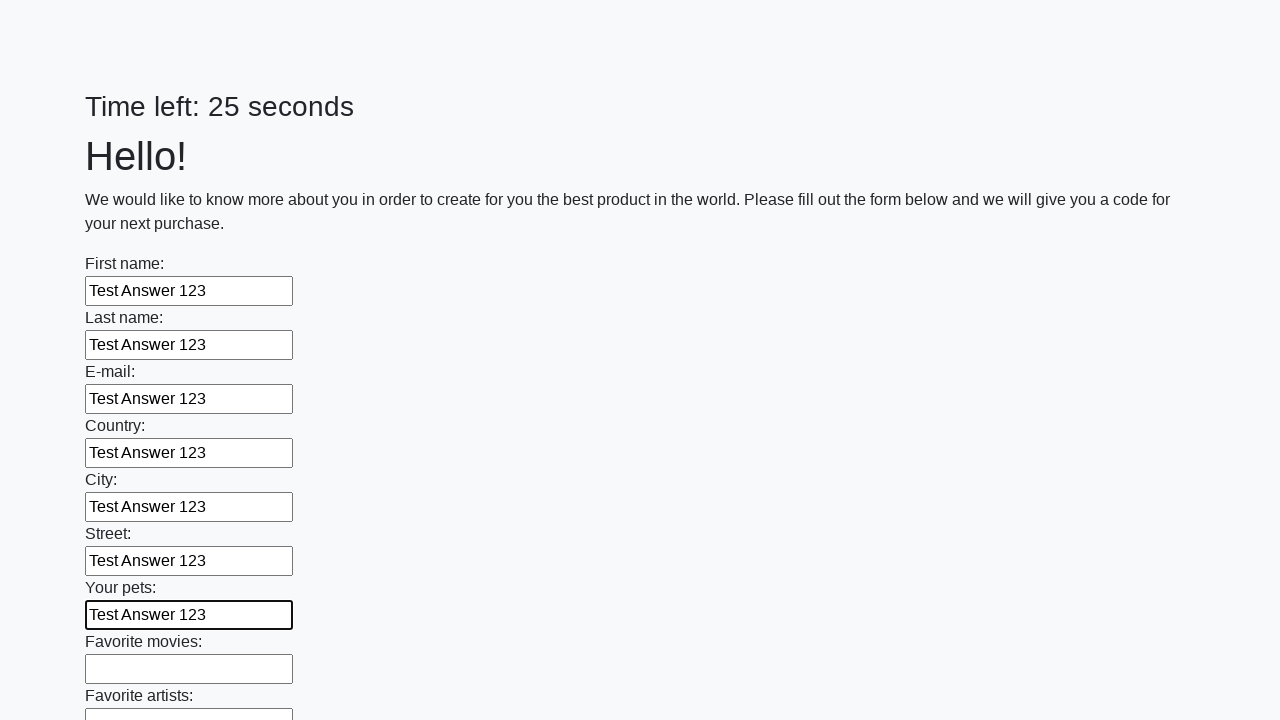

Filled input field with 'Test Answer 123'
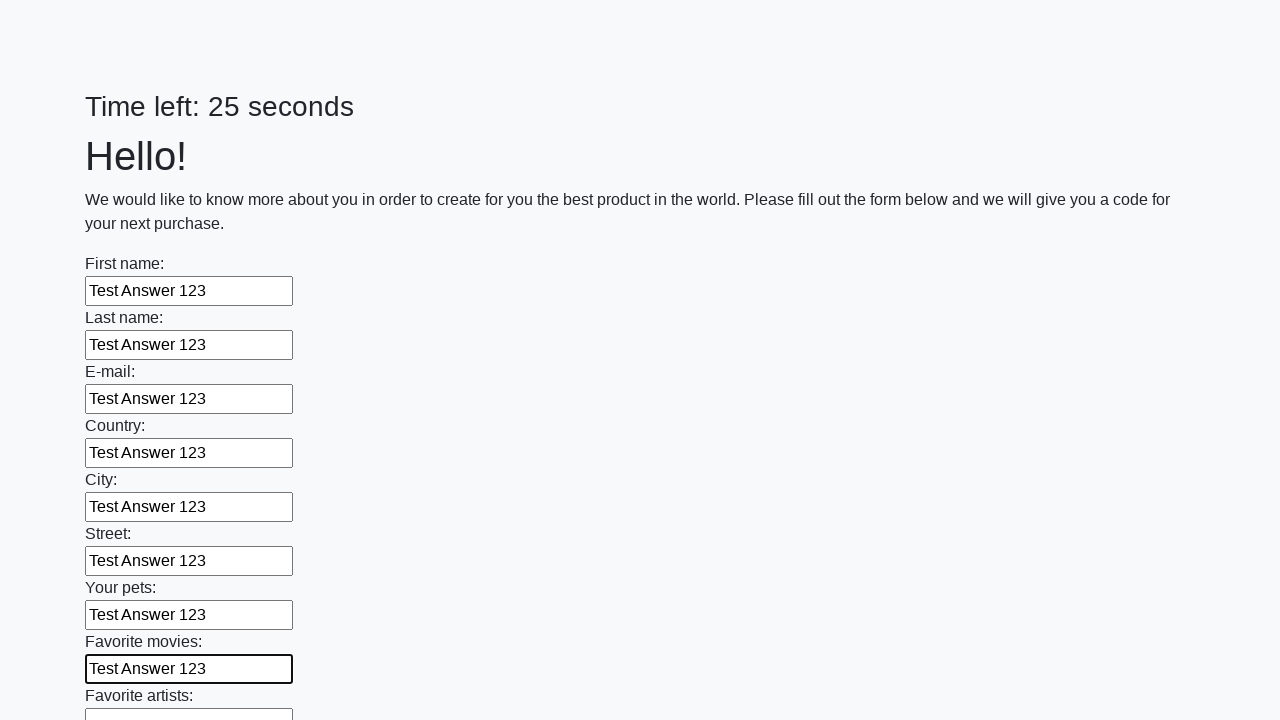

Filled input field with 'Test Answer 123'
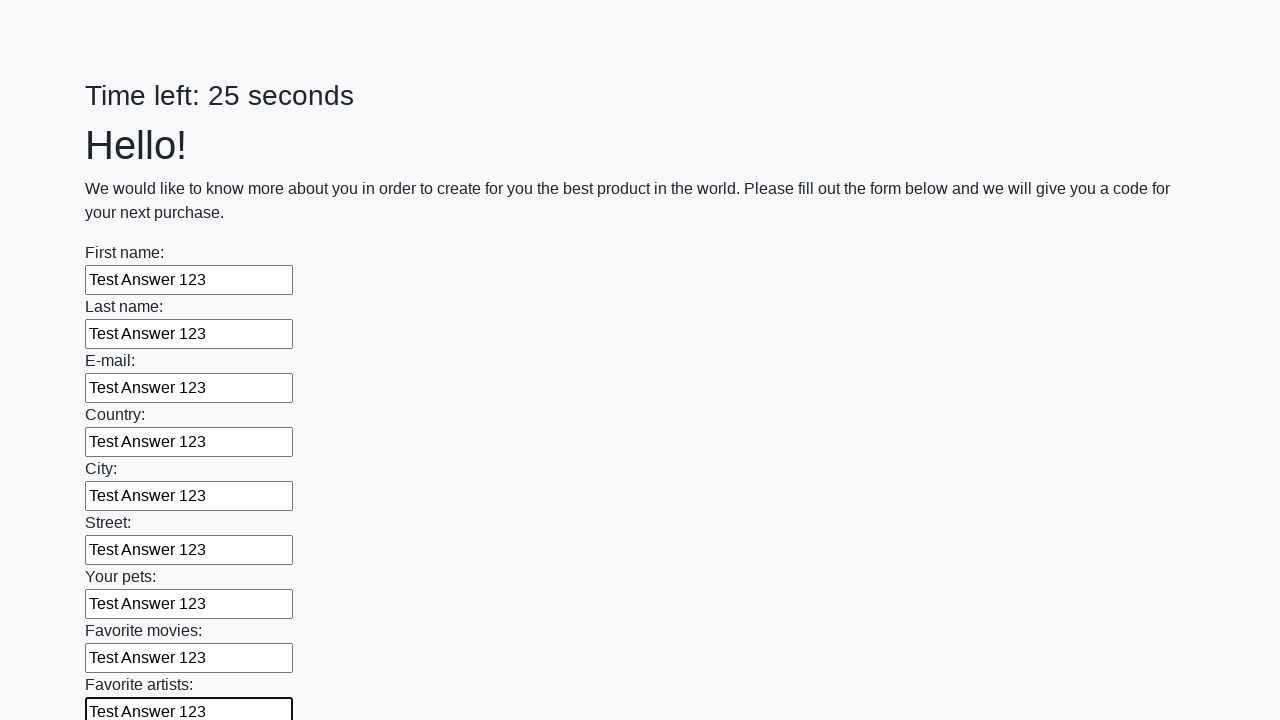

Filled input field with 'Test Answer 123'
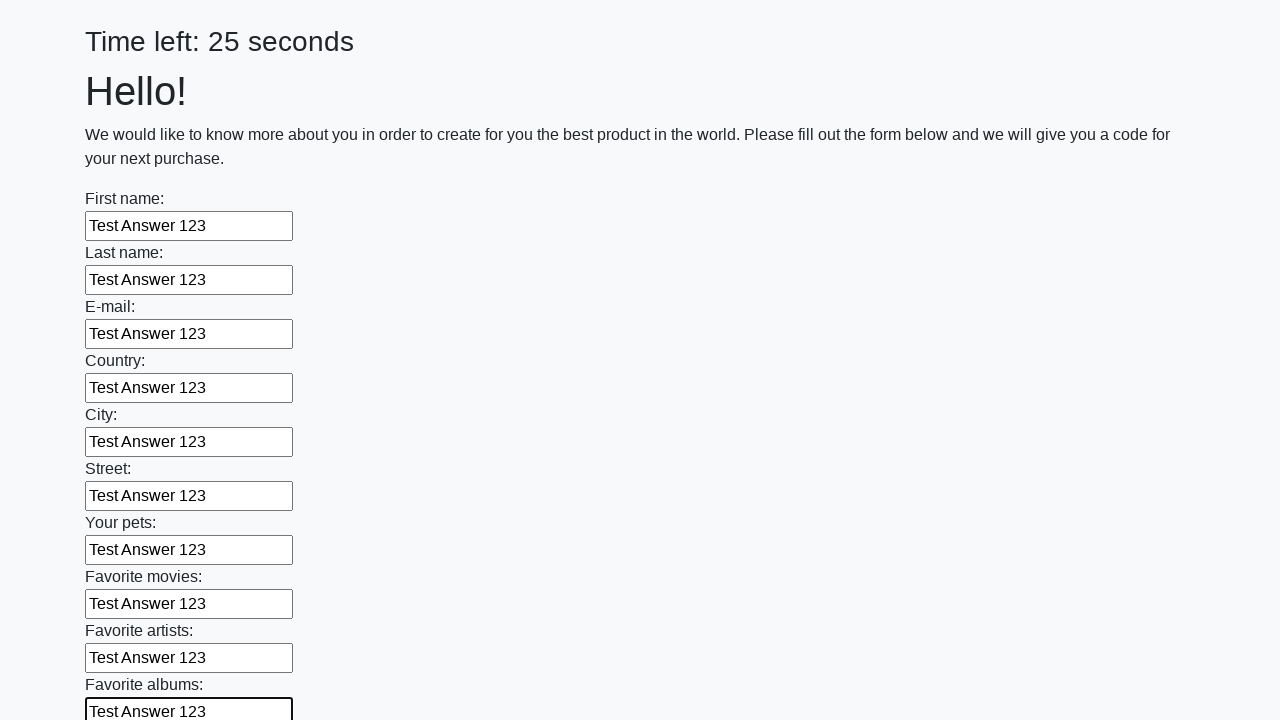

Filled input field with 'Test Answer 123'
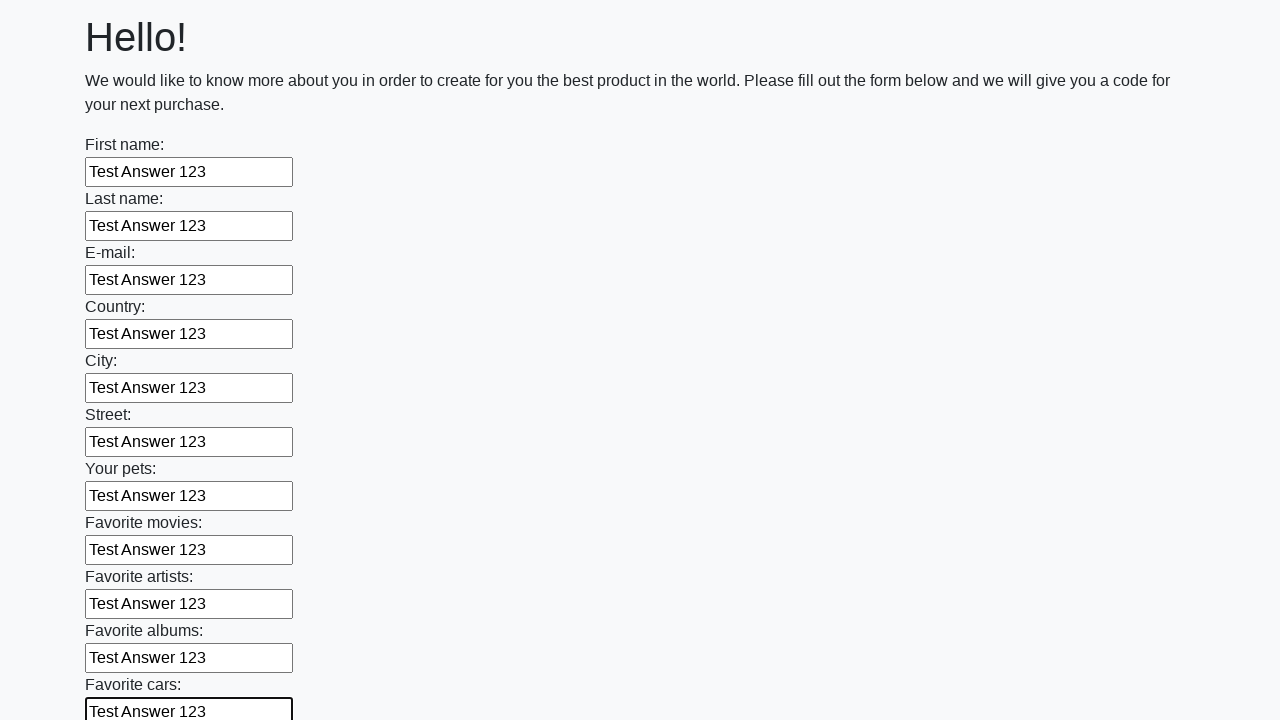

Filled input field with 'Test Answer 123'
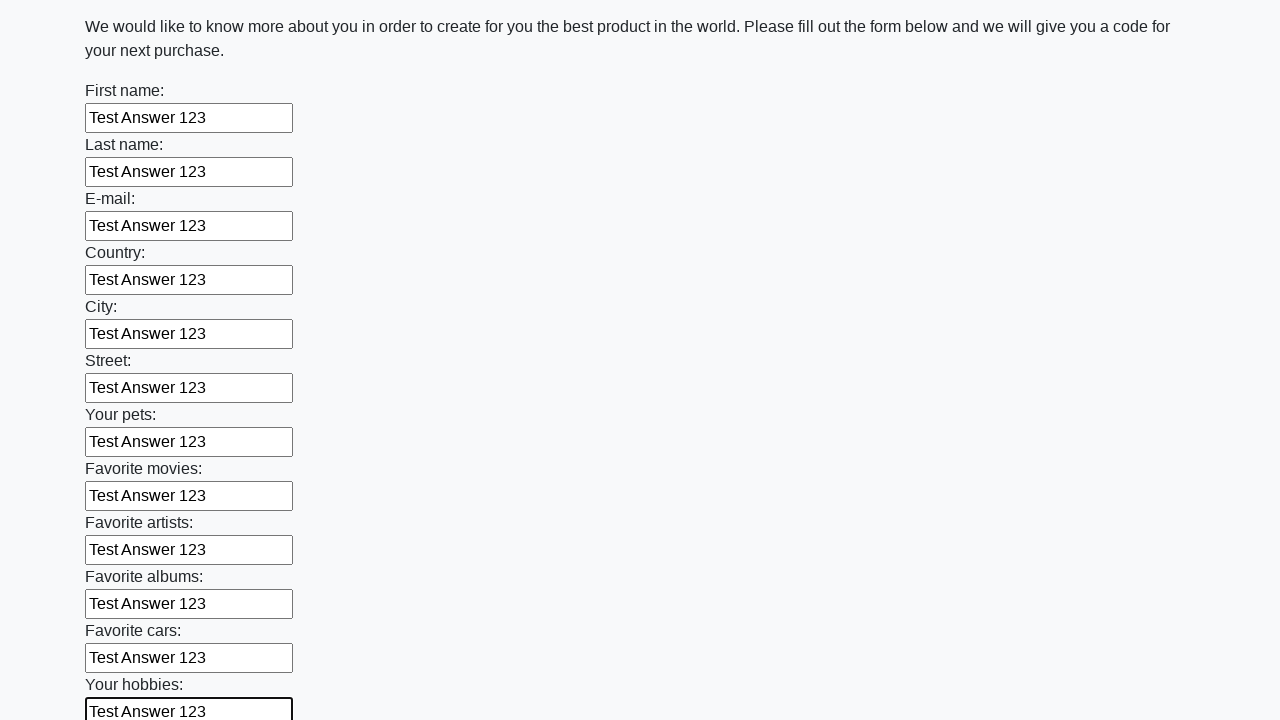

Filled input field with 'Test Answer 123'
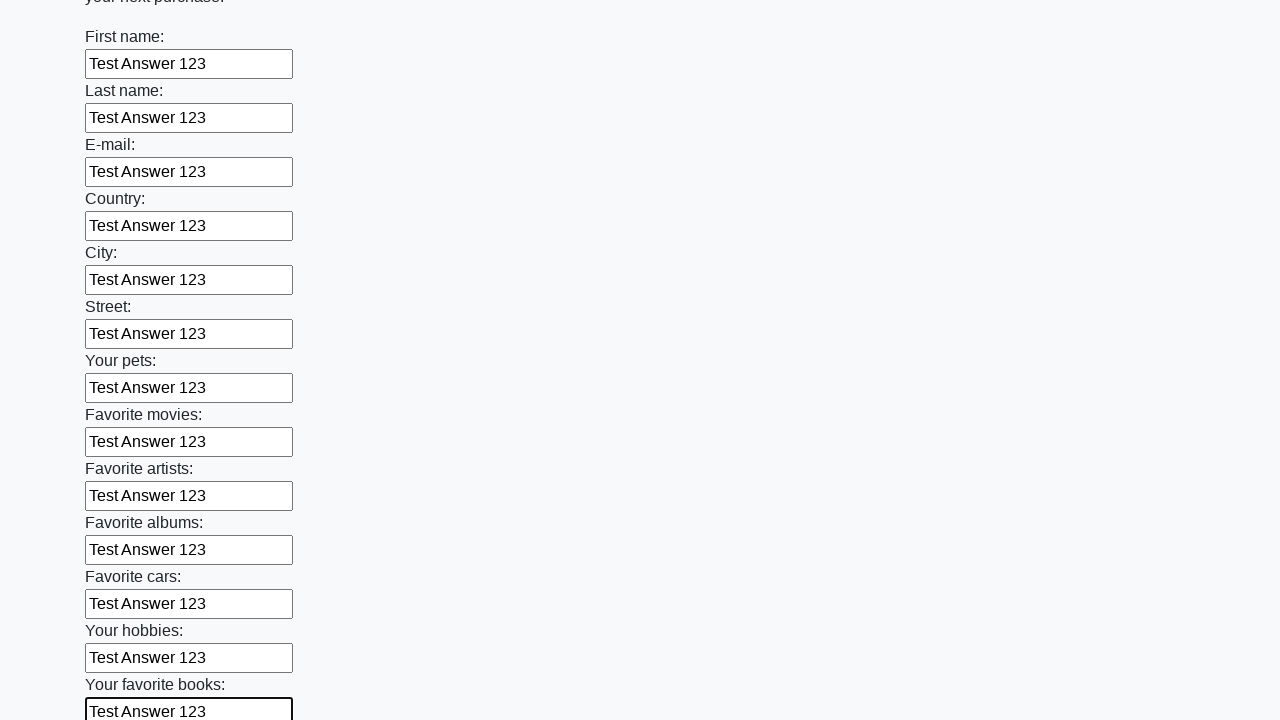

Filled input field with 'Test Answer 123'
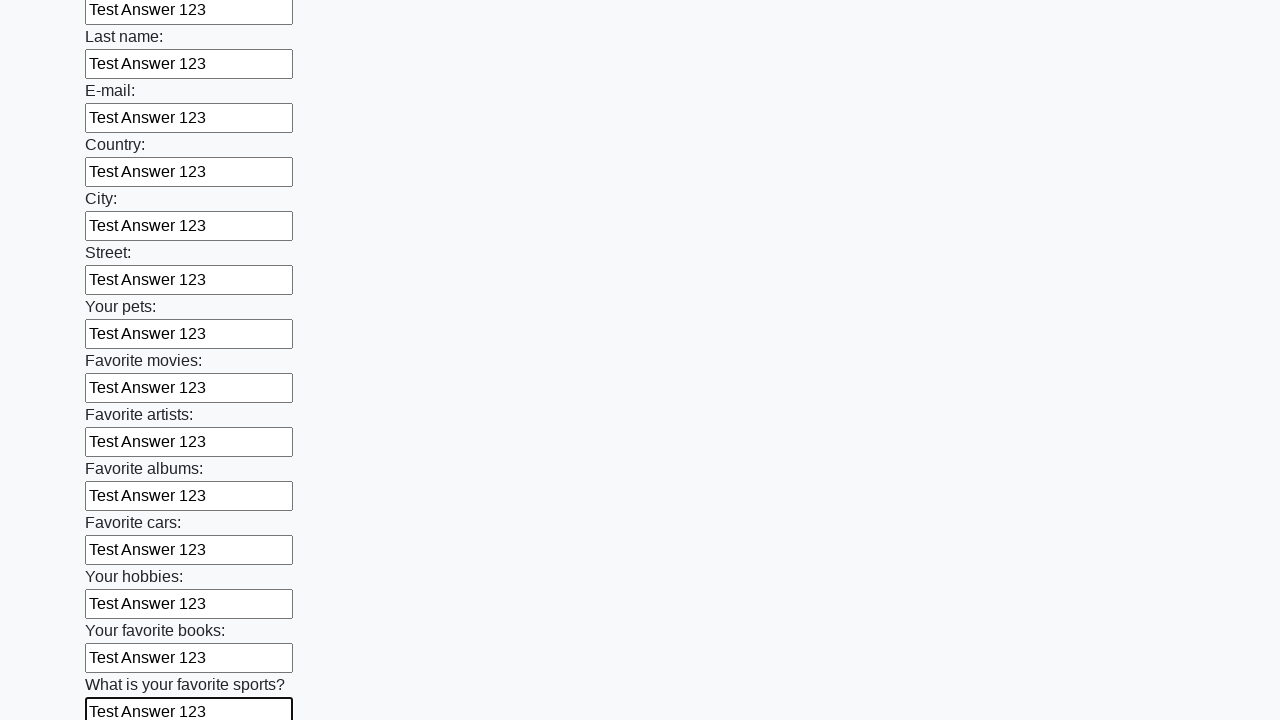

Filled input field with 'Test Answer 123'
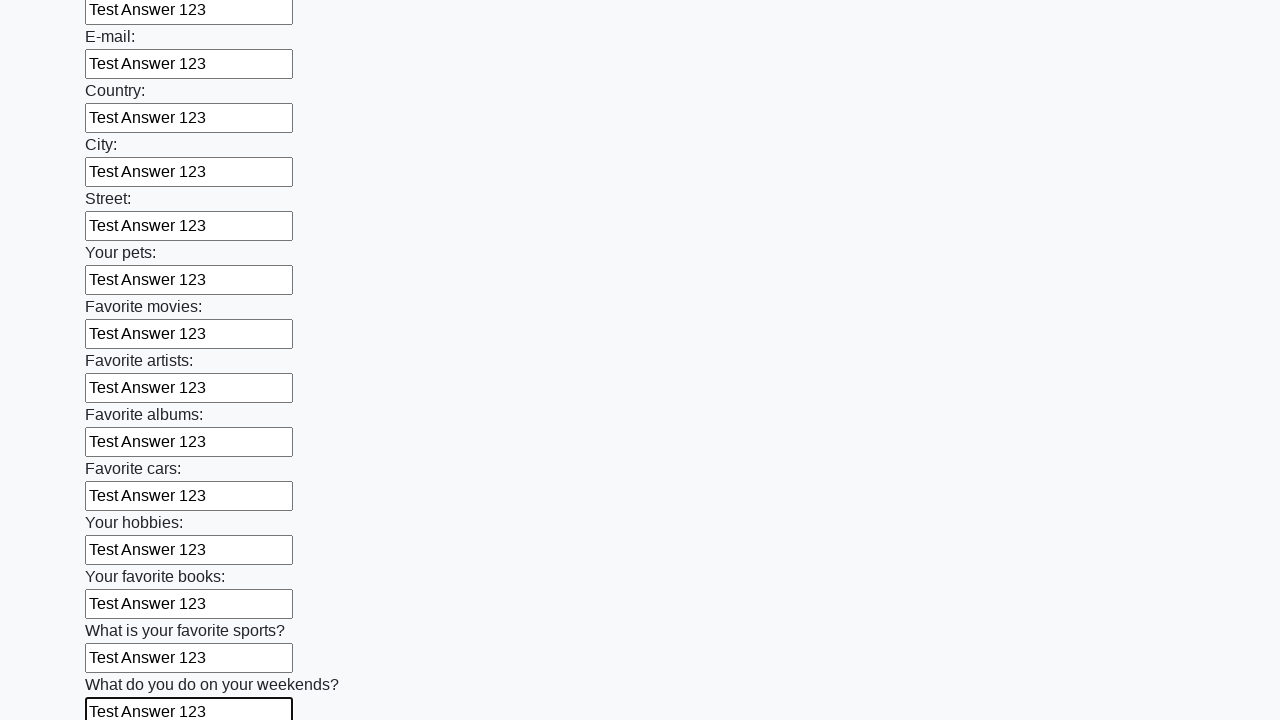

Filled input field with 'Test Answer 123'
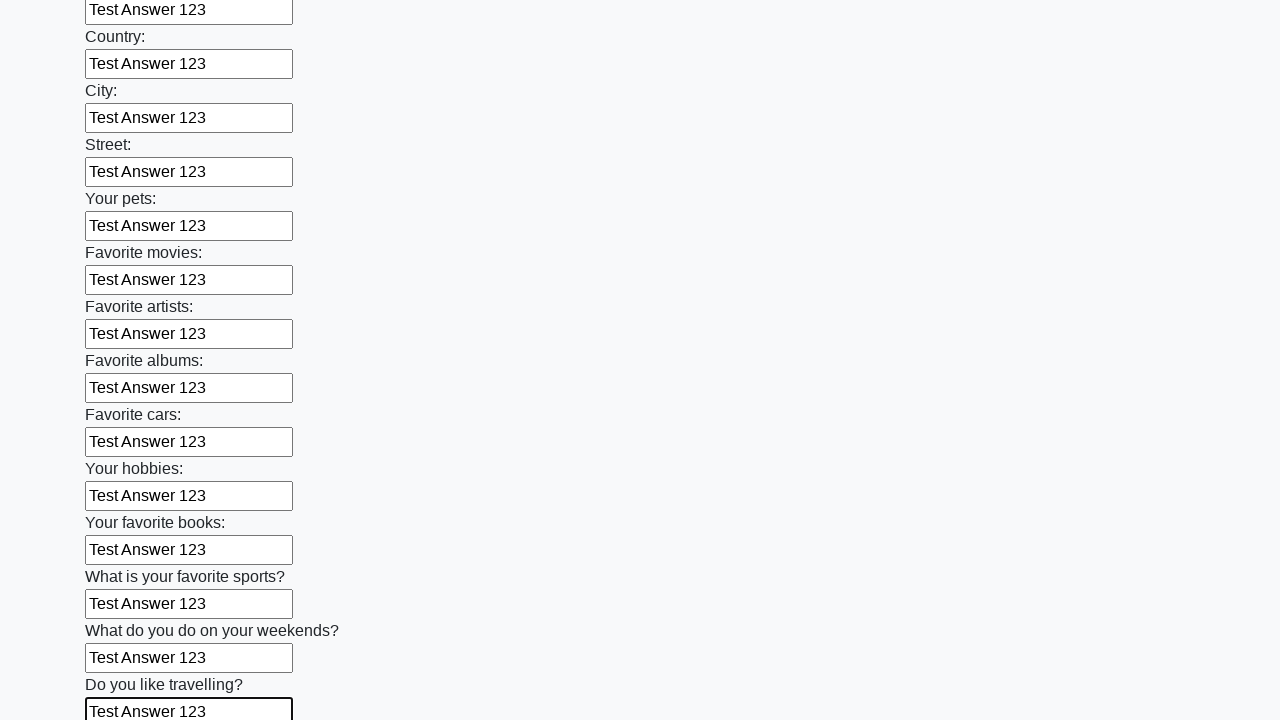

Filled input field with 'Test Answer 123'
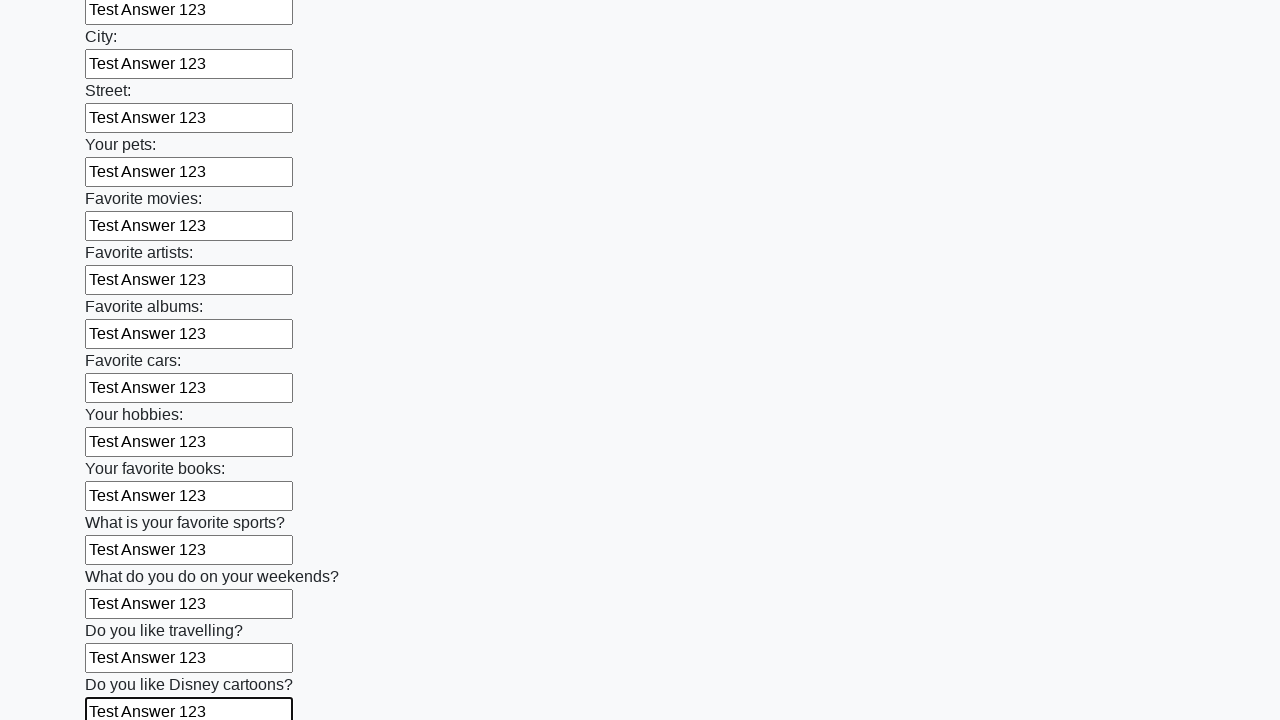

Filled input field with 'Test Answer 123'
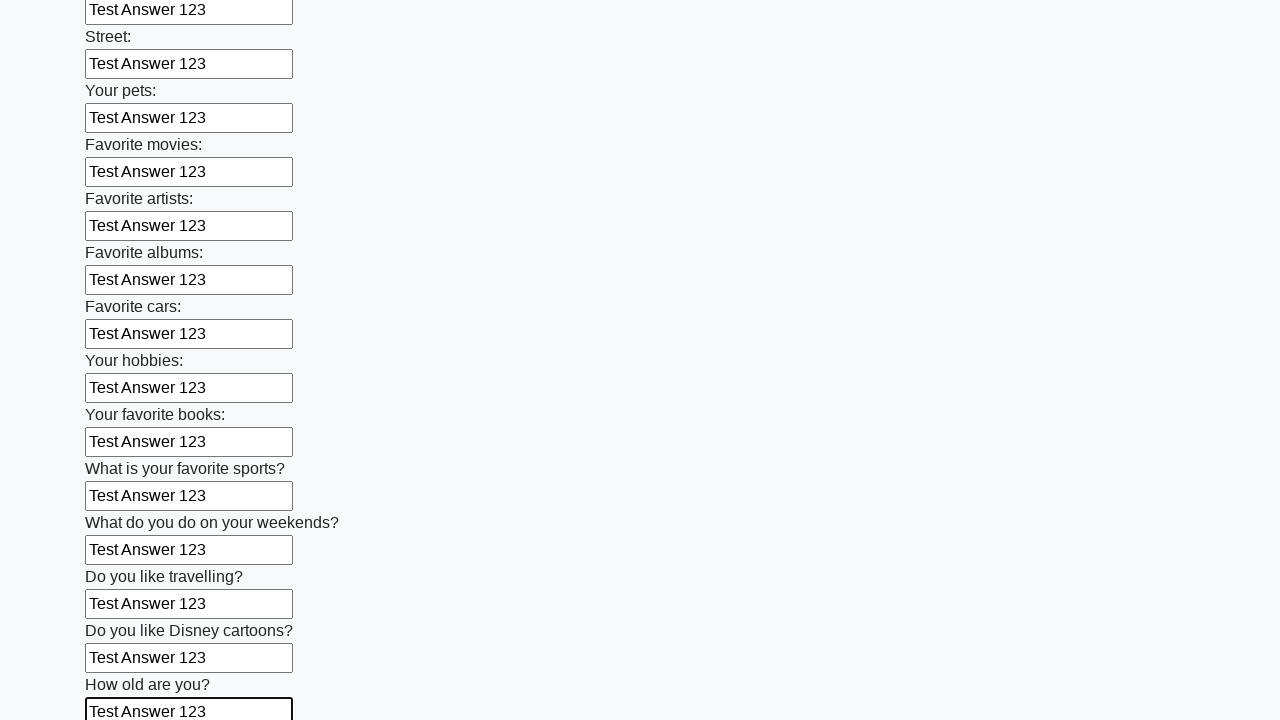

Filled input field with 'Test Answer 123'
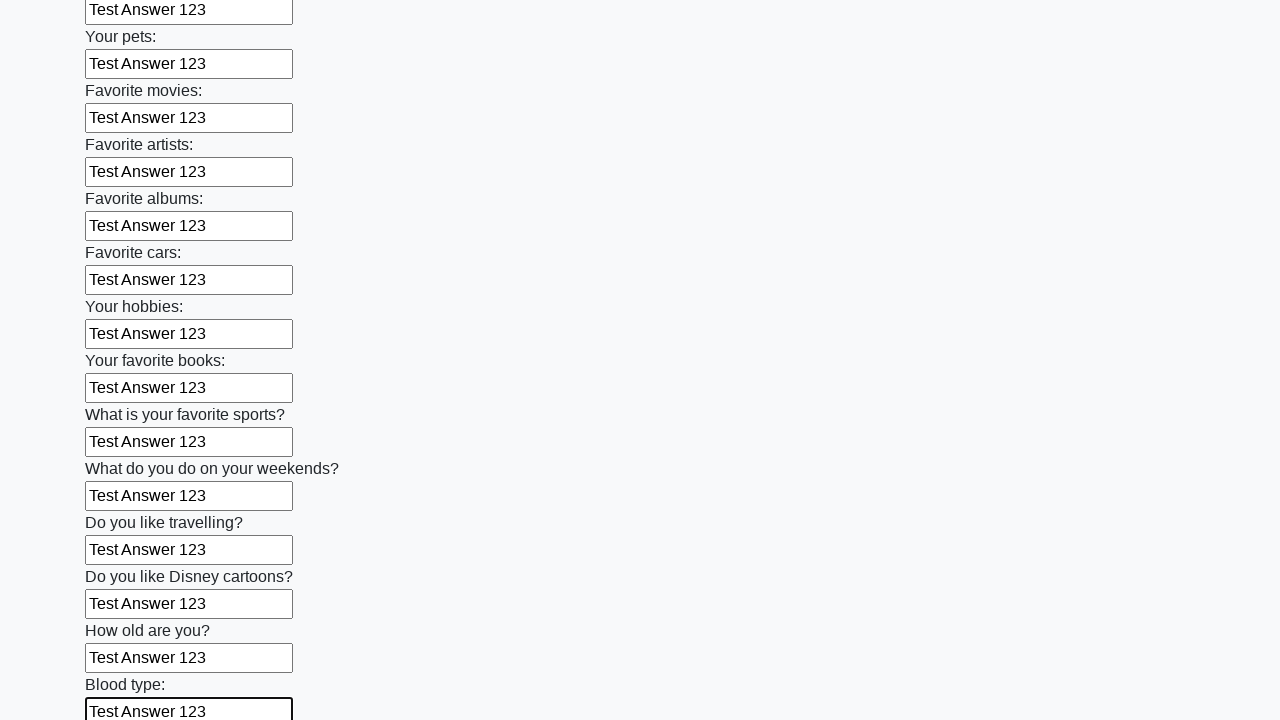

Filled input field with 'Test Answer 123'
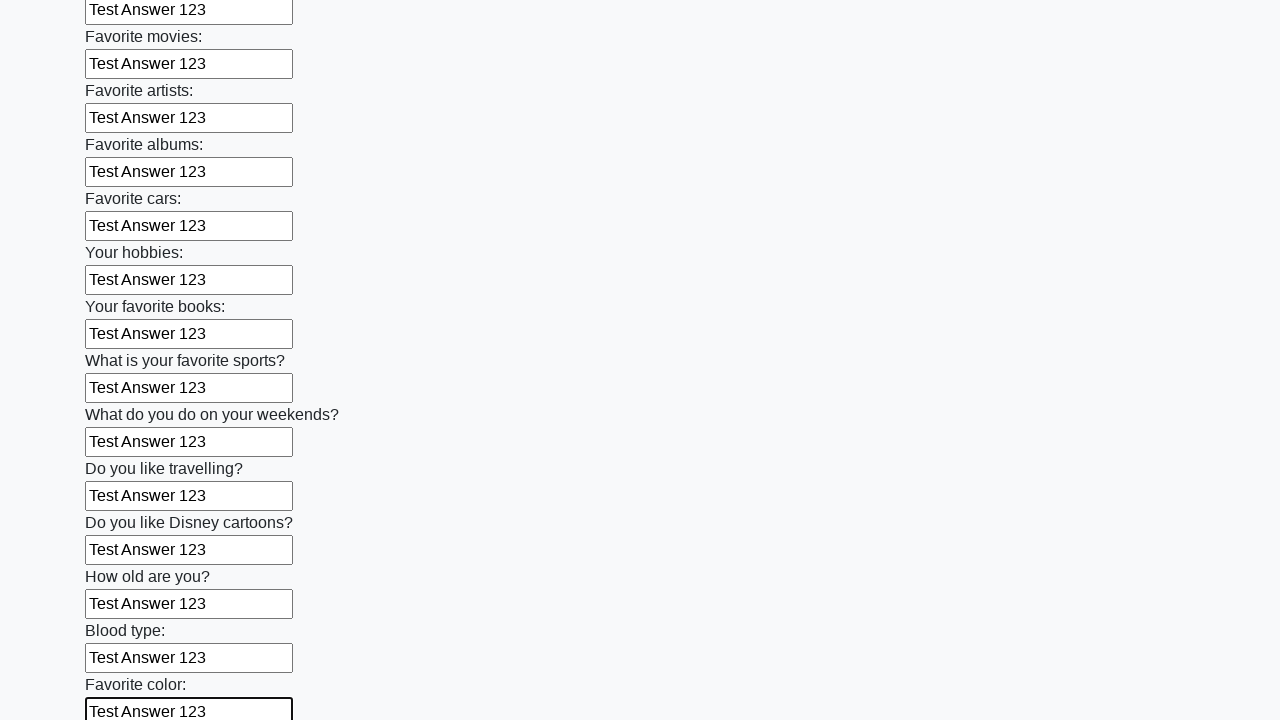

Filled input field with 'Test Answer 123'
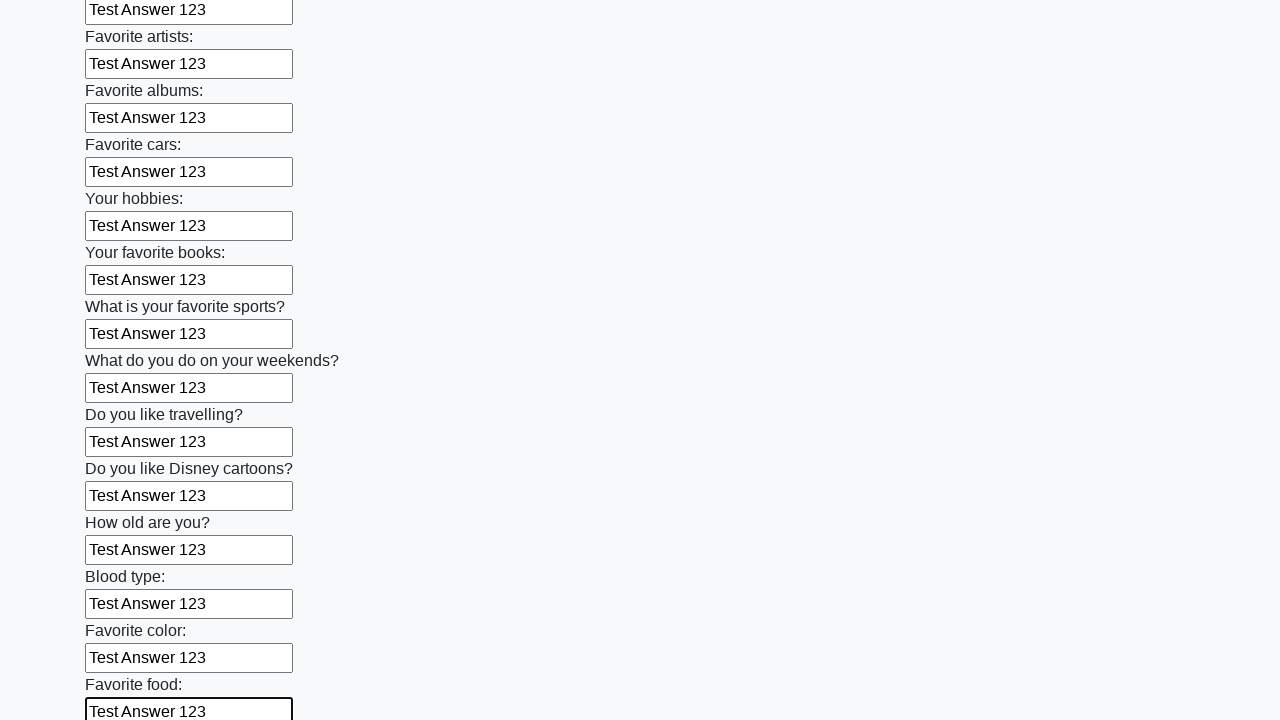

Filled input field with 'Test Answer 123'
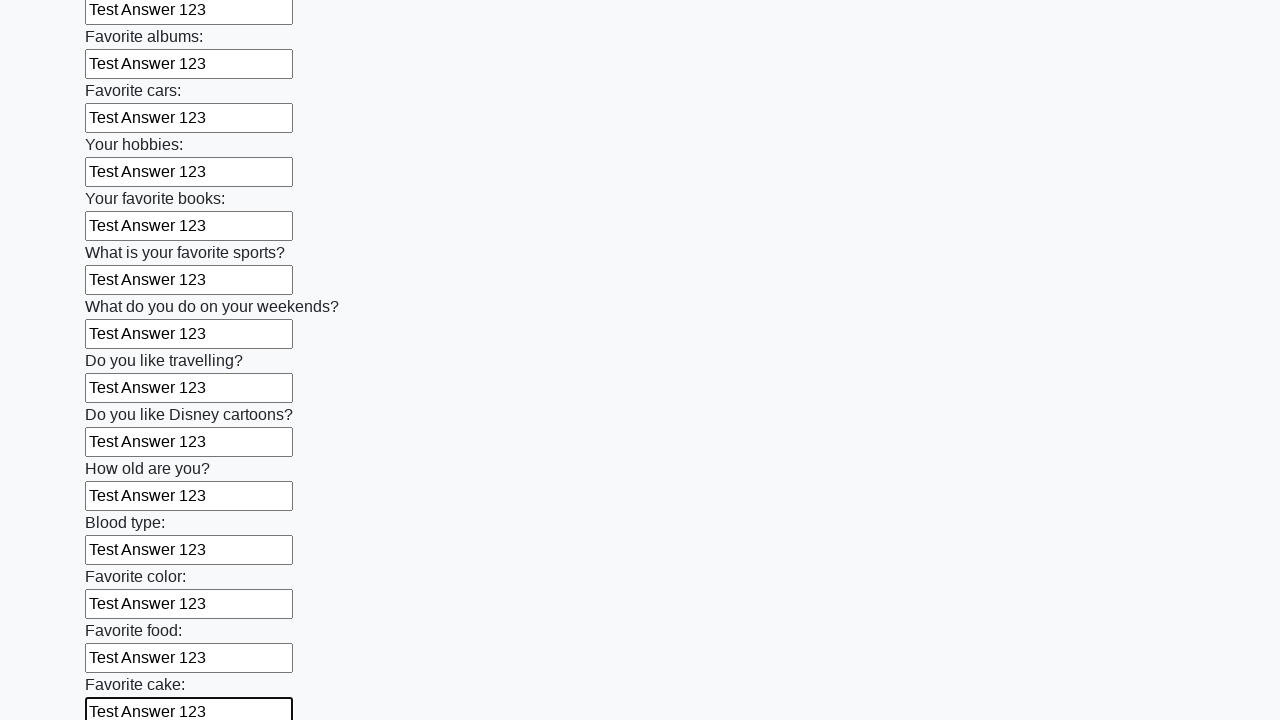

Filled input field with 'Test Answer 123'
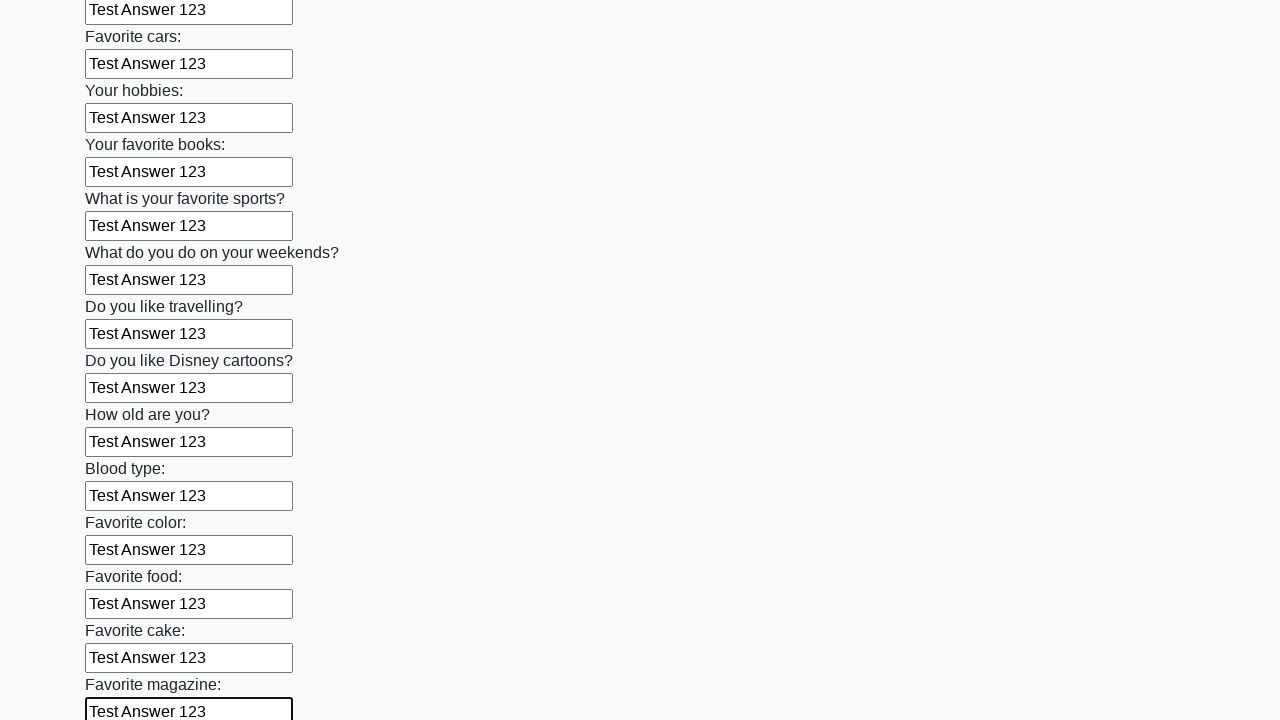

Filled input field with 'Test Answer 123'
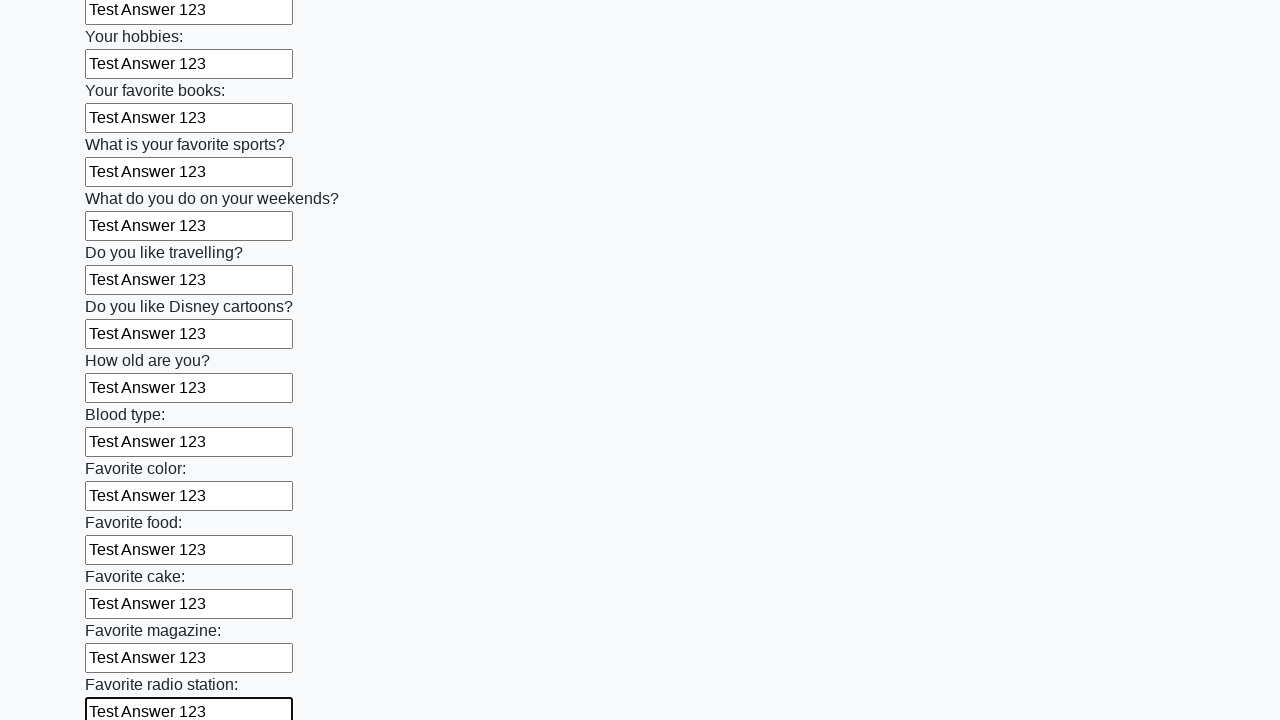

Filled input field with 'Test Answer 123'
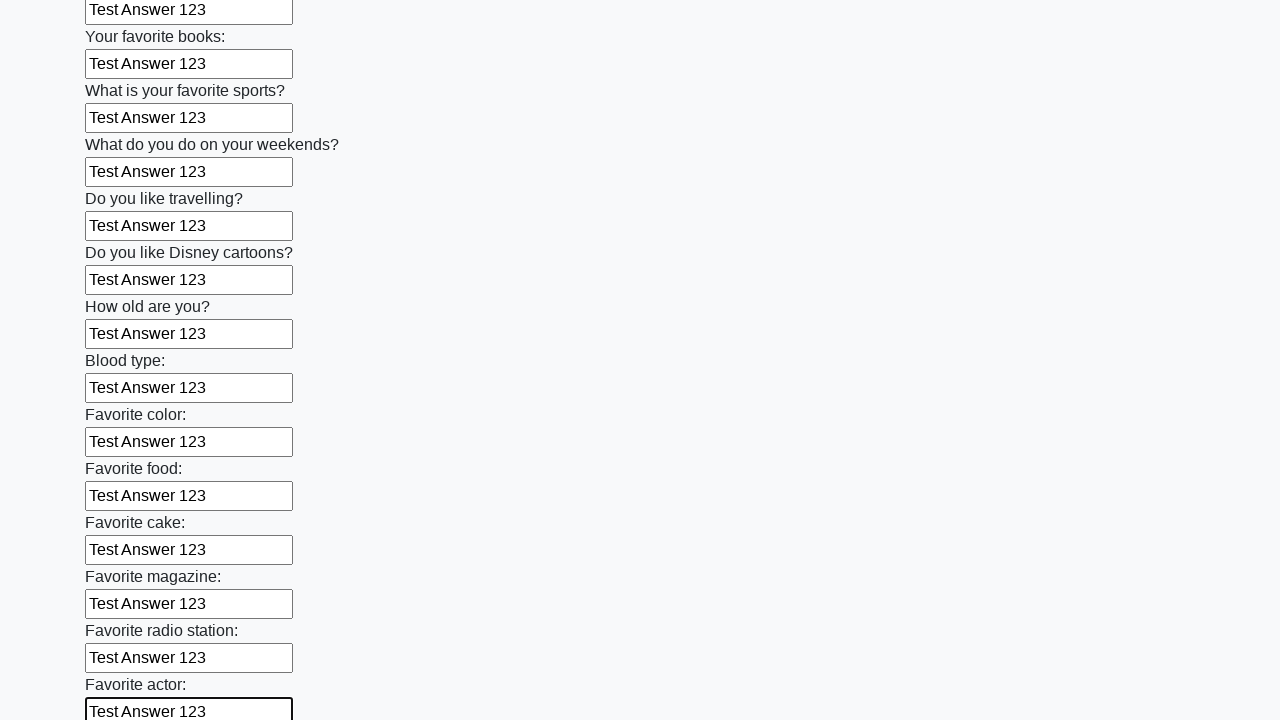

Filled input field with 'Test Answer 123'
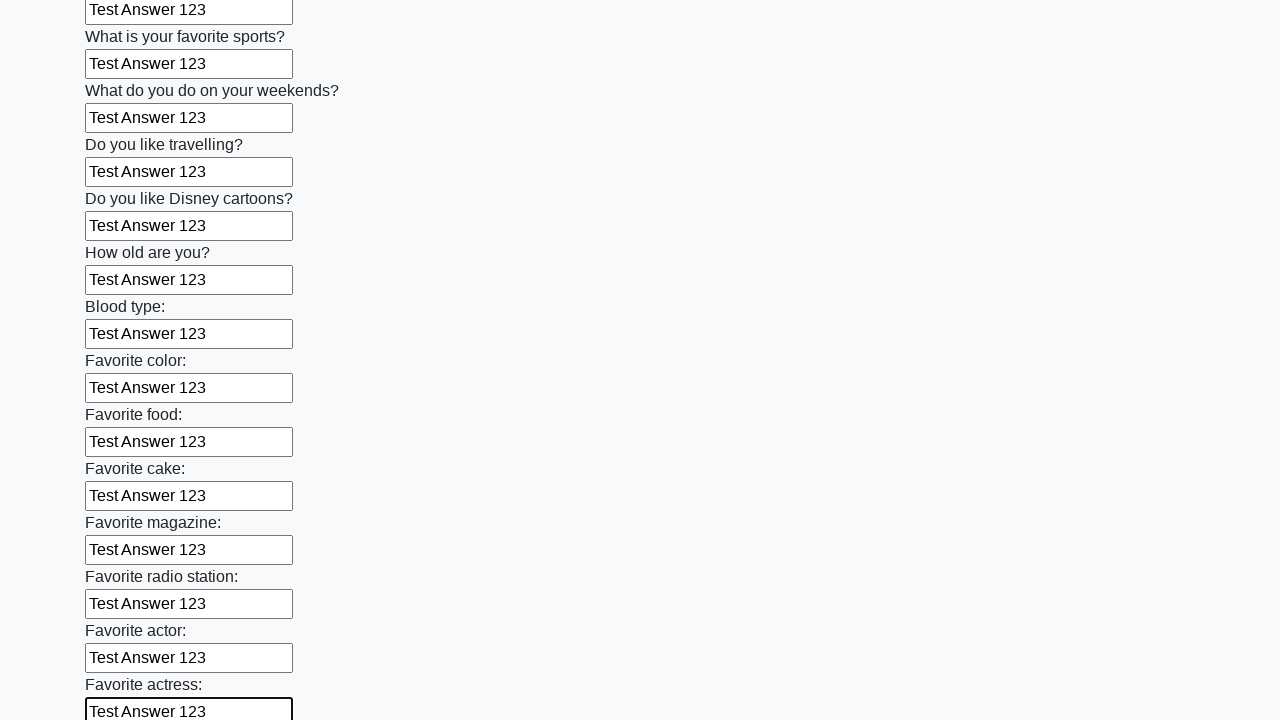

Filled input field with 'Test Answer 123'
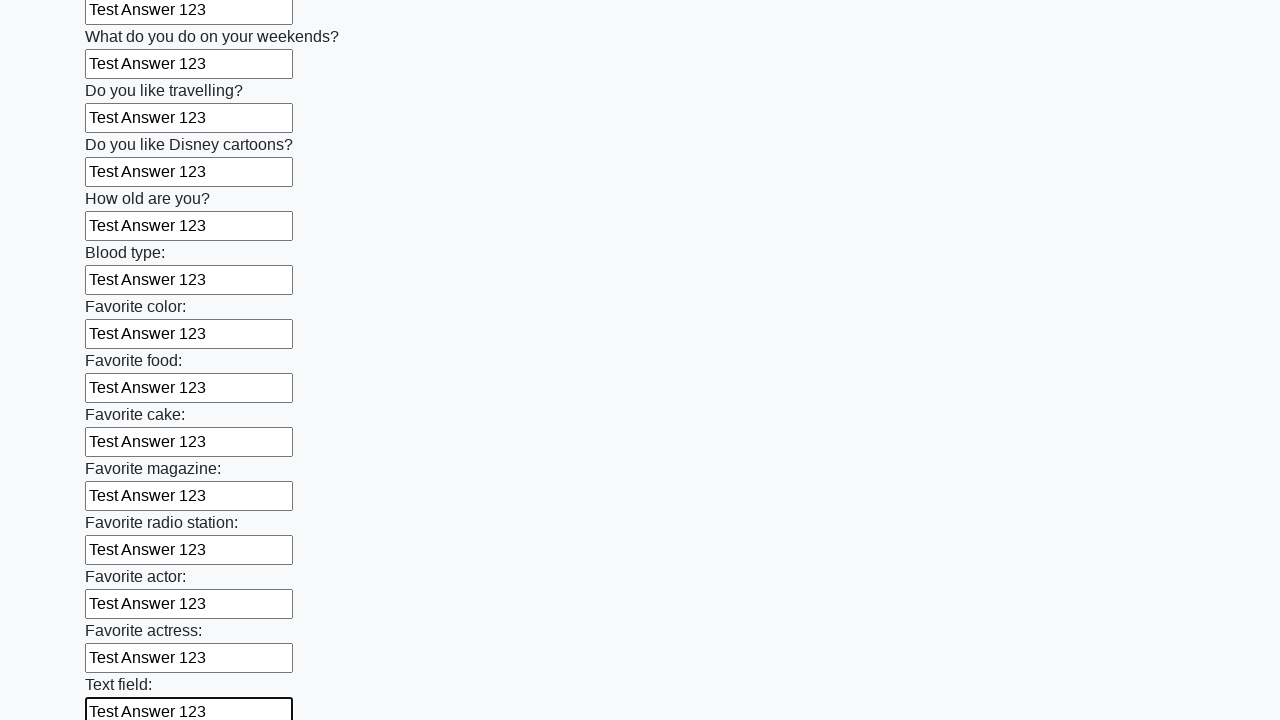

Filled input field with 'Test Answer 123'
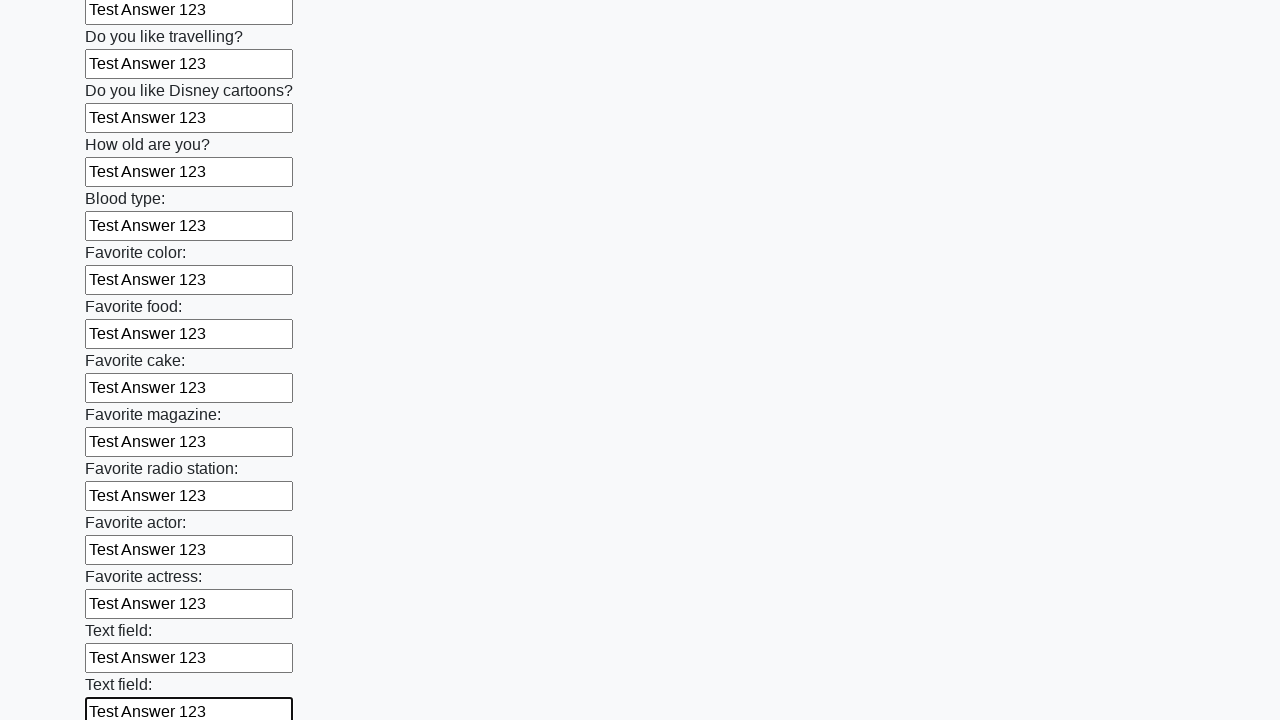

Filled input field with 'Test Answer 123'
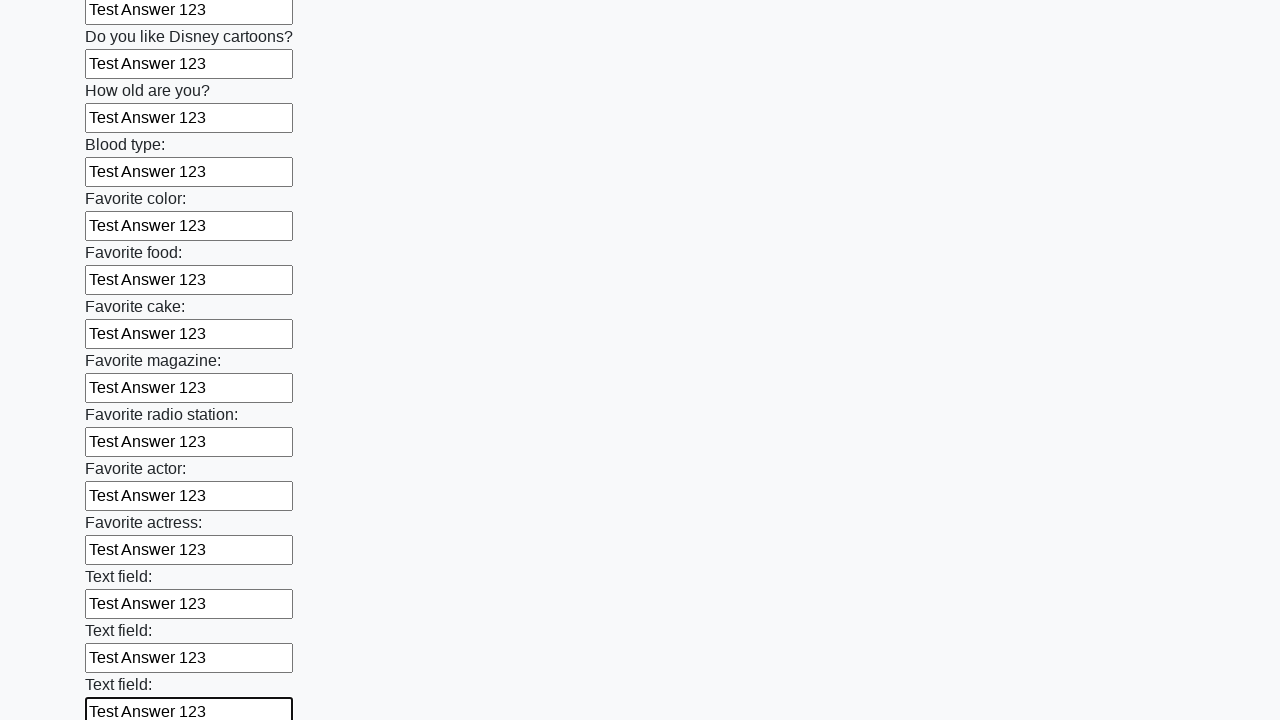

Filled input field with 'Test Answer 123'
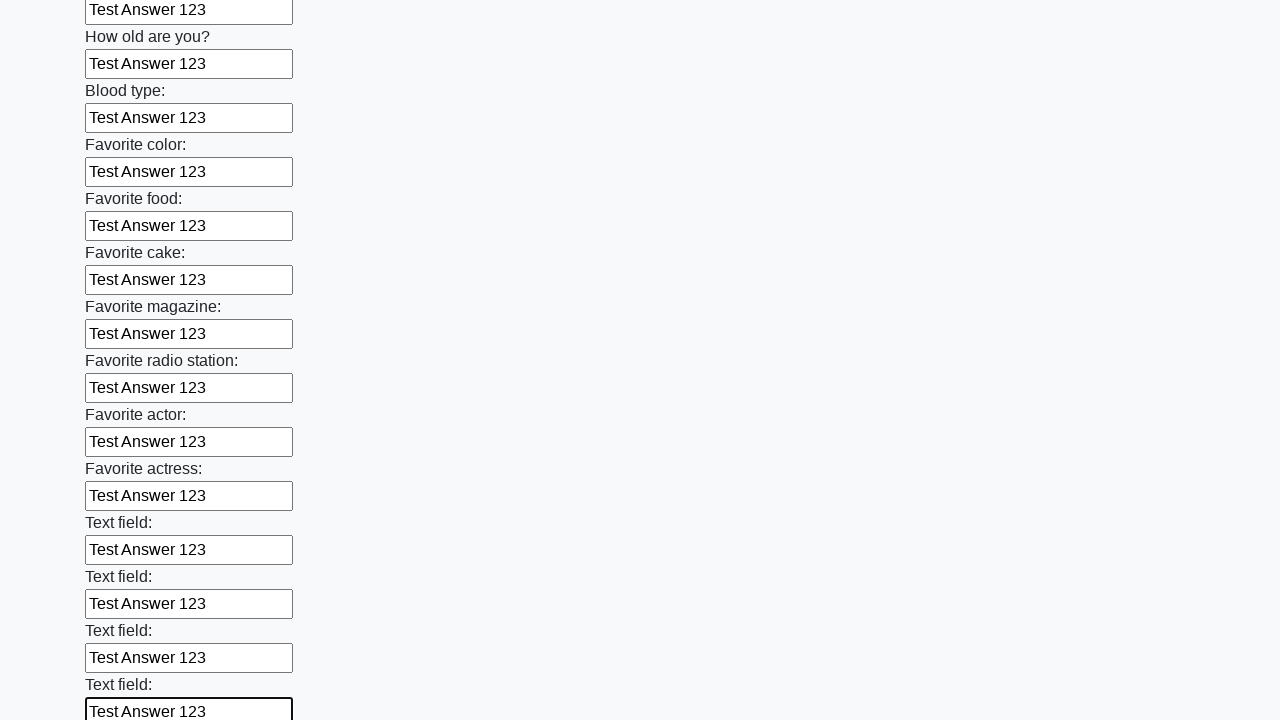

Filled input field with 'Test Answer 123'
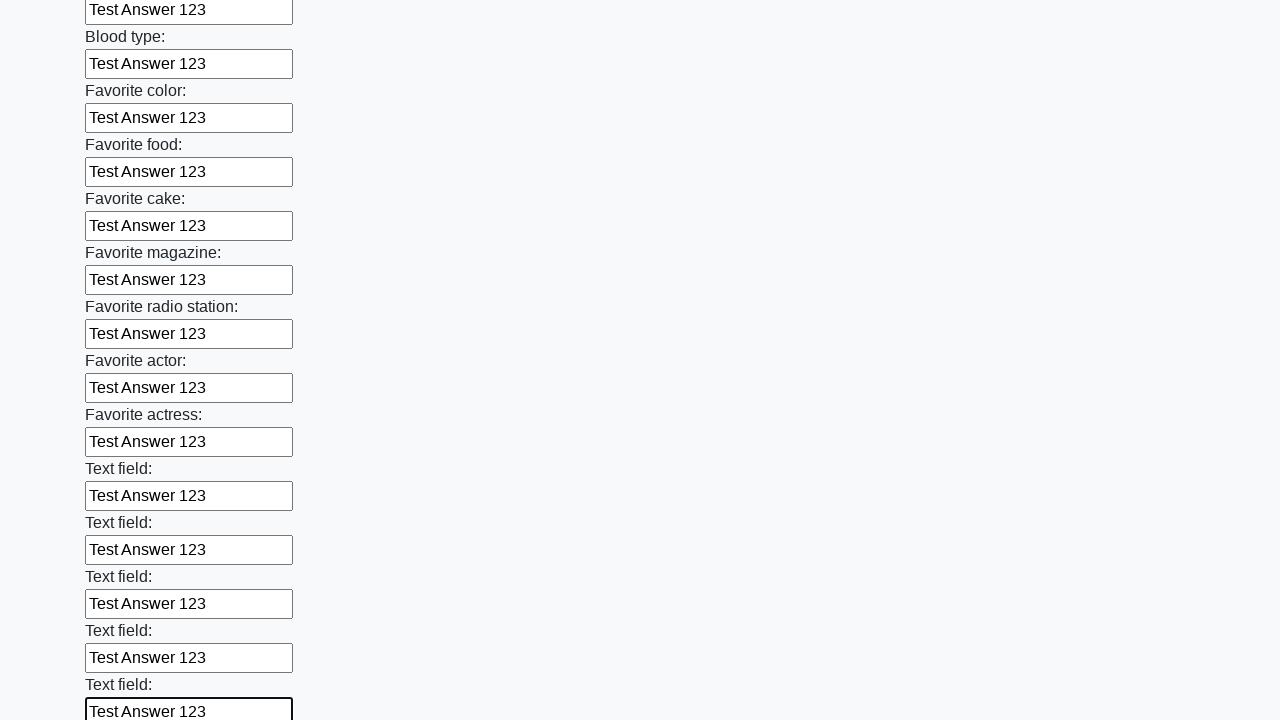

Filled input field with 'Test Answer 123'
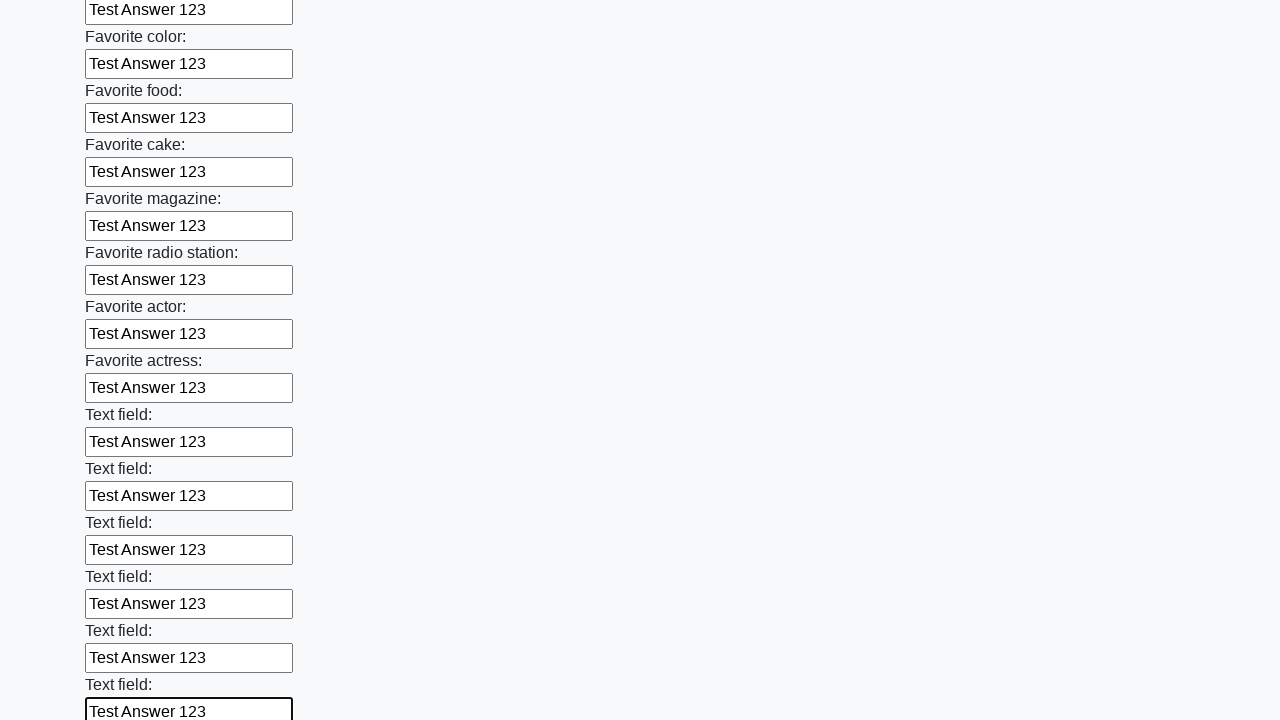

Filled input field with 'Test Answer 123'
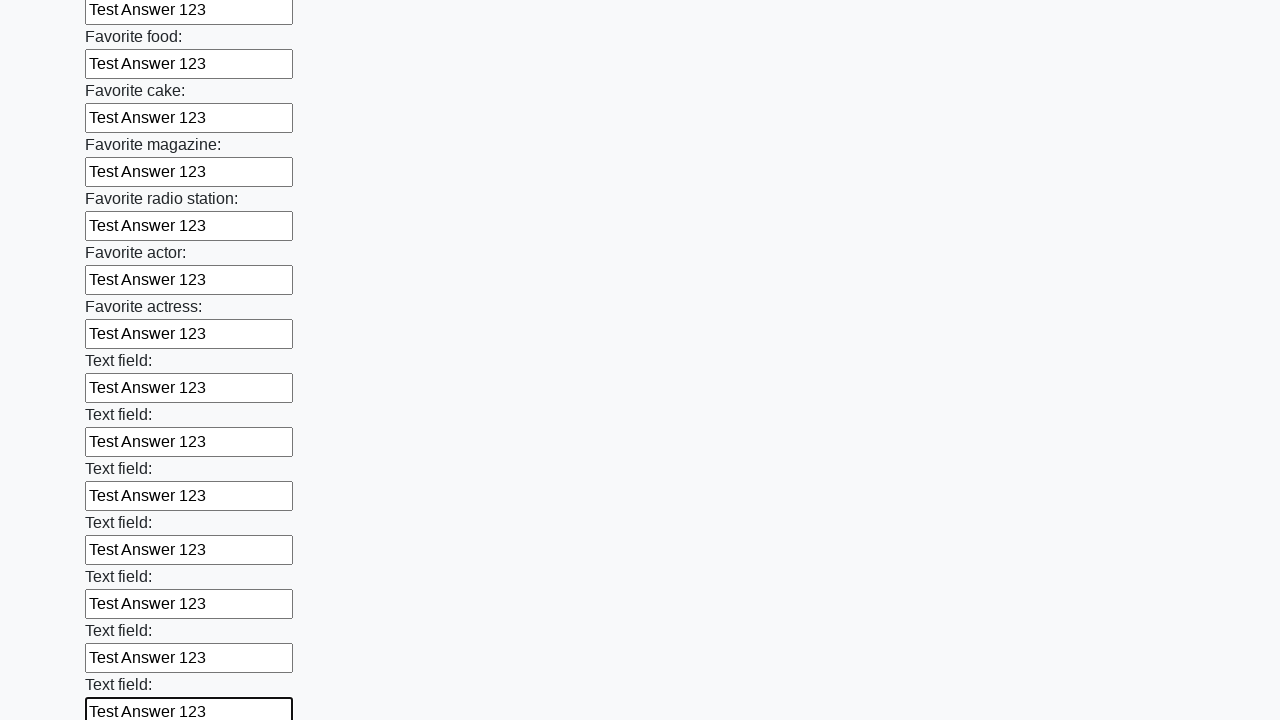

Filled input field with 'Test Answer 123'
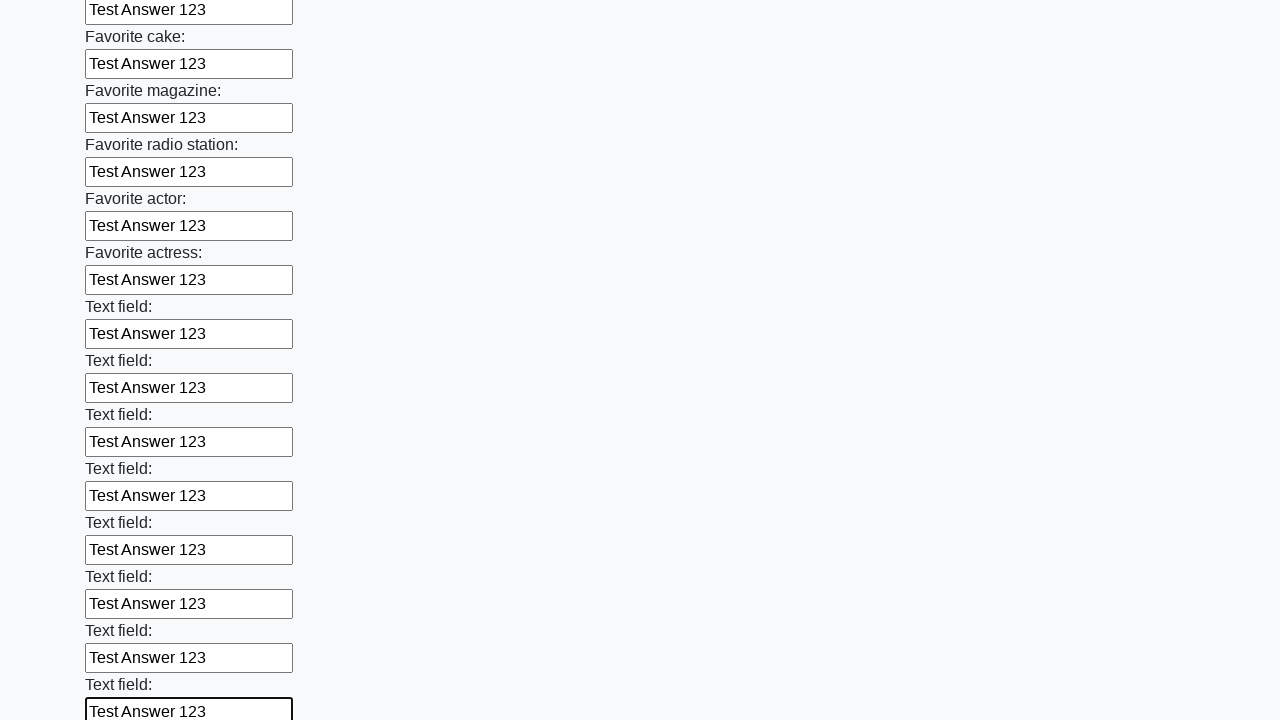

Filled input field with 'Test Answer 123'
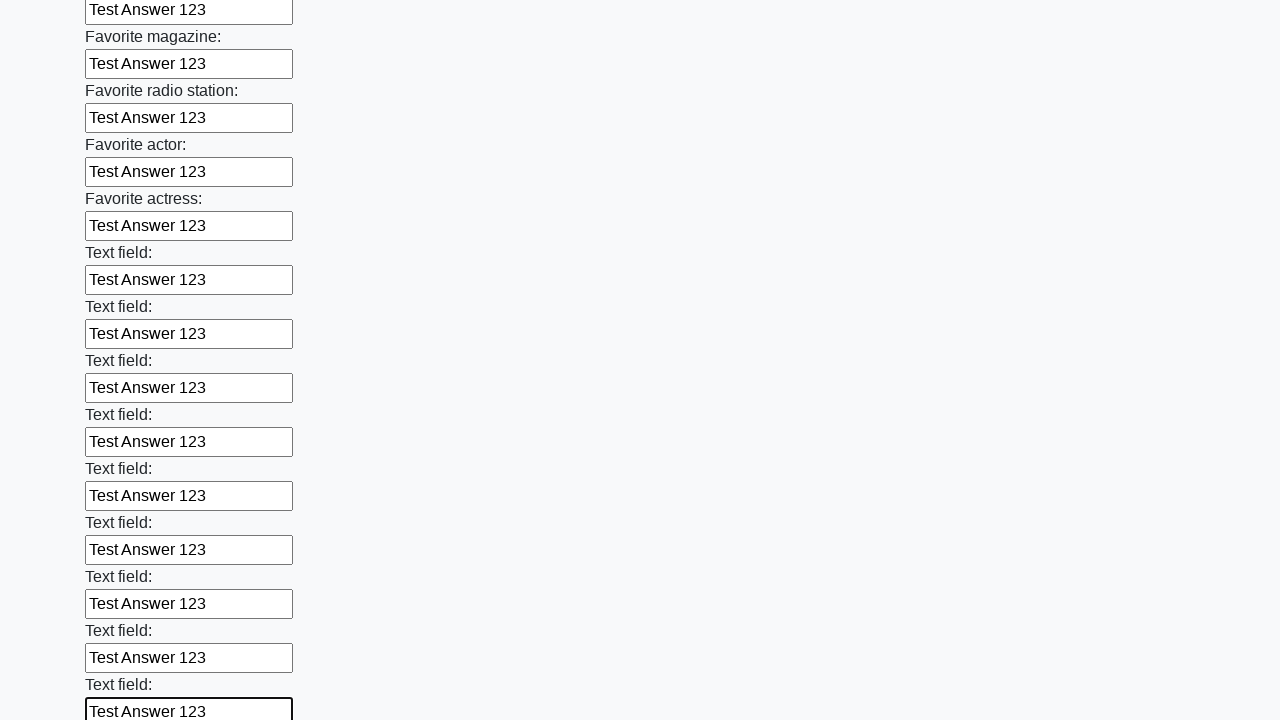

Filled input field with 'Test Answer 123'
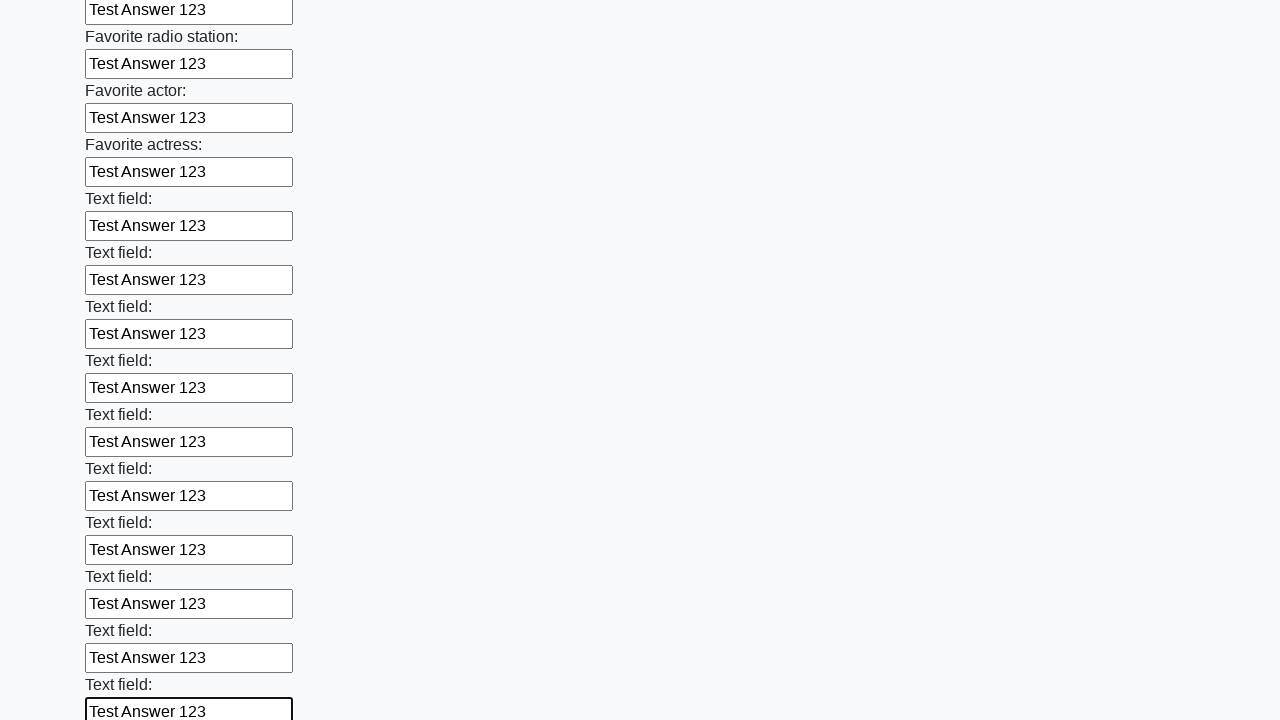

Filled input field with 'Test Answer 123'
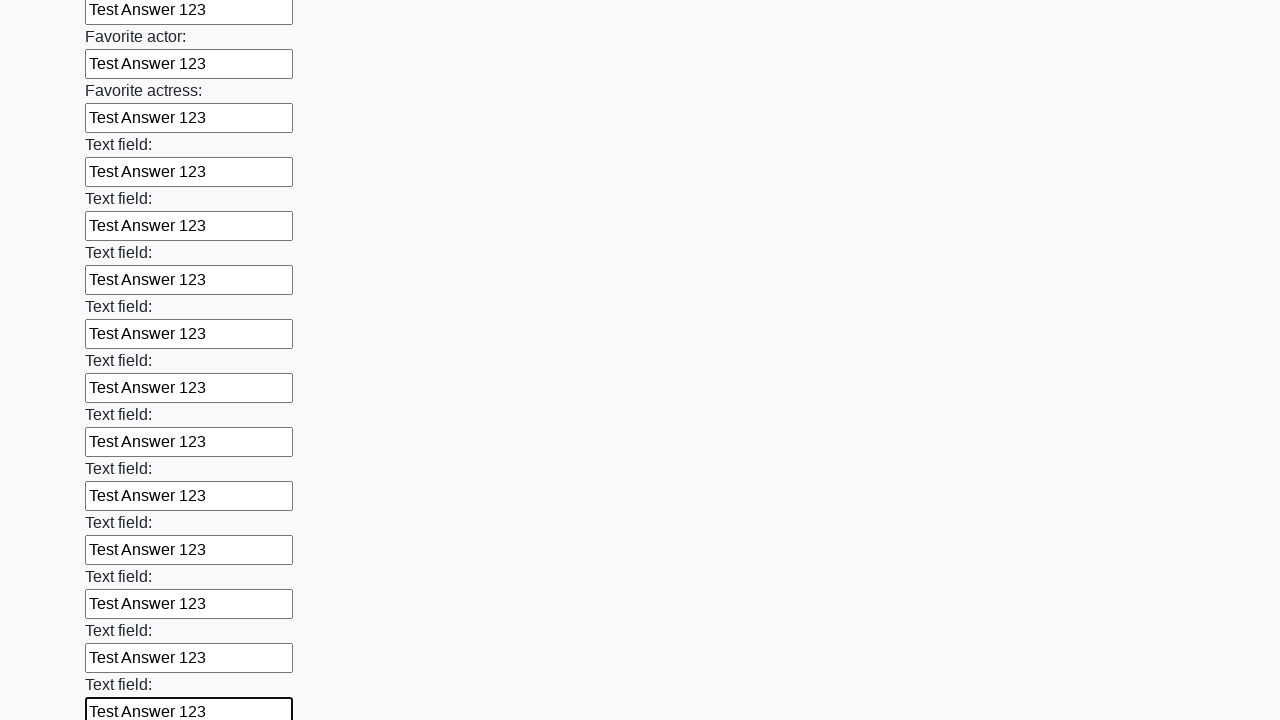

Filled input field with 'Test Answer 123'
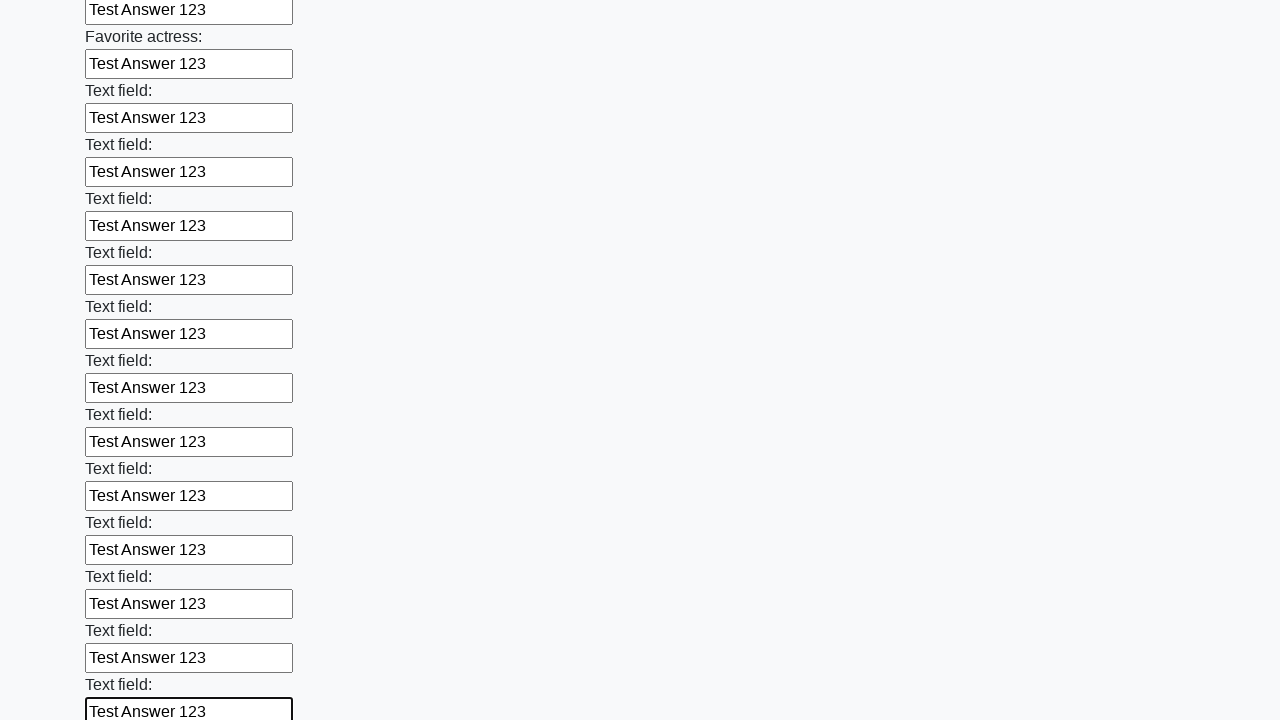

Filled input field with 'Test Answer 123'
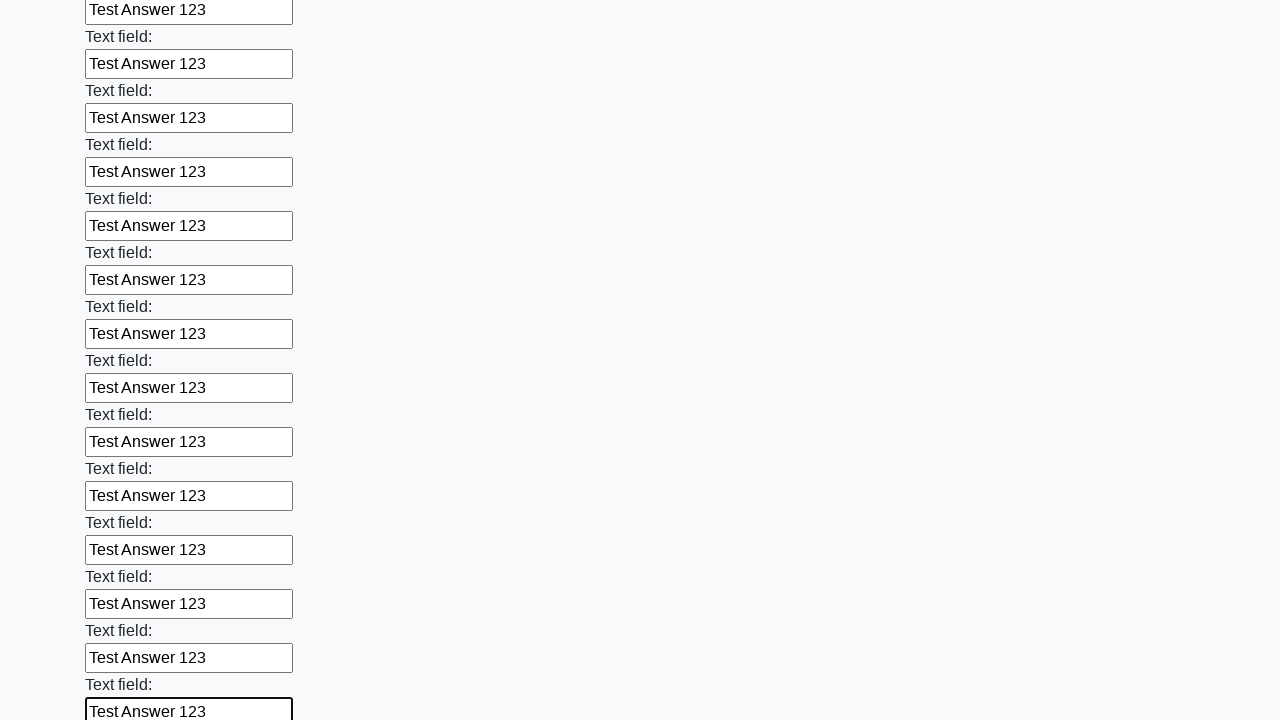

Filled input field with 'Test Answer 123'
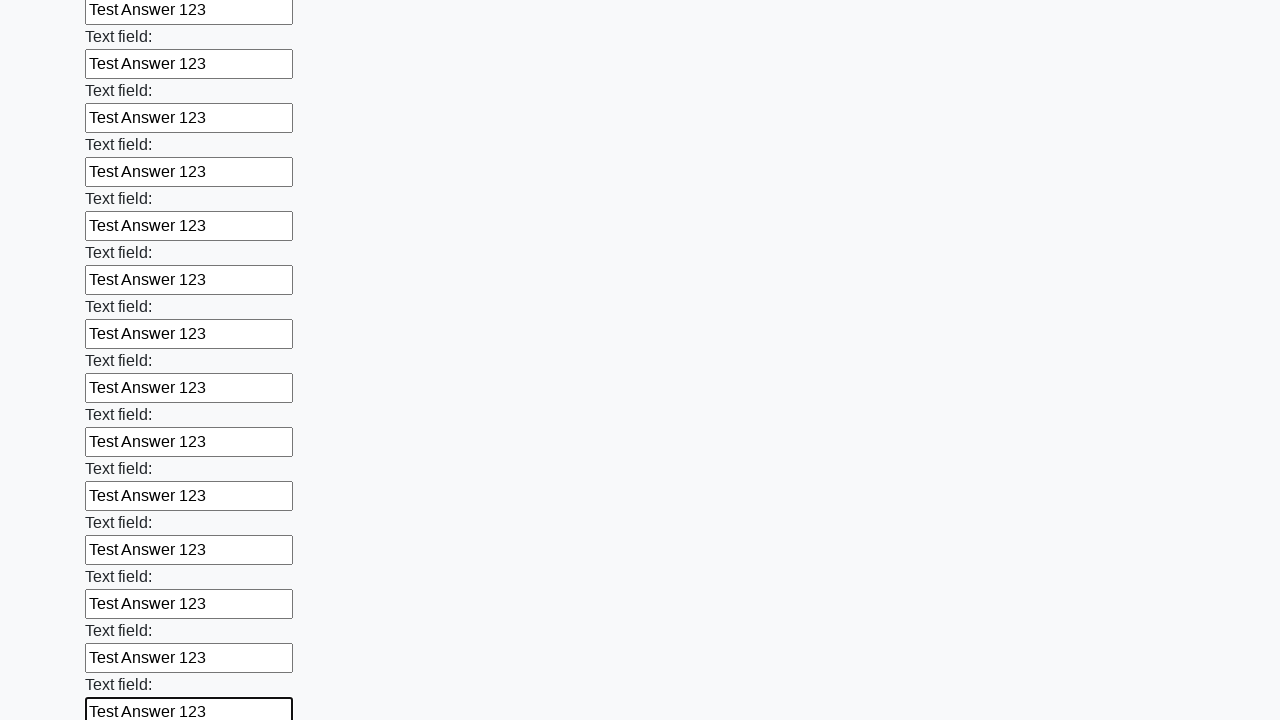

Filled input field with 'Test Answer 123'
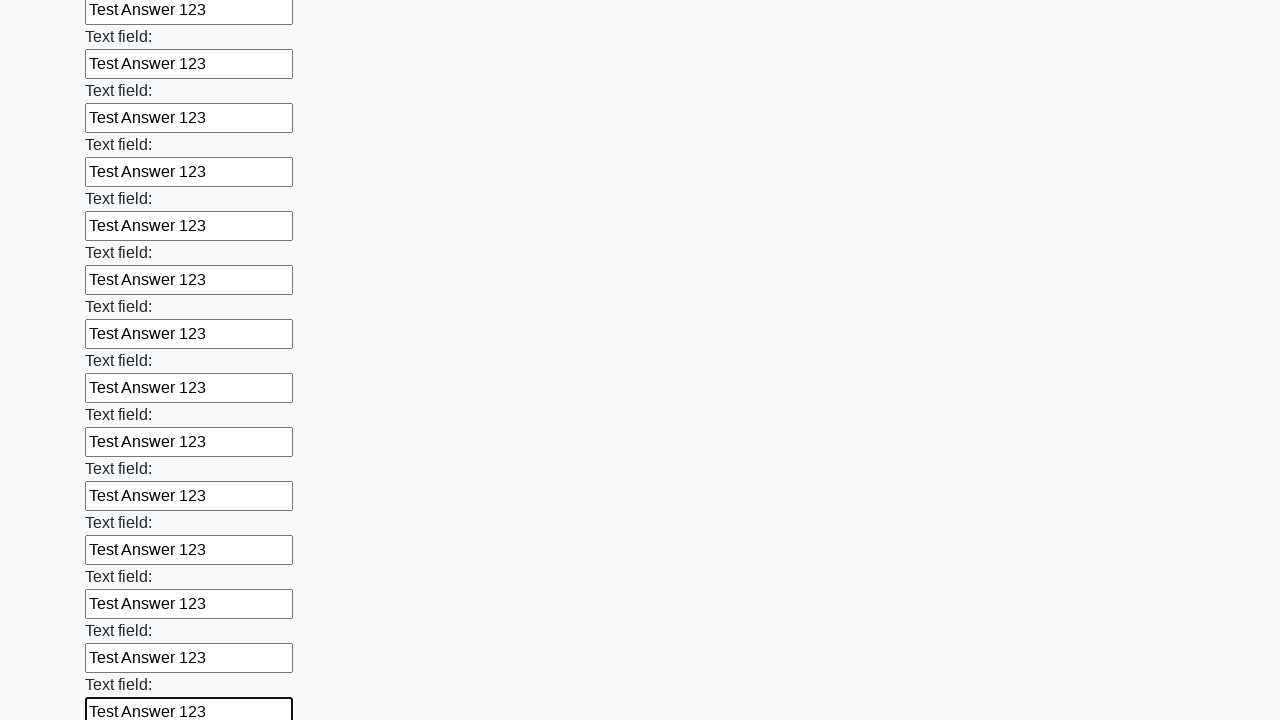

Filled input field with 'Test Answer 123'
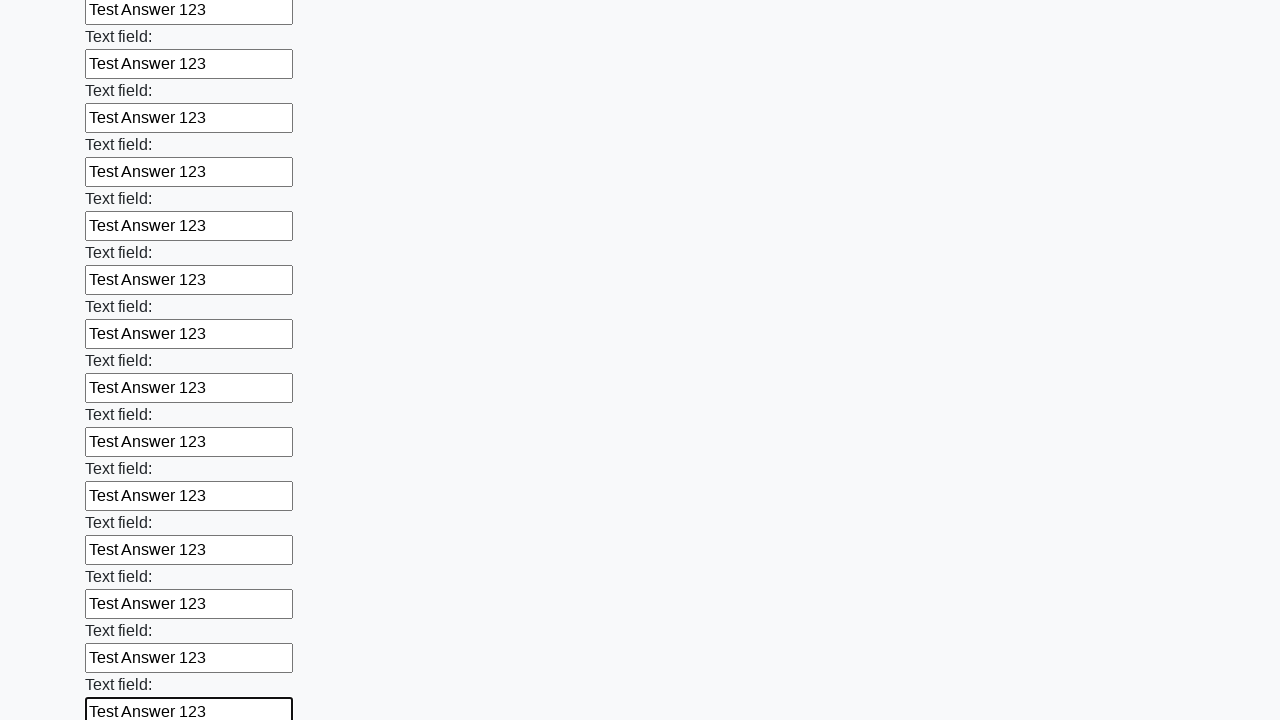

Filled input field with 'Test Answer 123'
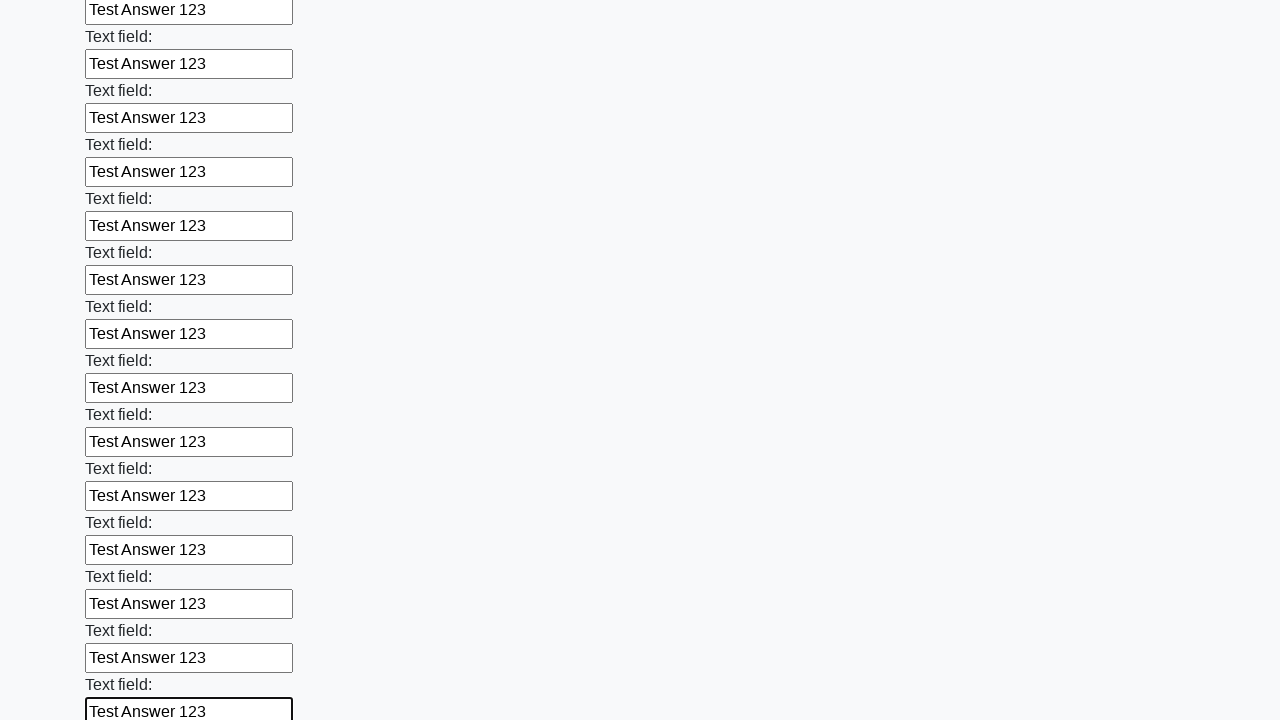

Filled input field with 'Test Answer 123'
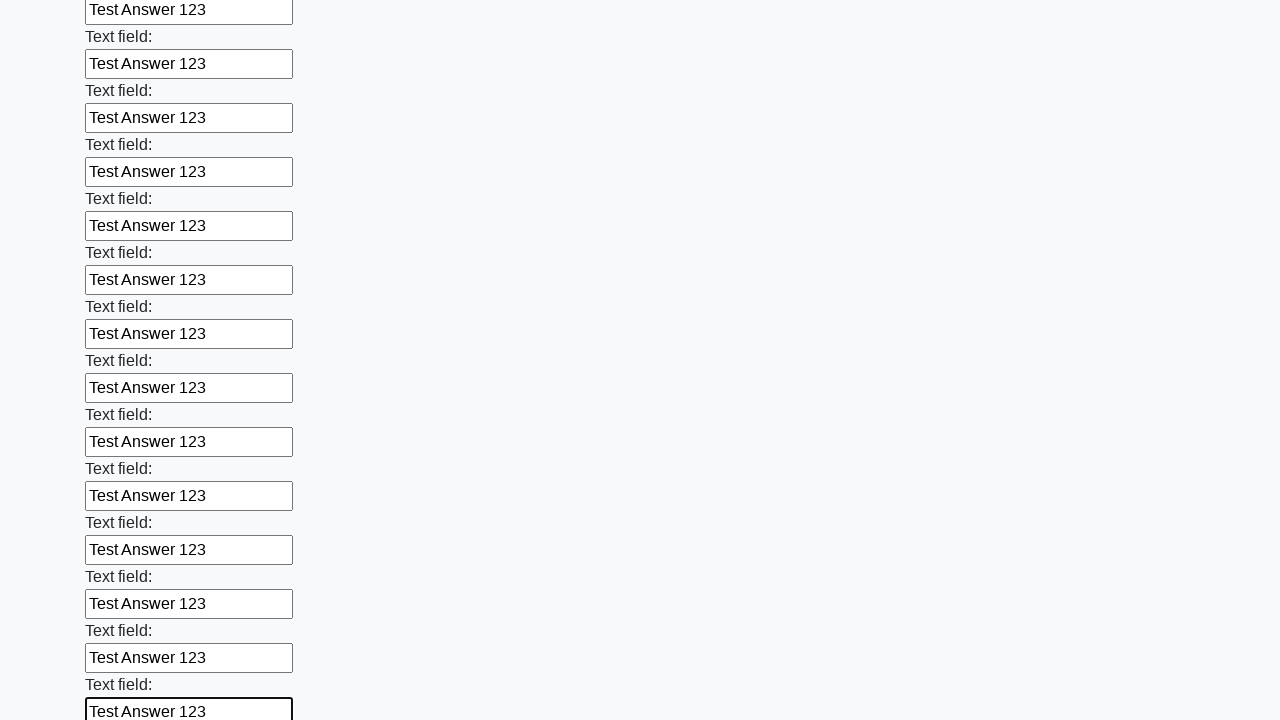

Filled input field with 'Test Answer 123'
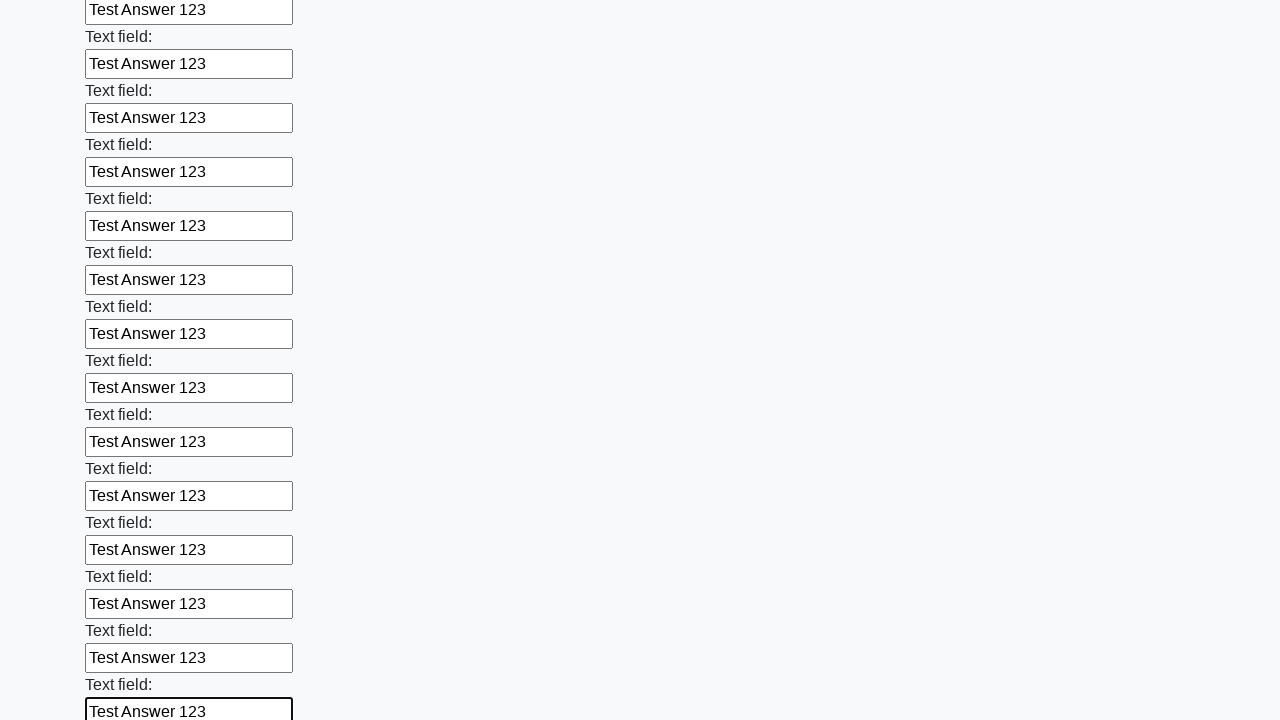

Filled input field with 'Test Answer 123'
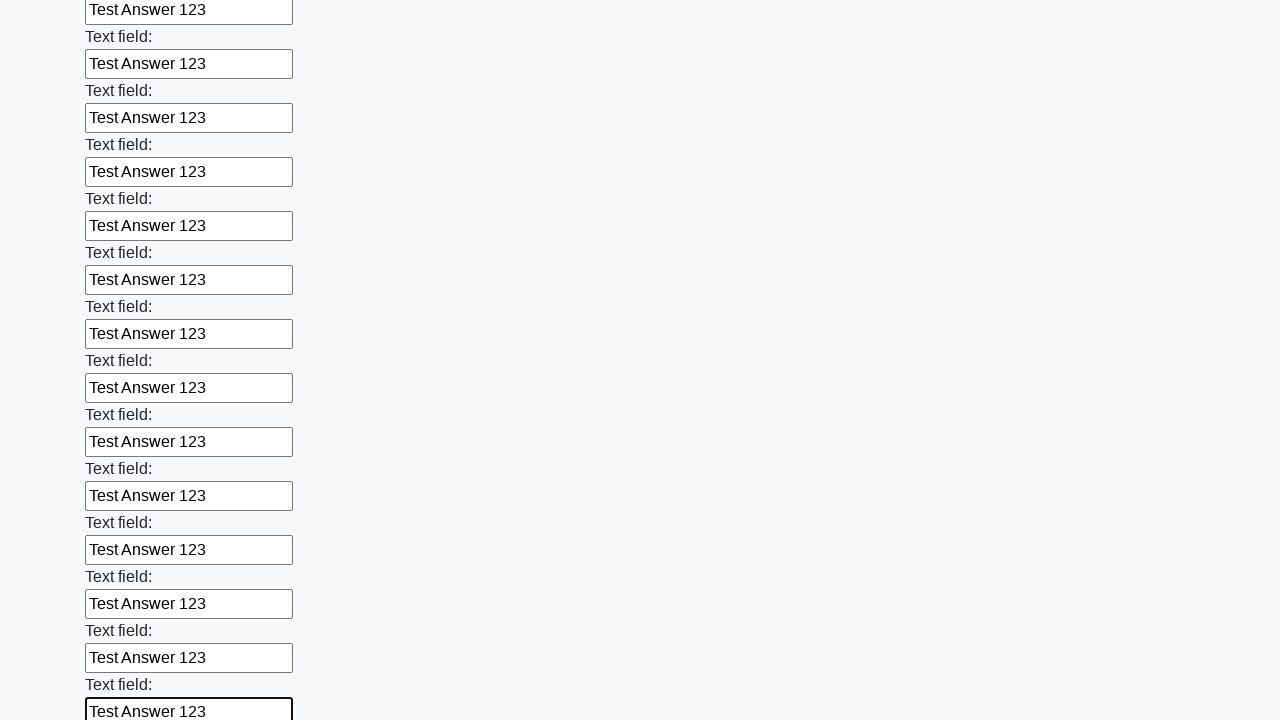

Filled input field with 'Test Answer 123'
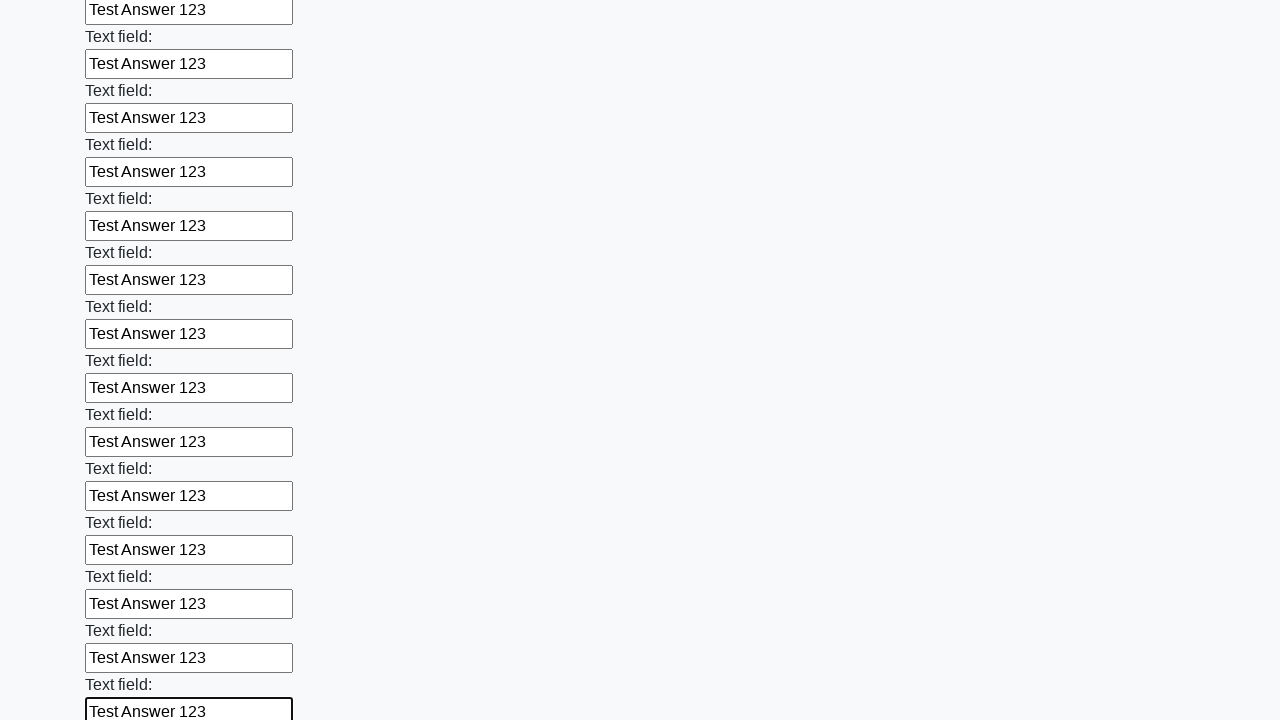

Filled input field with 'Test Answer 123'
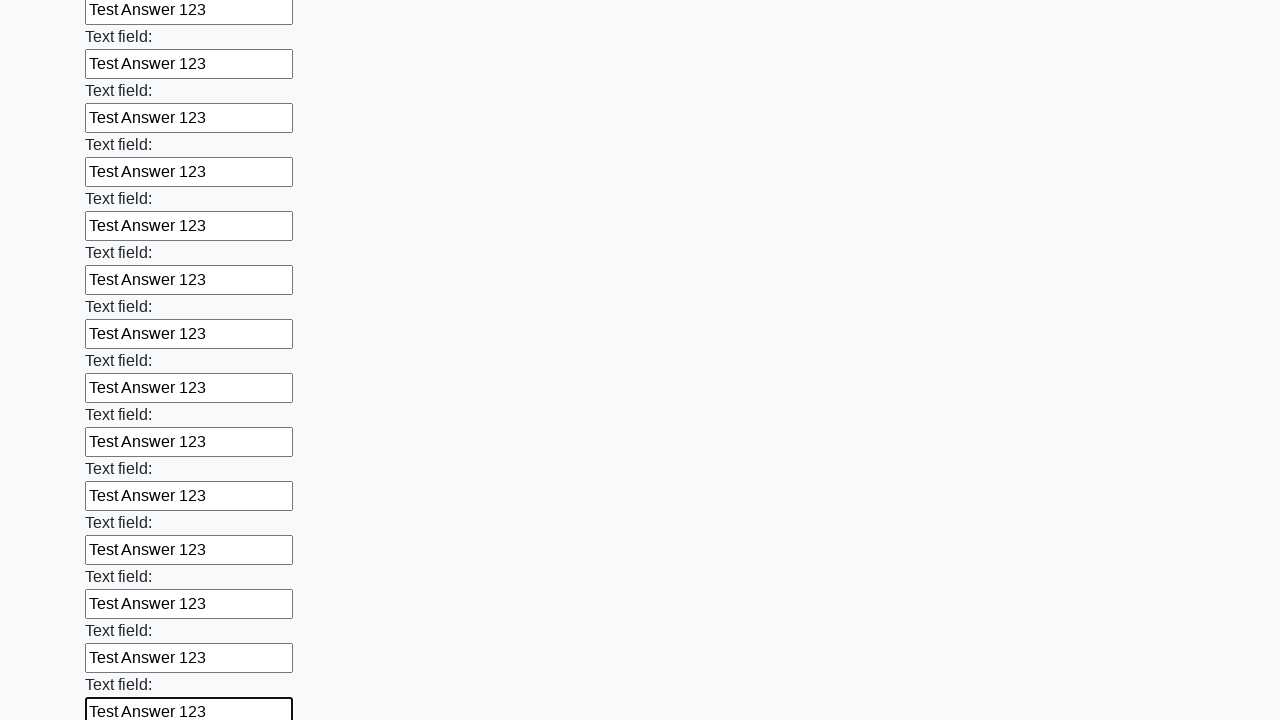

Filled input field with 'Test Answer 123'
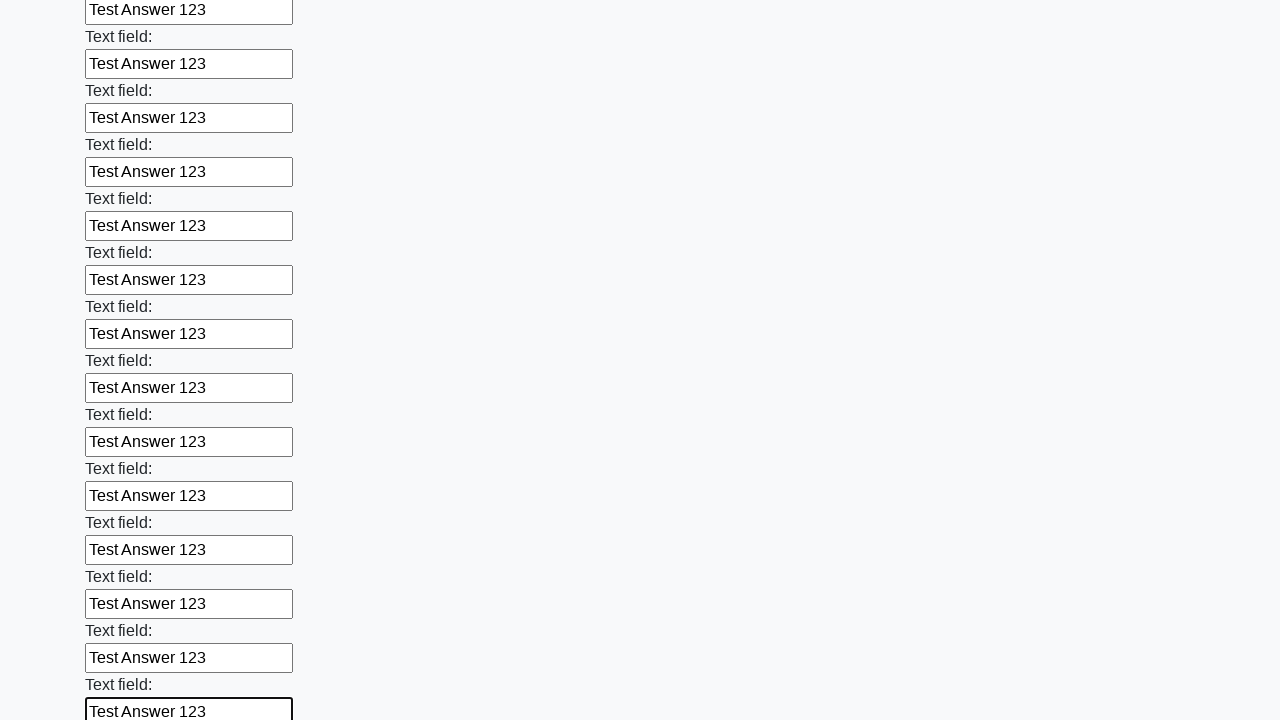

Filled input field with 'Test Answer 123'
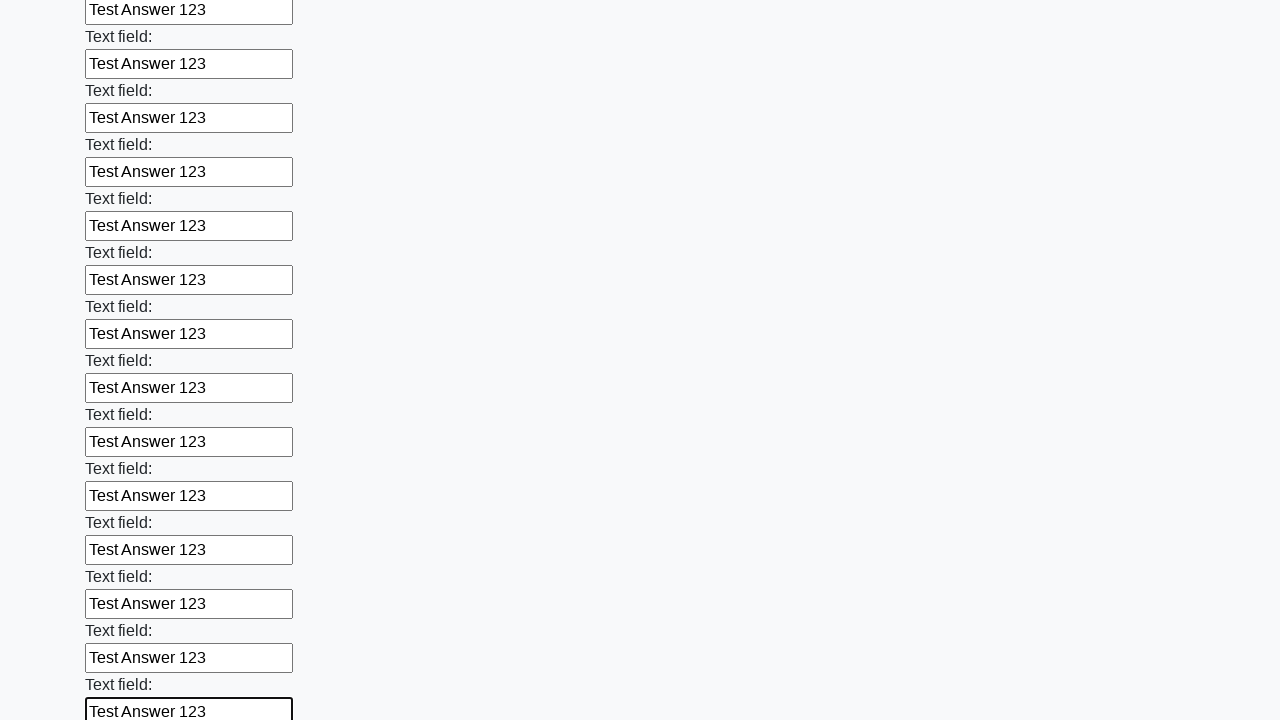

Filled input field with 'Test Answer 123'
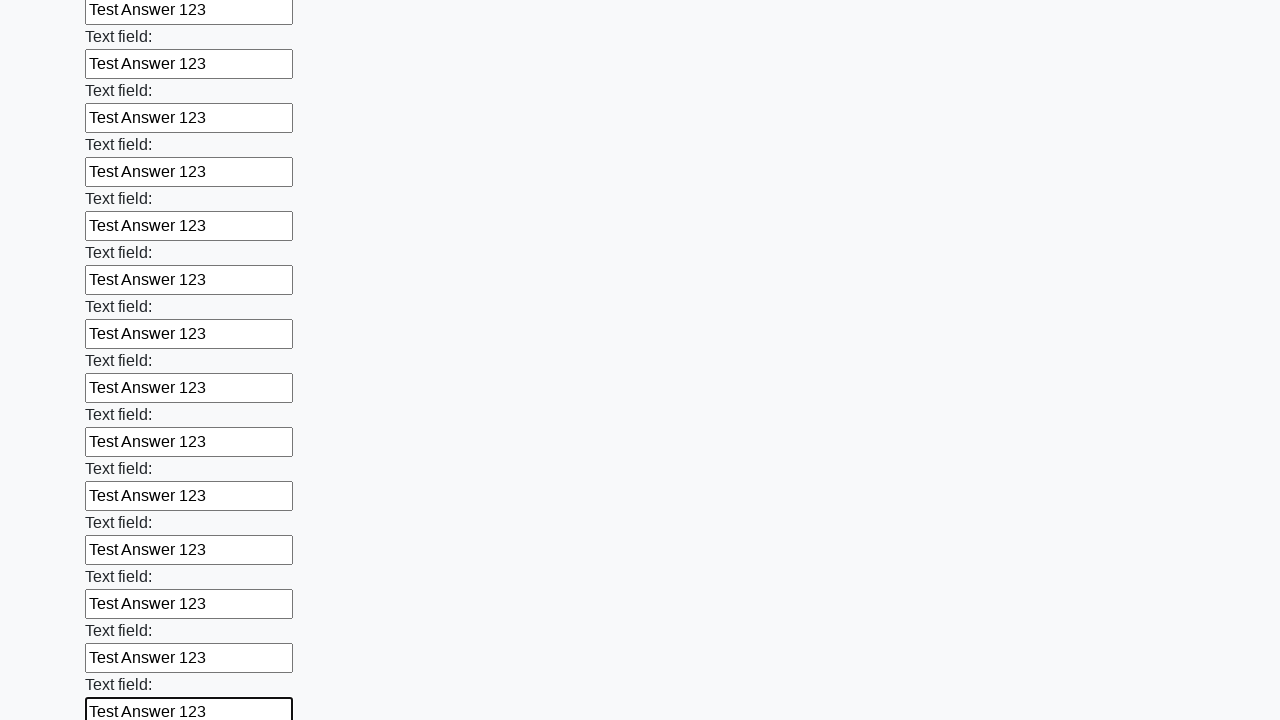

Filled input field with 'Test Answer 123'
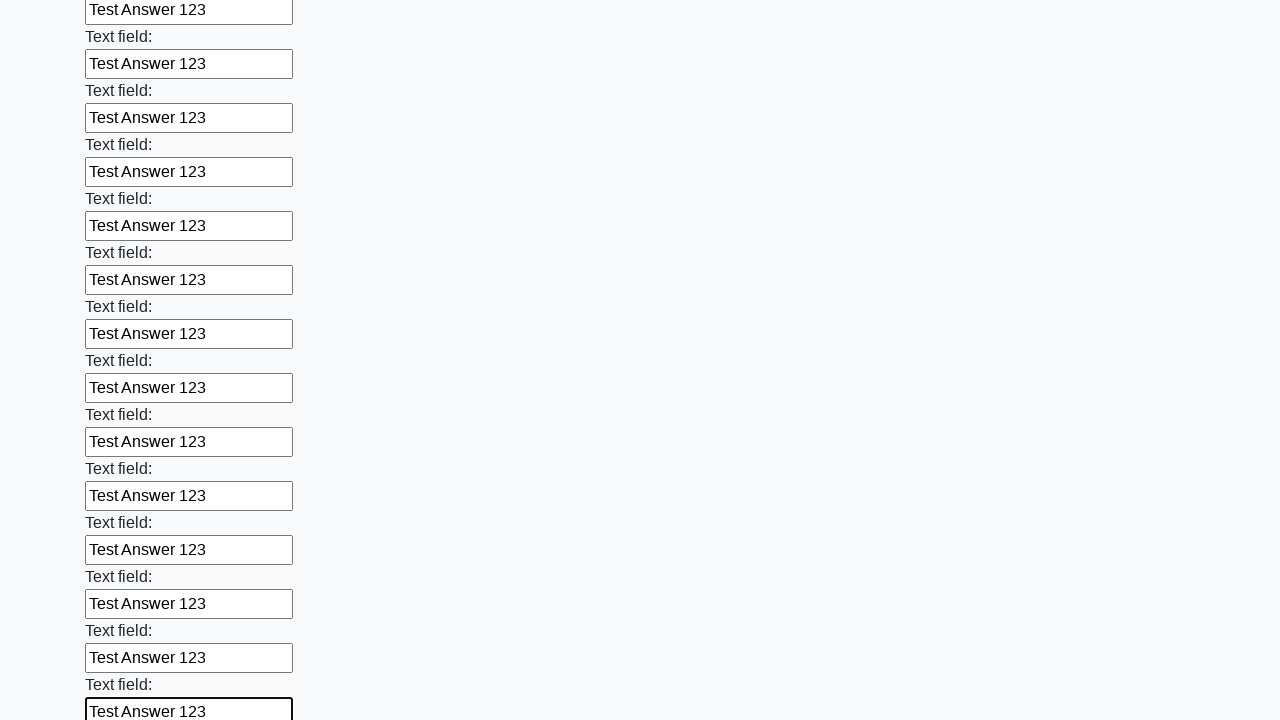

Filled input field with 'Test Answer 123'
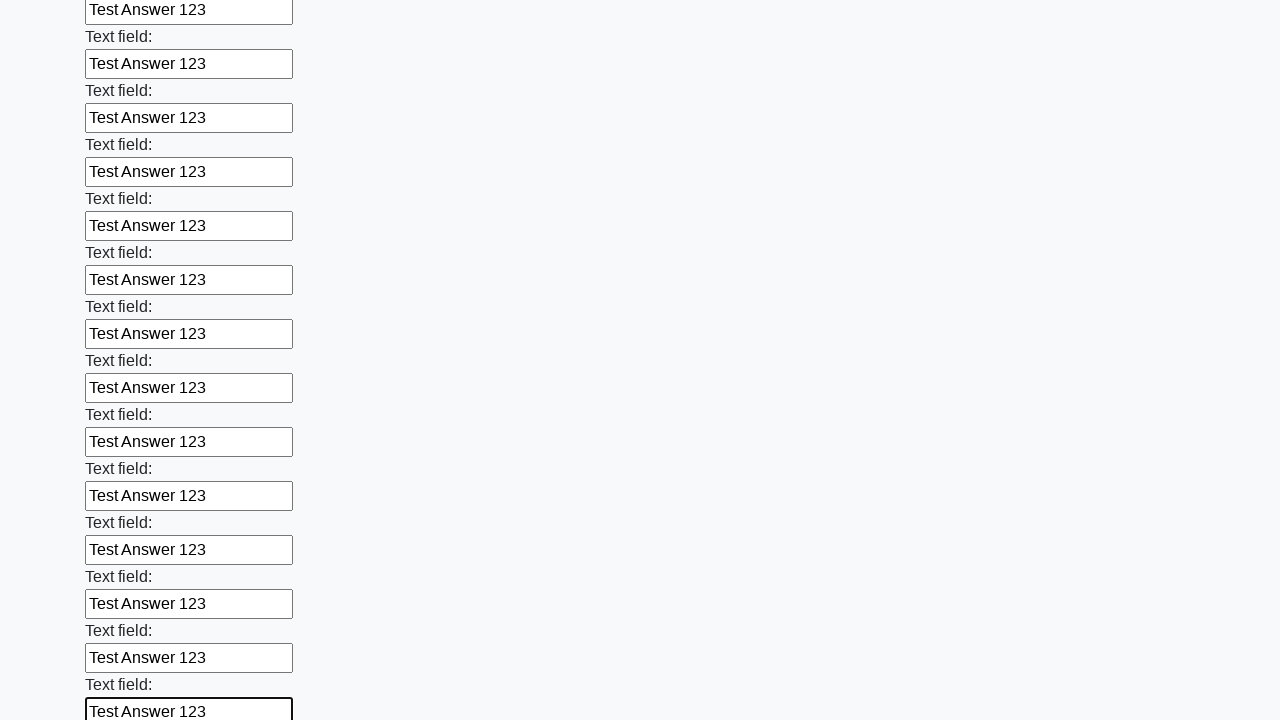

Filled input field with 'Test Answer 123'
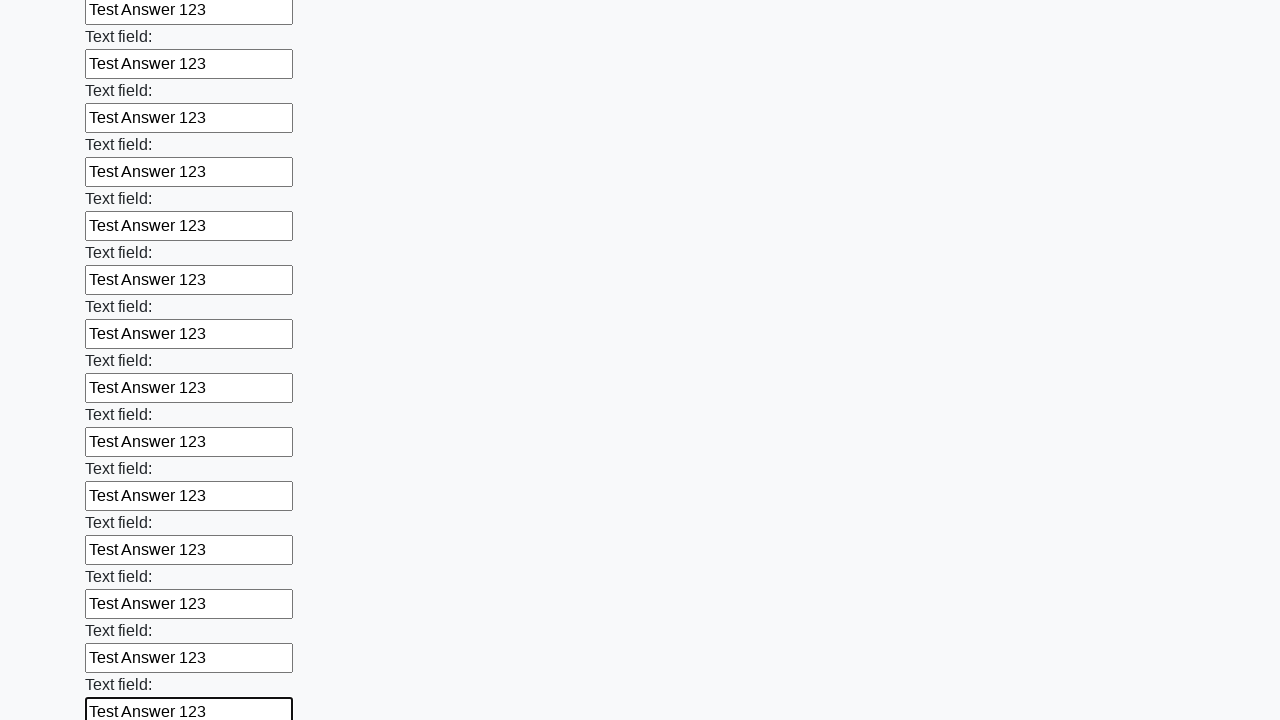

Filled input field with 'Test Answer 123'
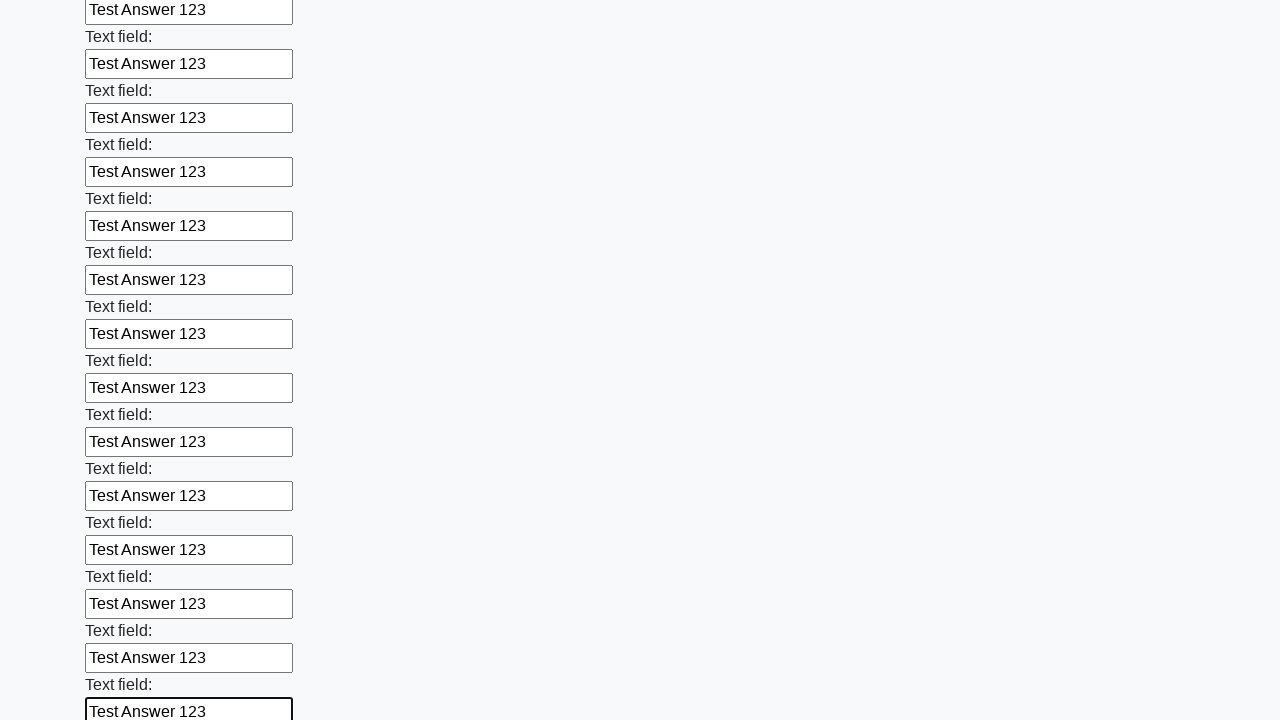

Filled input field with 'Test Answer 123'
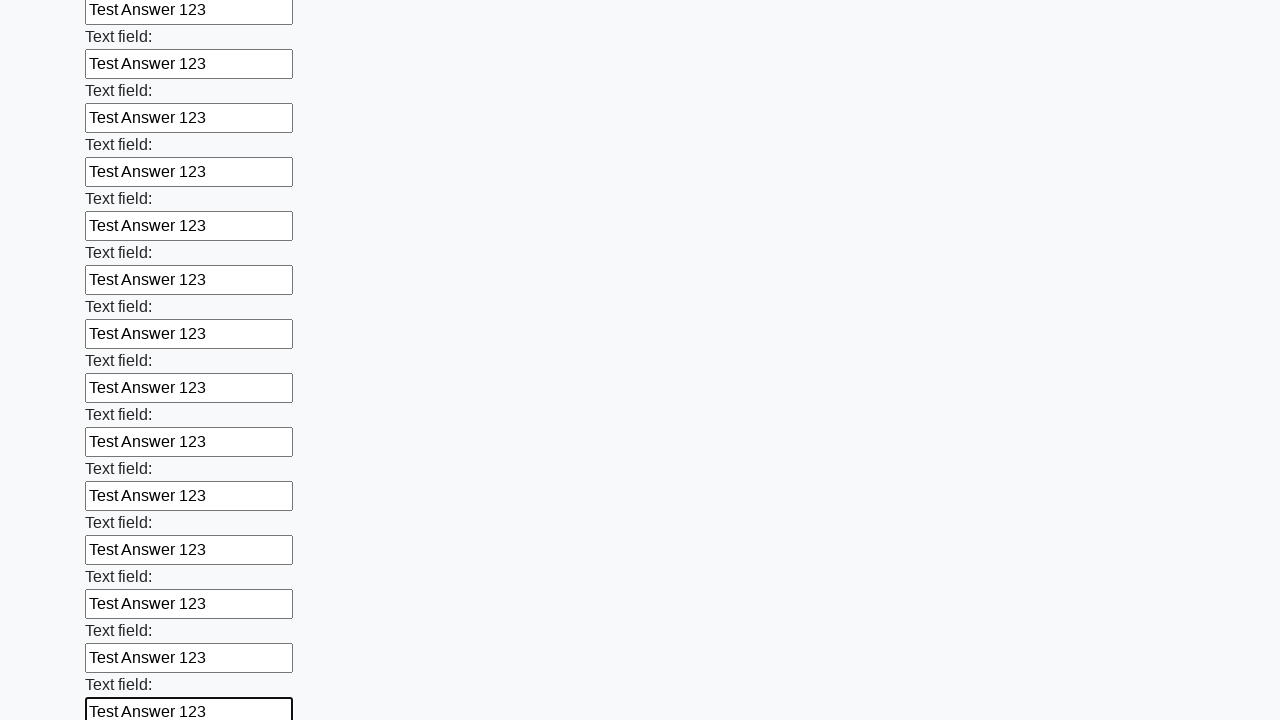

Filled input field with 'Test Answer 123'
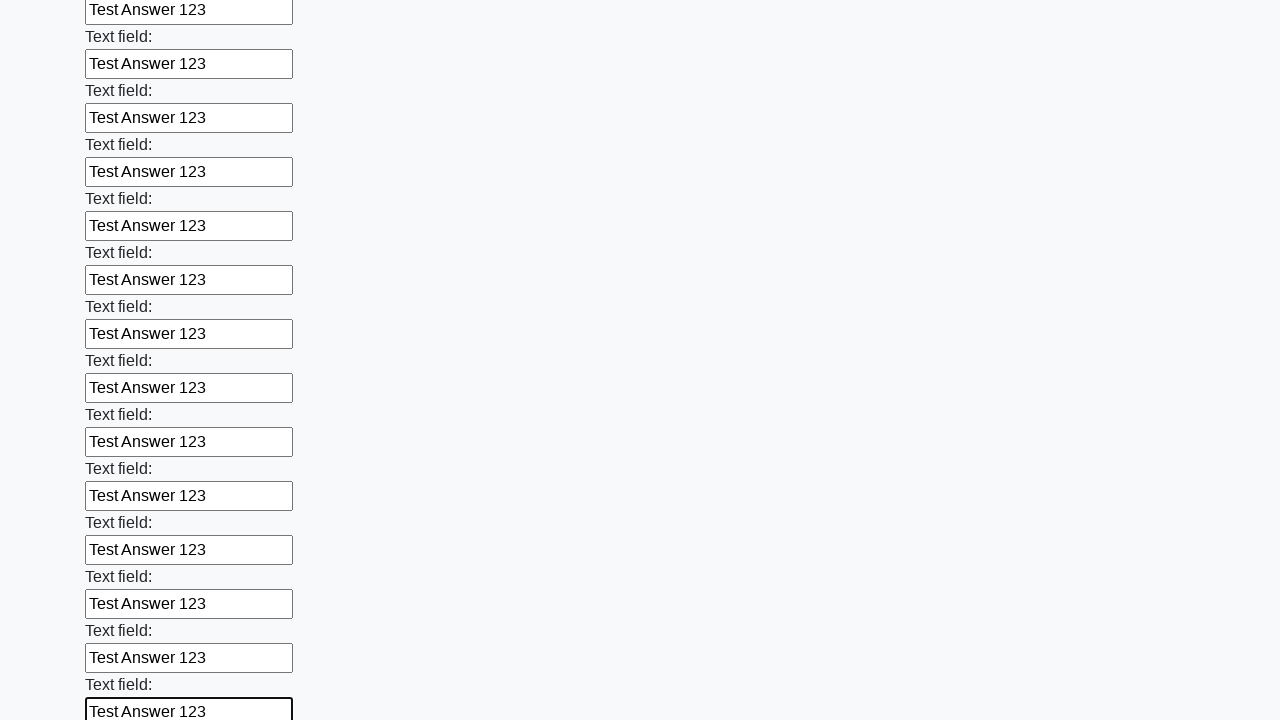

Filled input field with 'Test Answer 123'
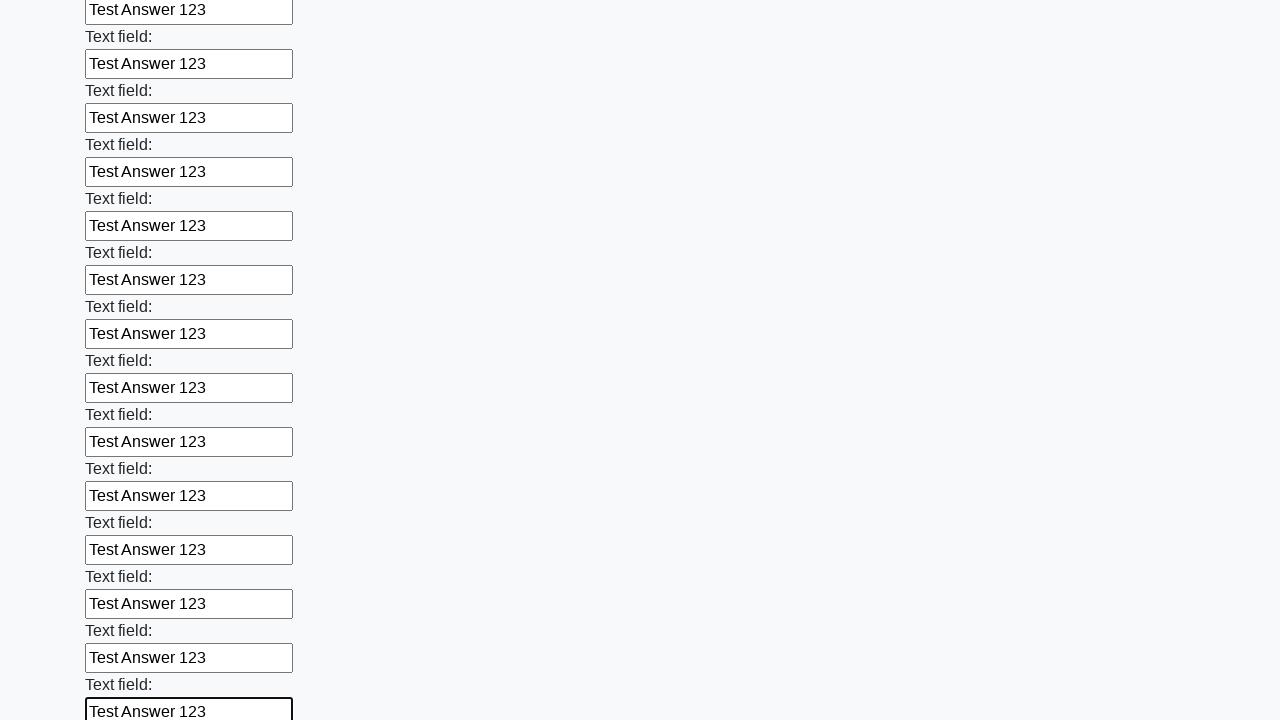

Filled input field with 'Test Answer 123'
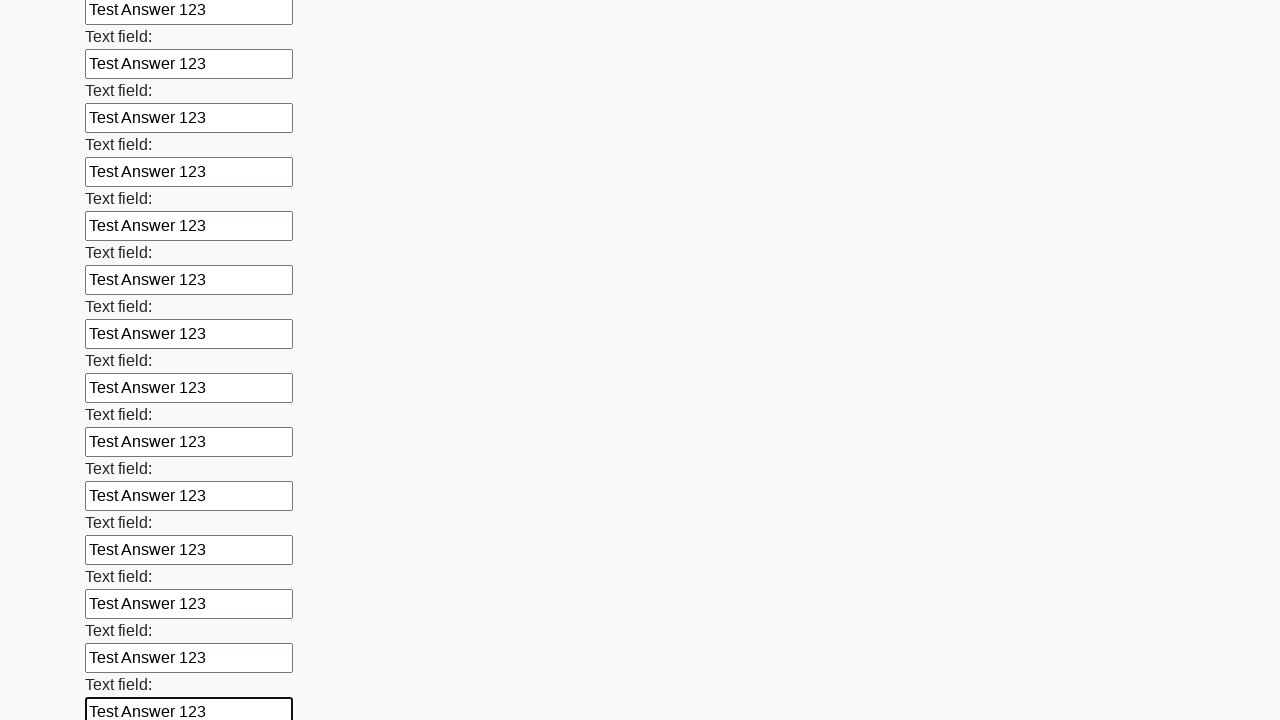

Filled input field with 'Test Answer 123'
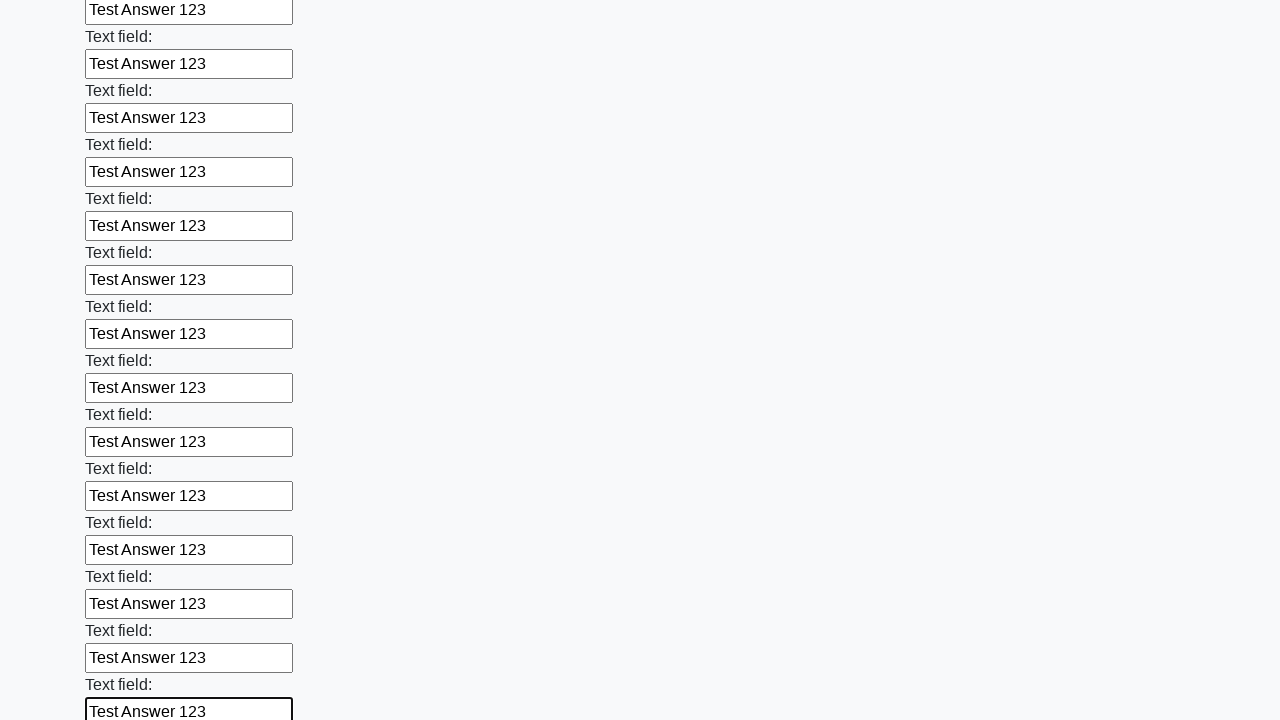

Filled input field with 'Test Answer 123'
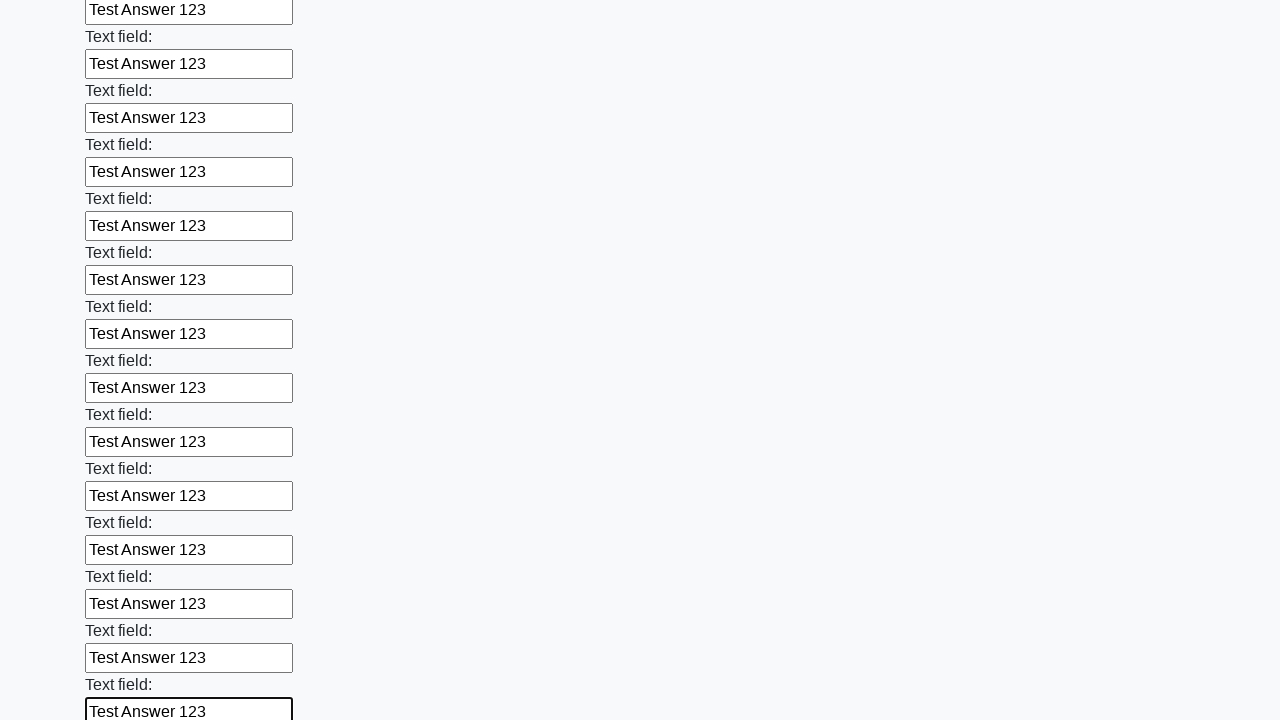

Filled input field with 'Test Answer 123'
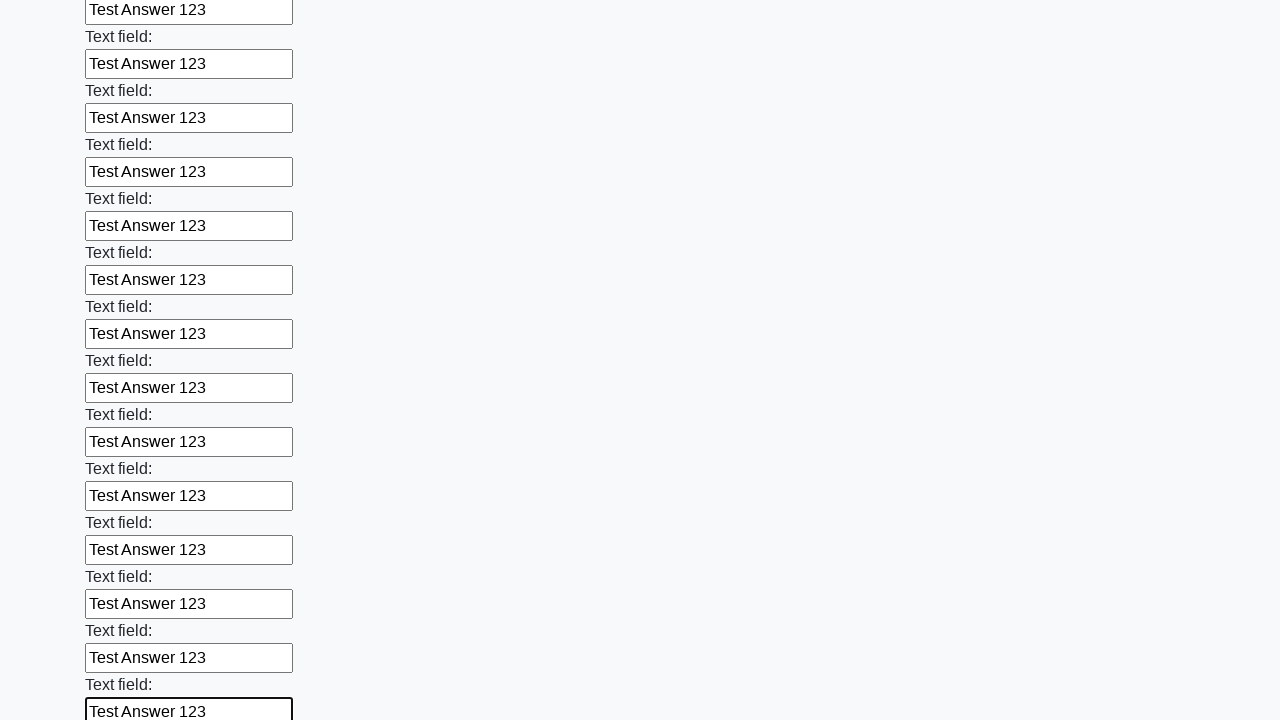

Filled input field with 'Test Answer 123'
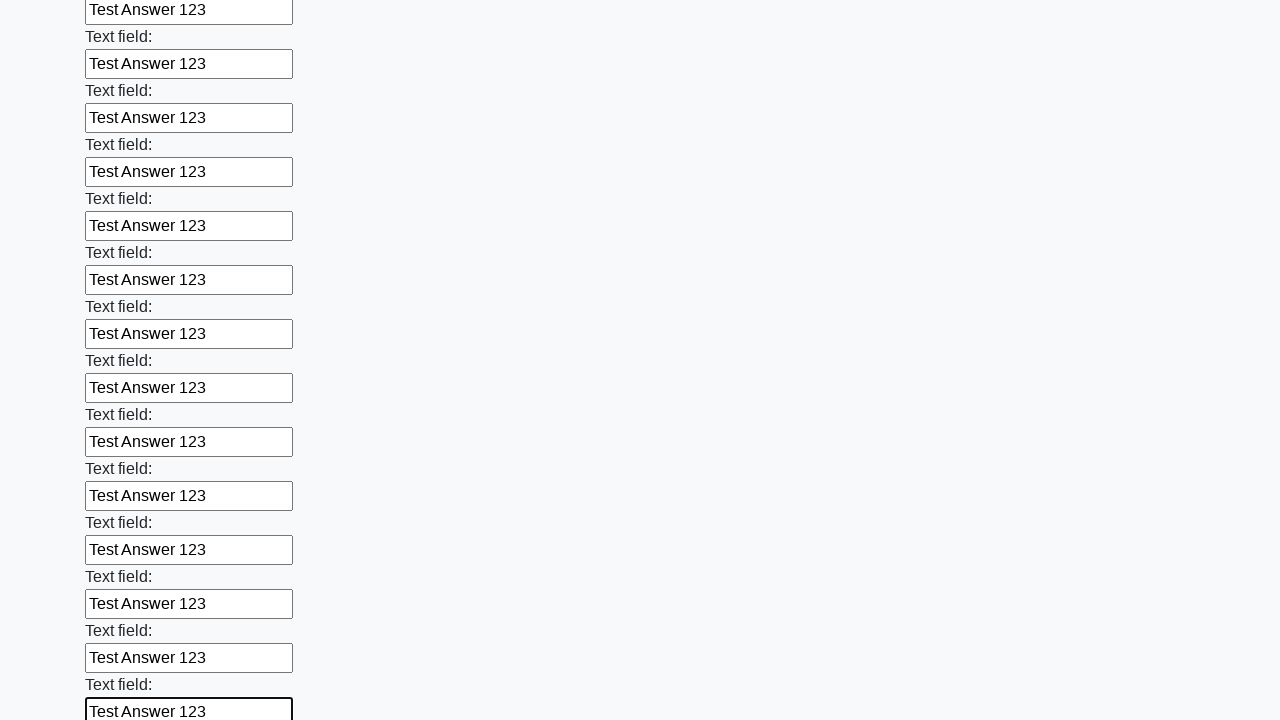

Filled input field with 'Test Answer 123'
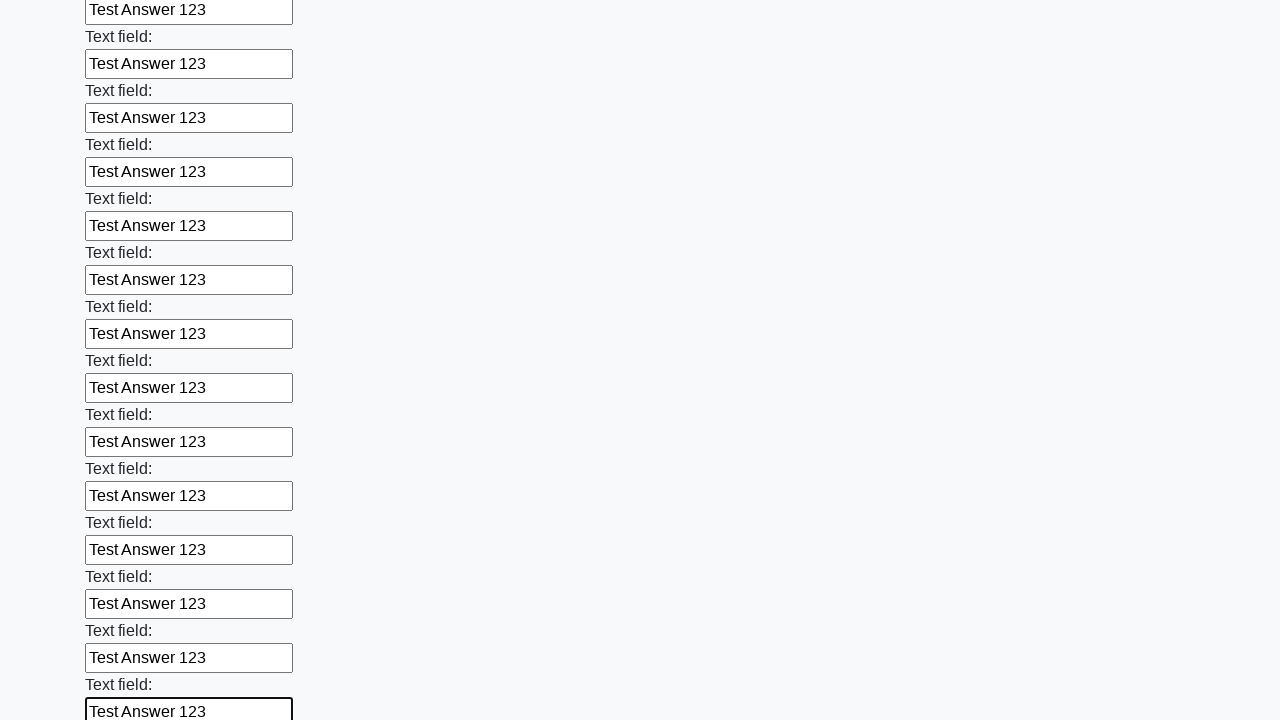

Filled input field with 'Test Answer 123'
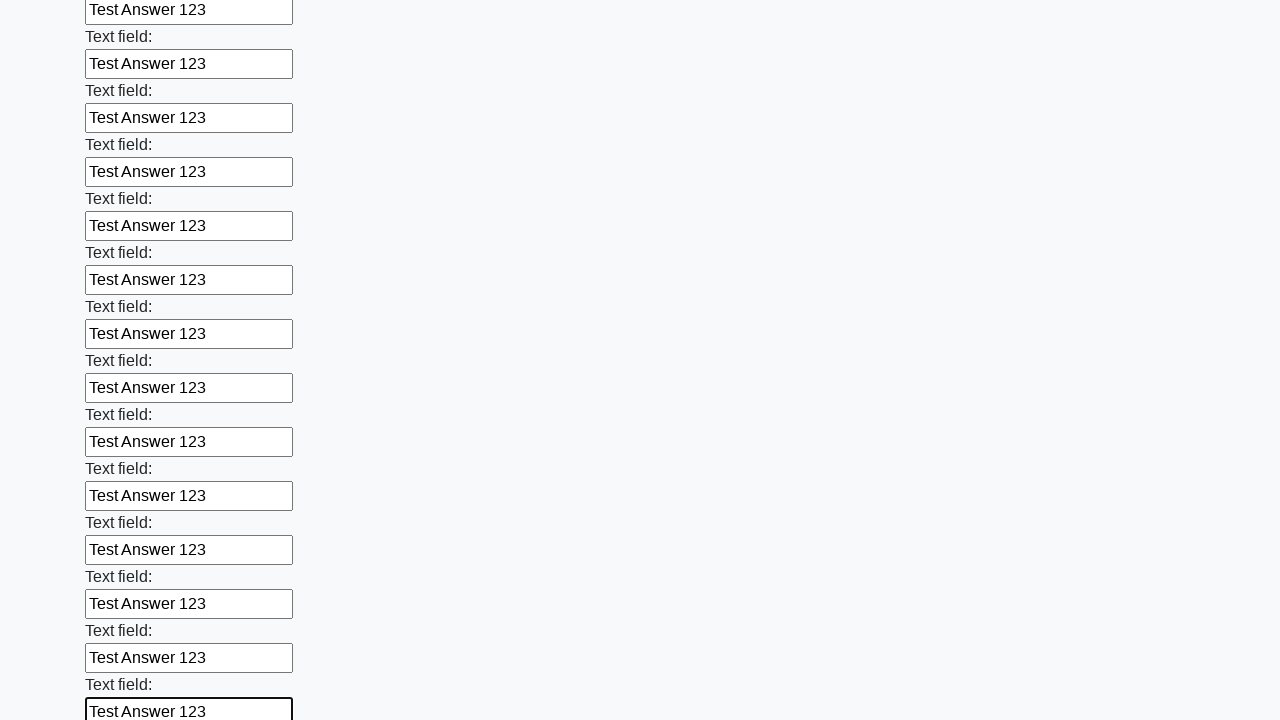

Filled input field with 'Test Answer 123'
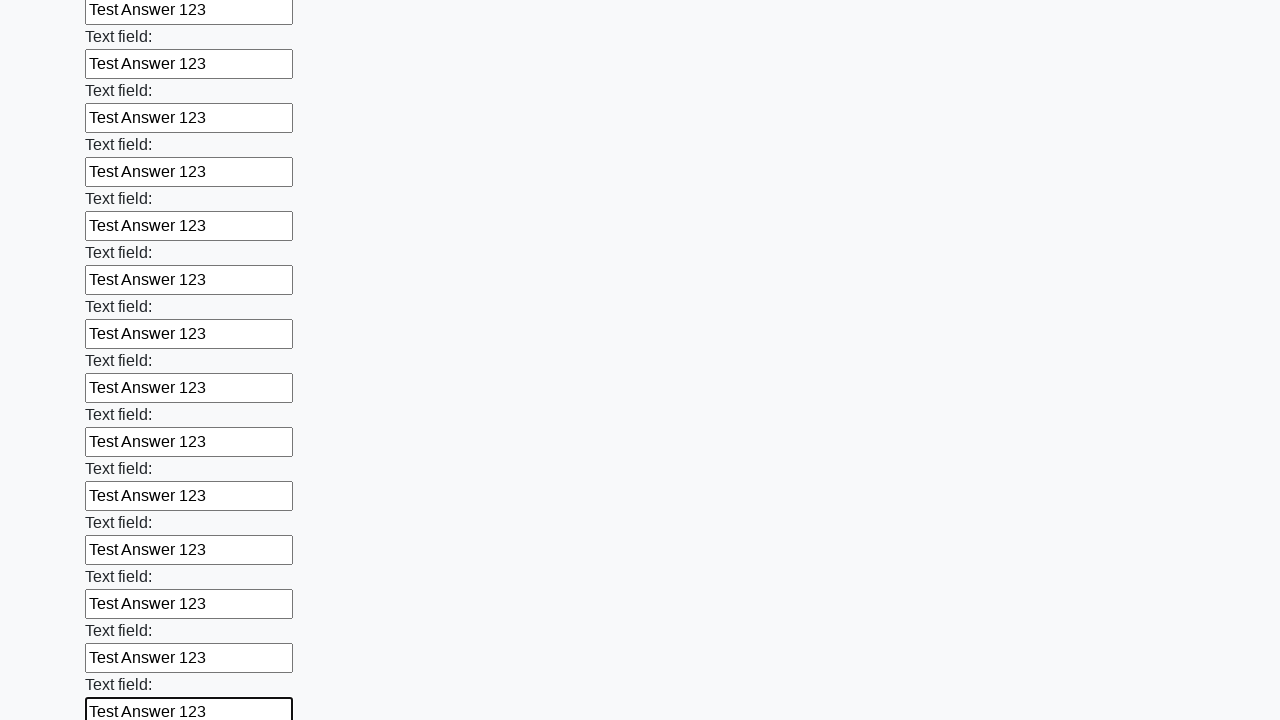

Filled input field with 'Test Answer 123'
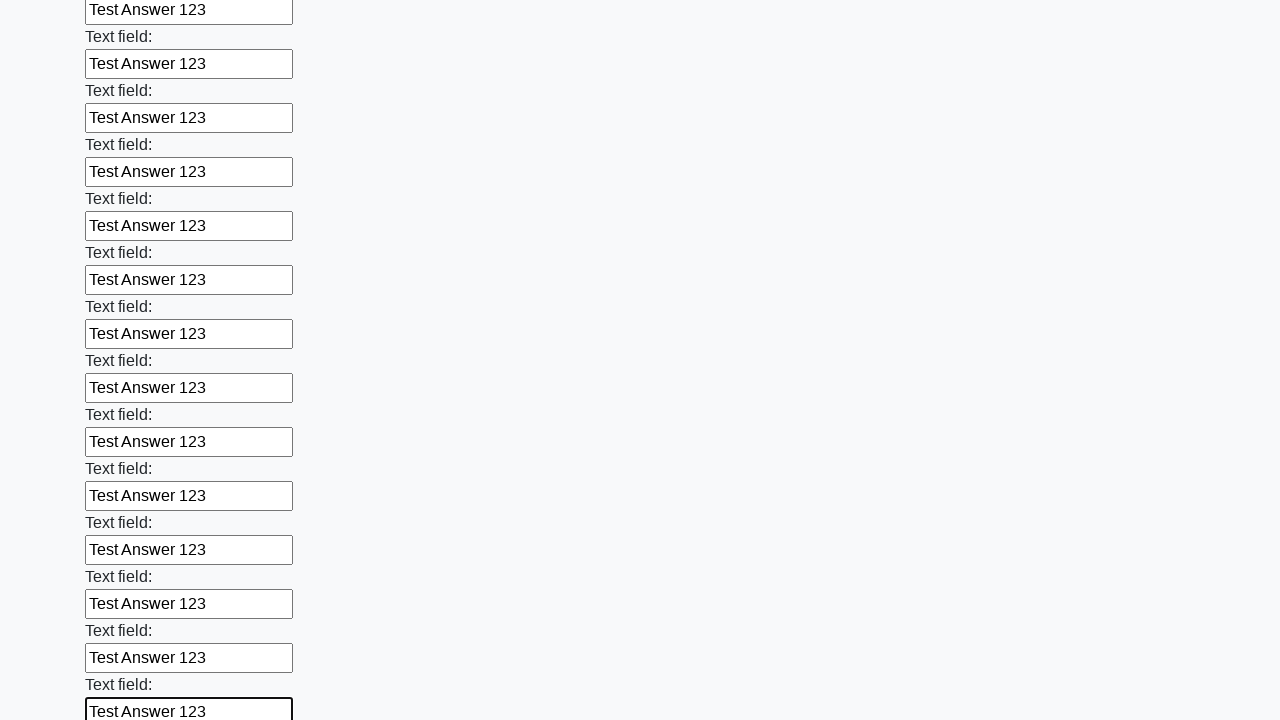

Filled input field with 'Test Answer 123'
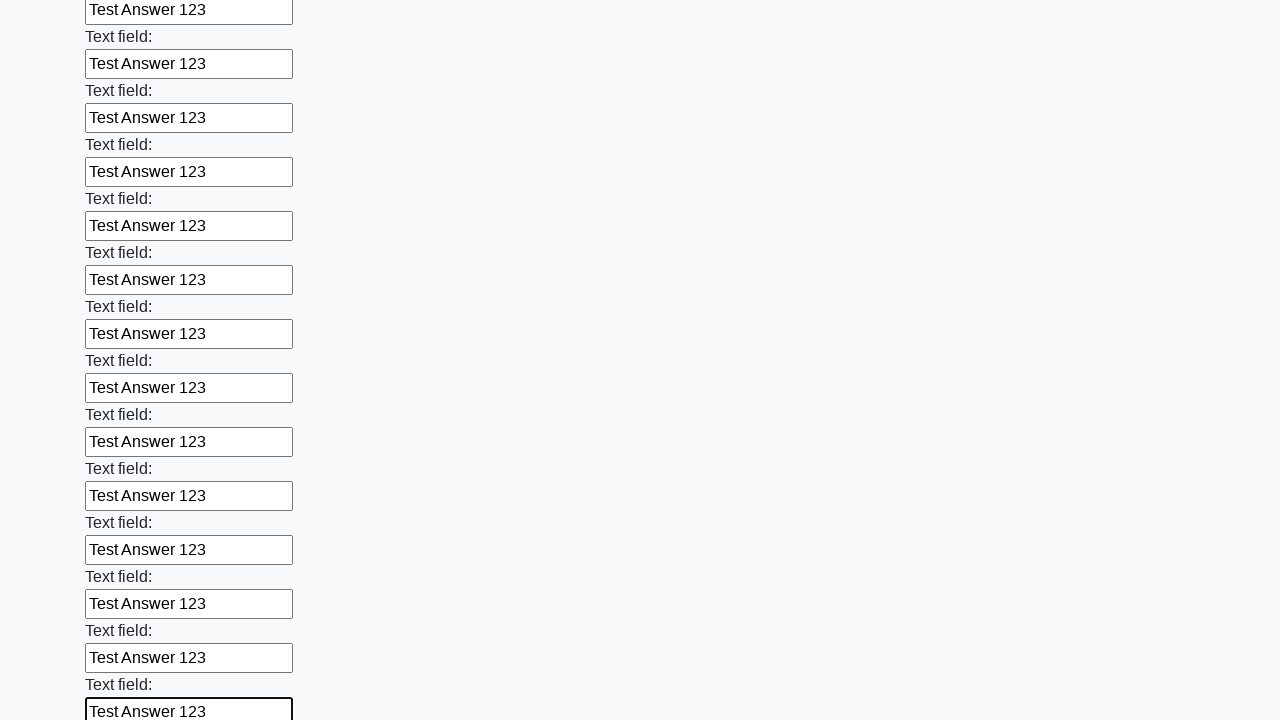

Filled input field with 'Test Answer 123'
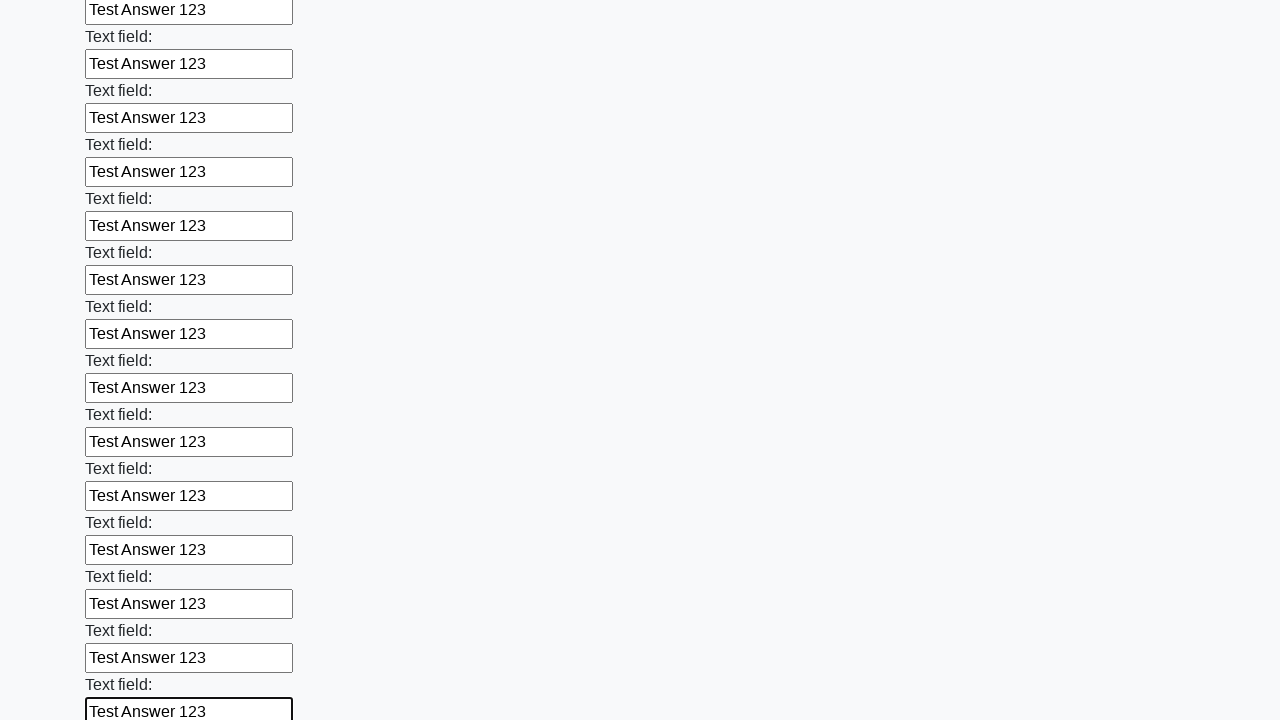

Filled input field with 'Test Answer 123'
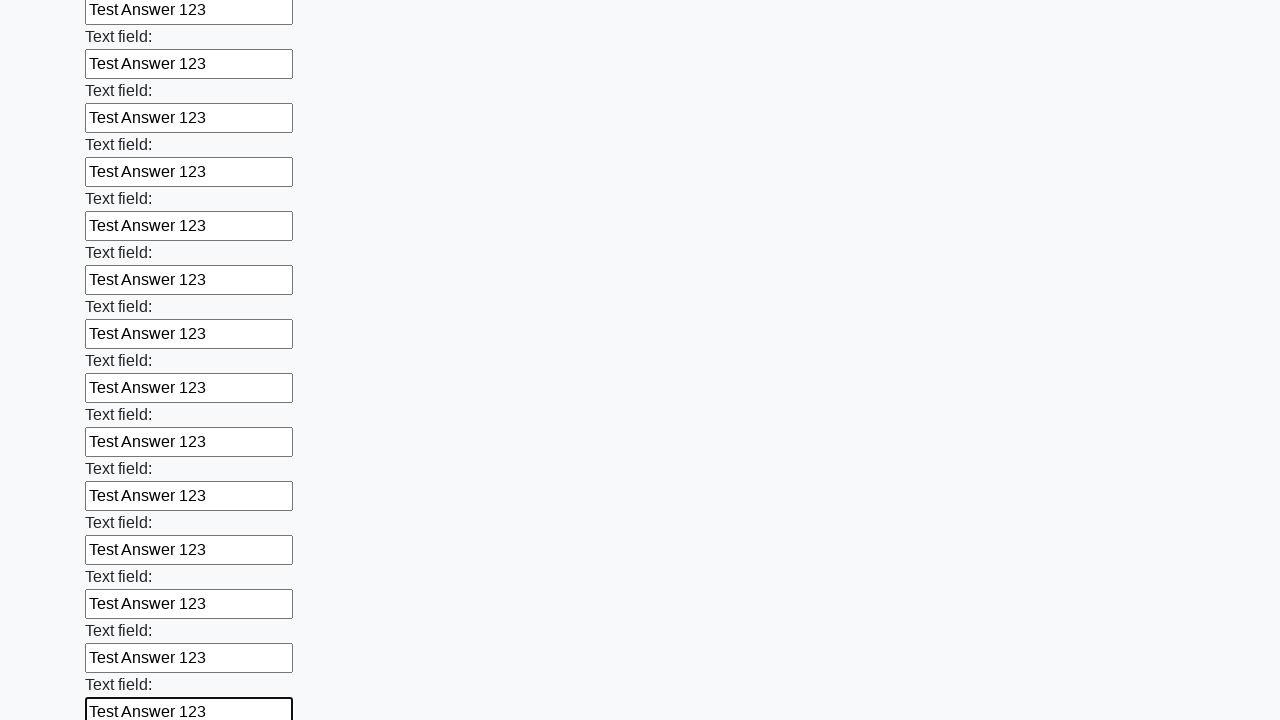

Filled input field with 'Test Answer 123'
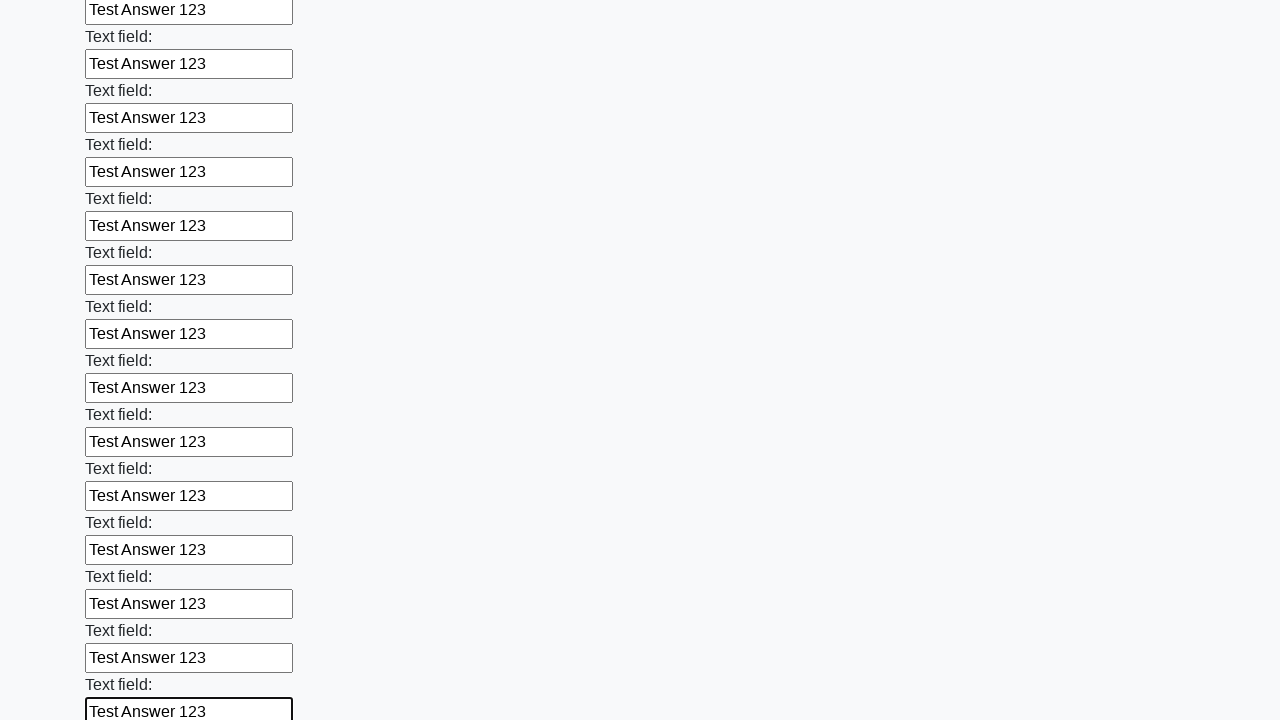

Filled input field with 'Test Answer 123'
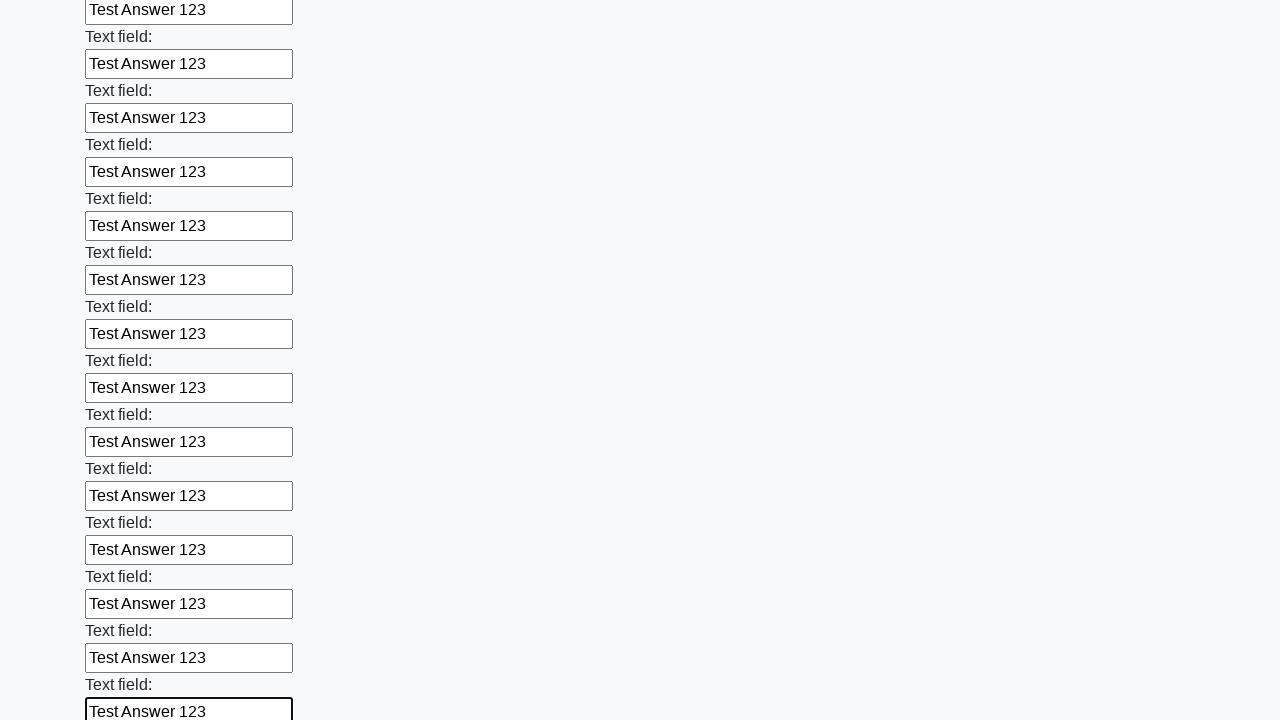

Filled input field with 'Test Answer 123'
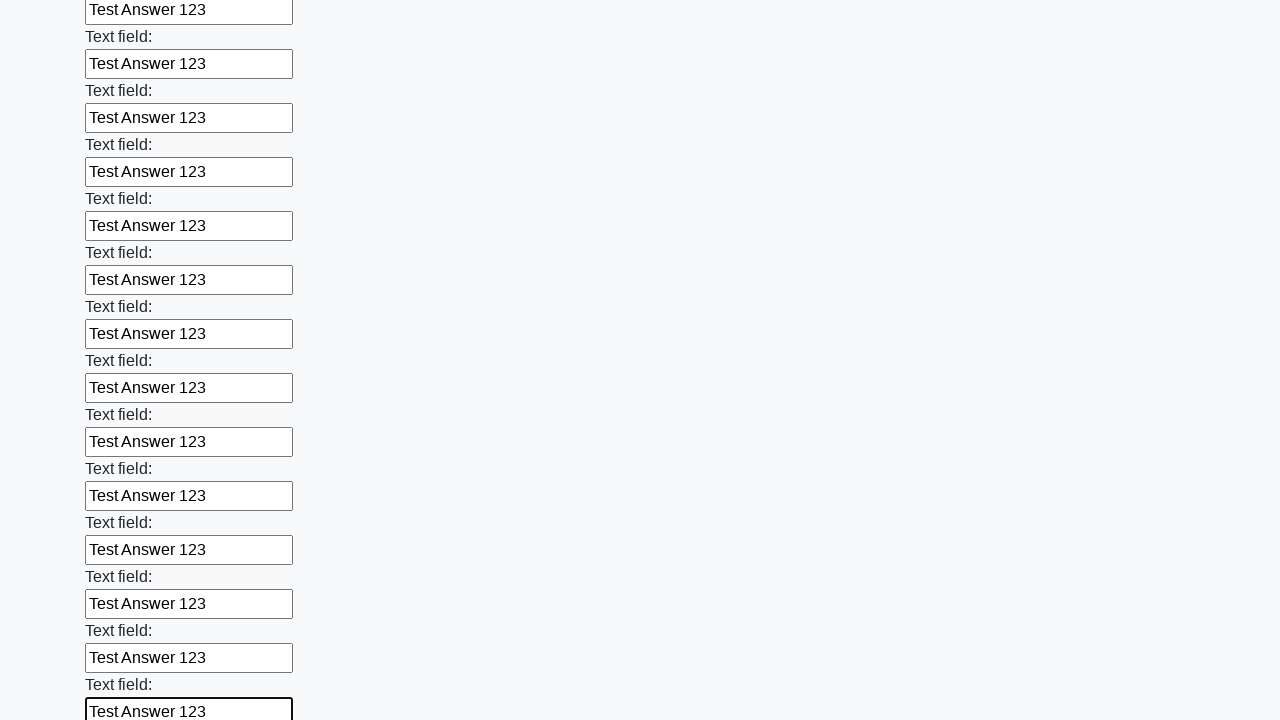

Filled input field with 'Test Answer 123'
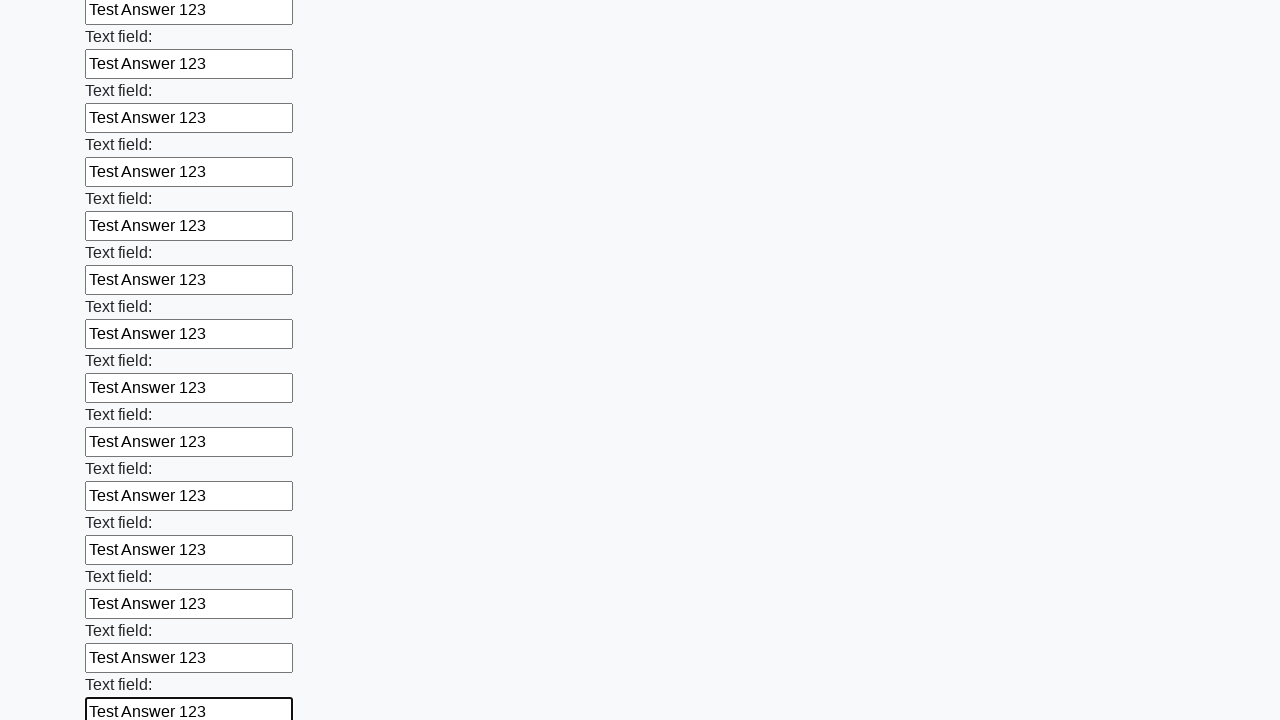

Filled input field with 'Test Answer 123'
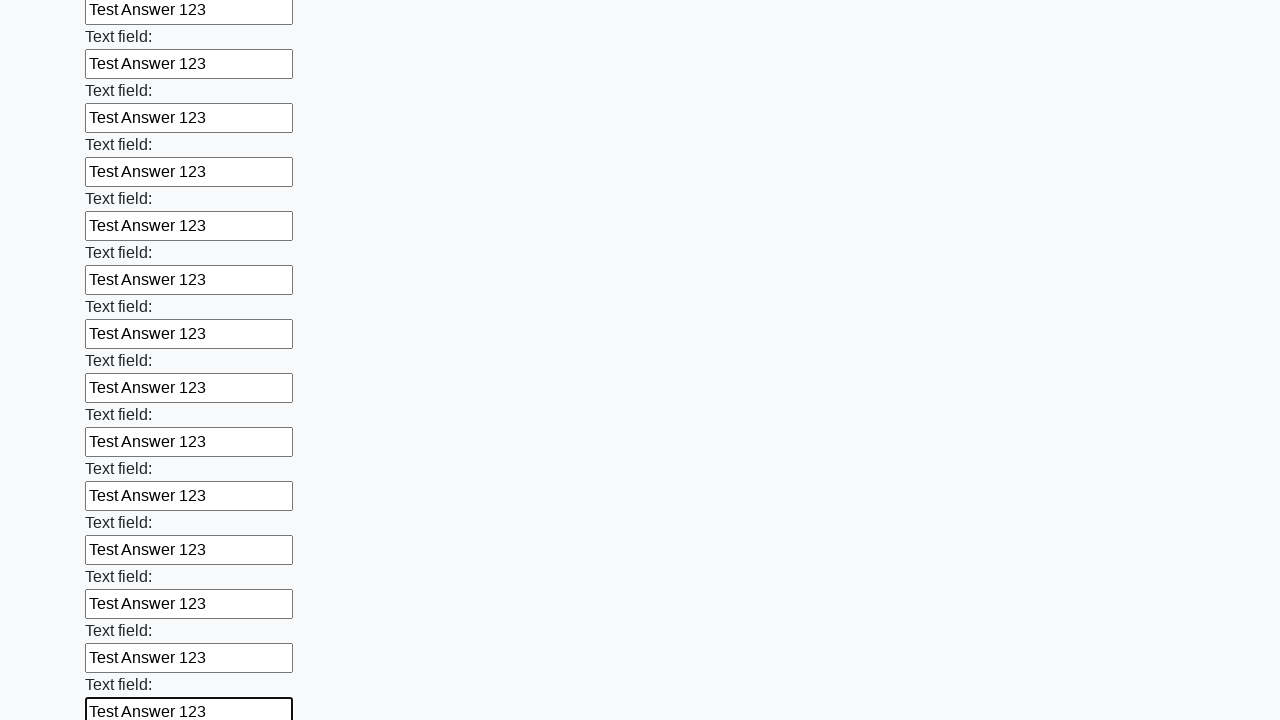

Filled input field with 'Test Answer 123'
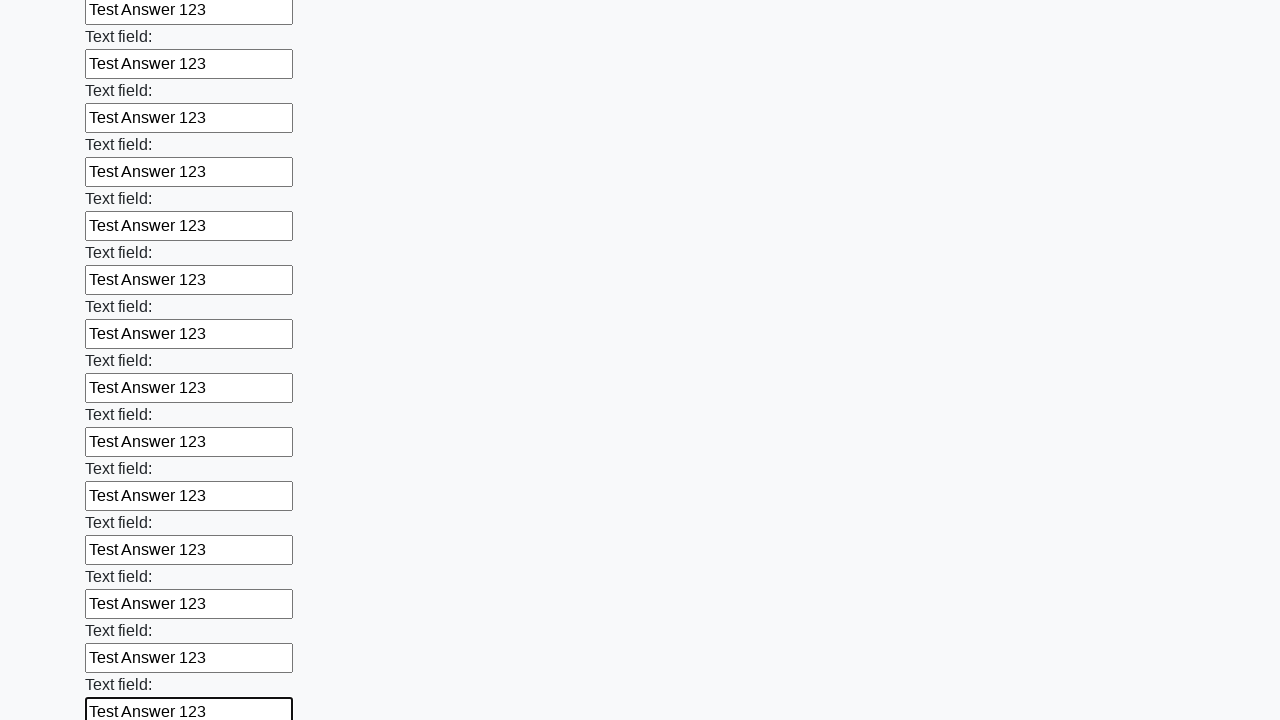

Filled input field with 'Test Answer 123'
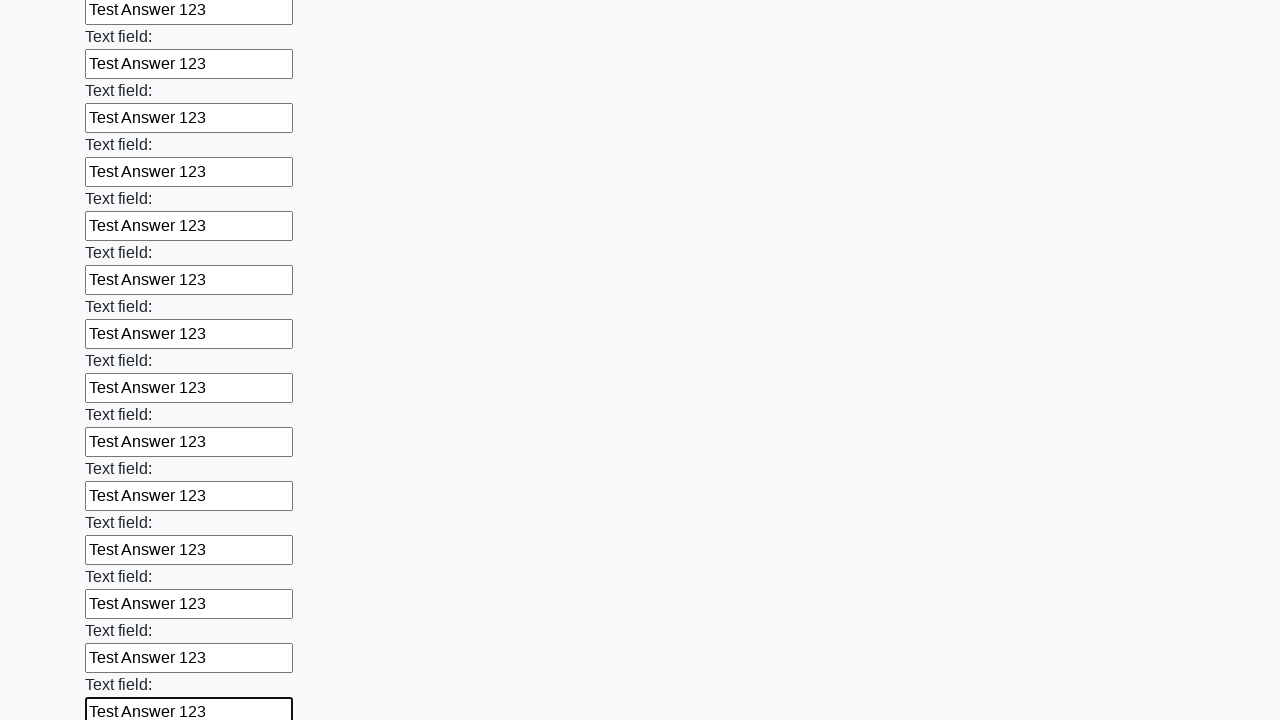

Filled input field with 'Test Answer 123'
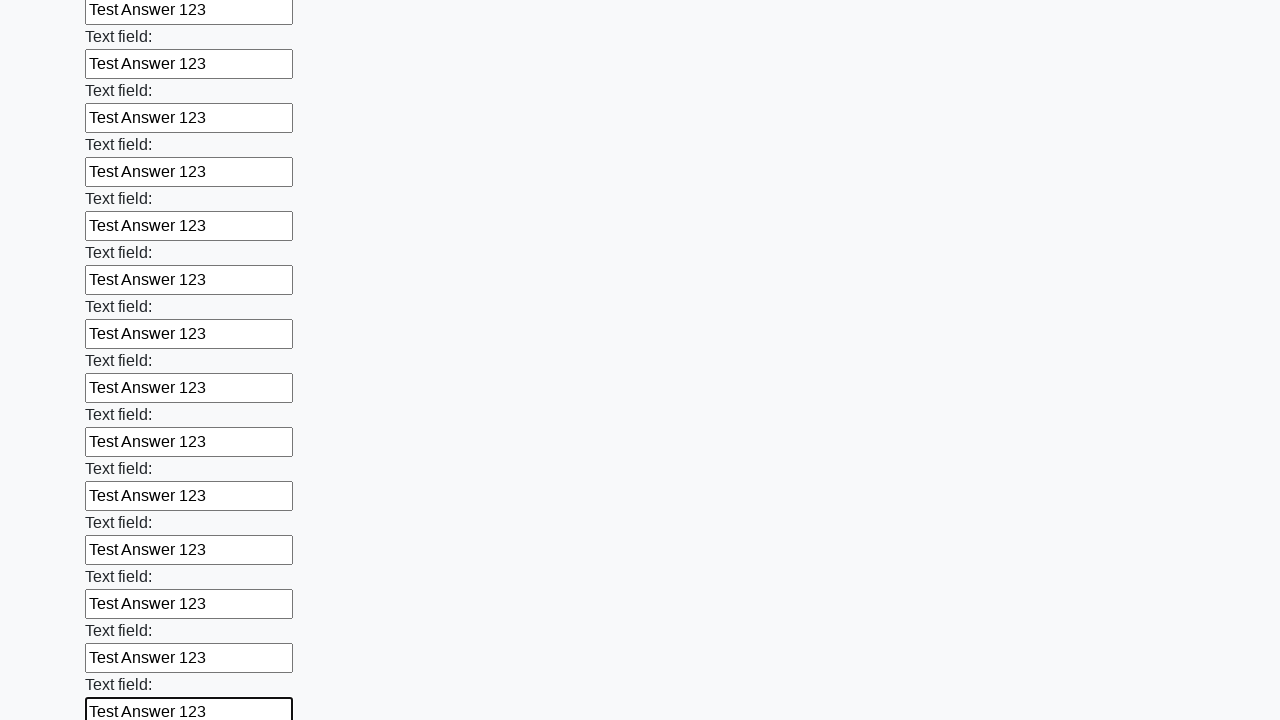

Filled input field with 'Test Answer 123'
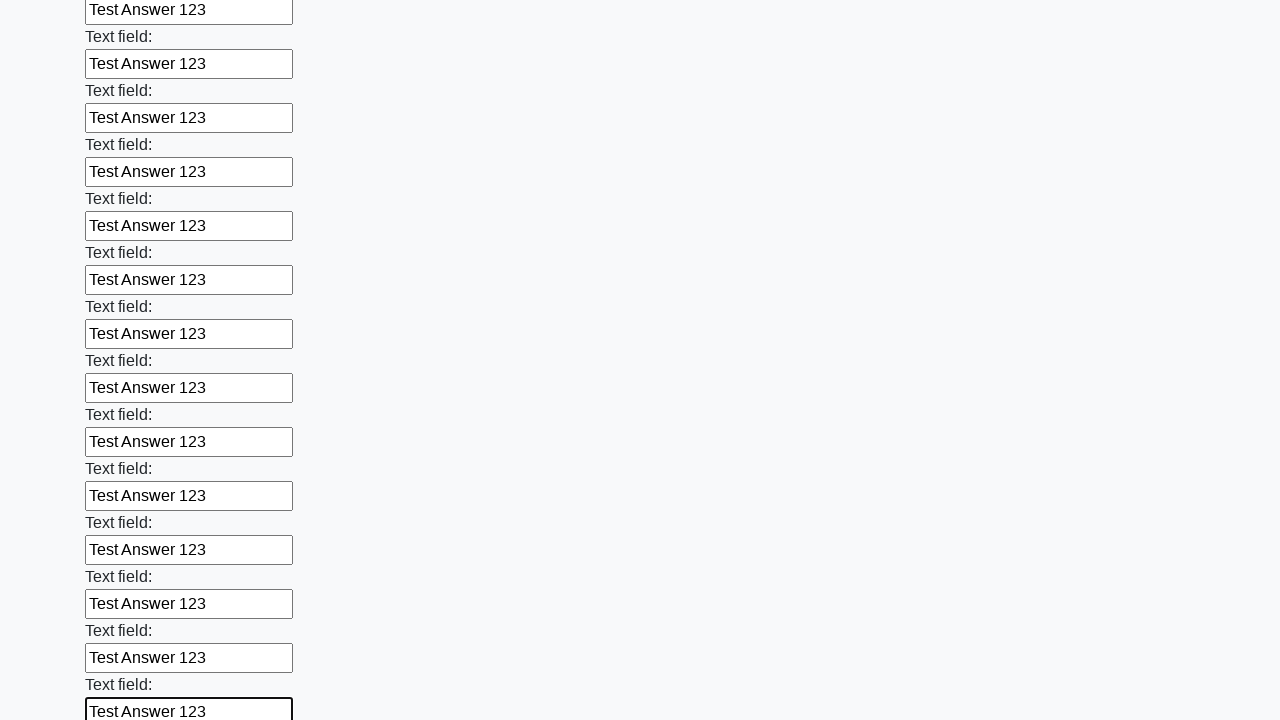

Filled input field with 'Test Answer 123'
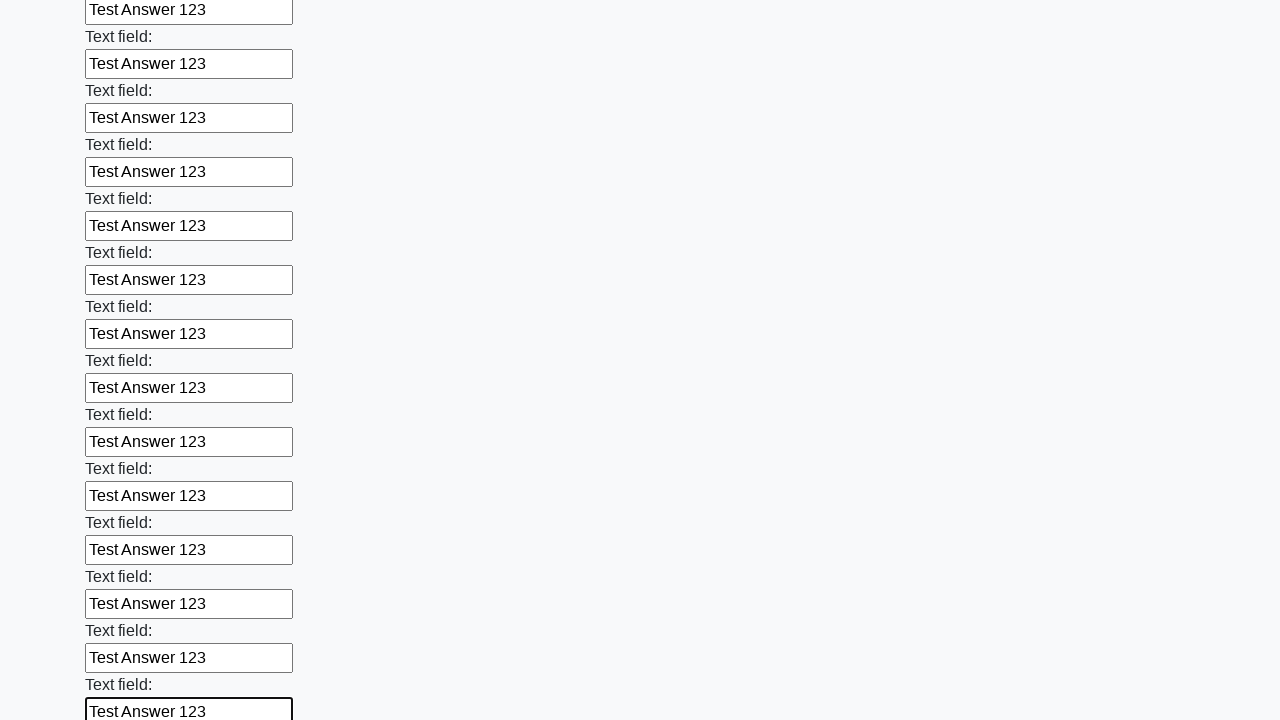

Filled input field with 'Test Answer 123'
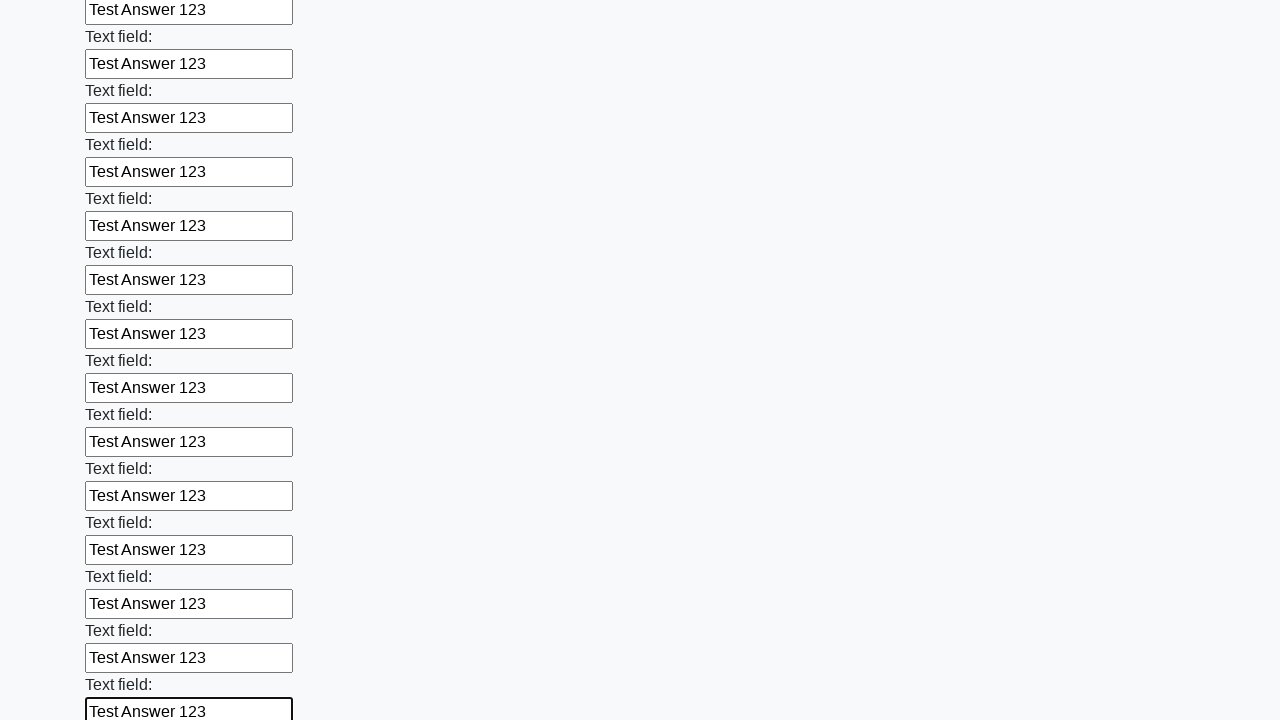

Filled input field with 'Test Answer 123'
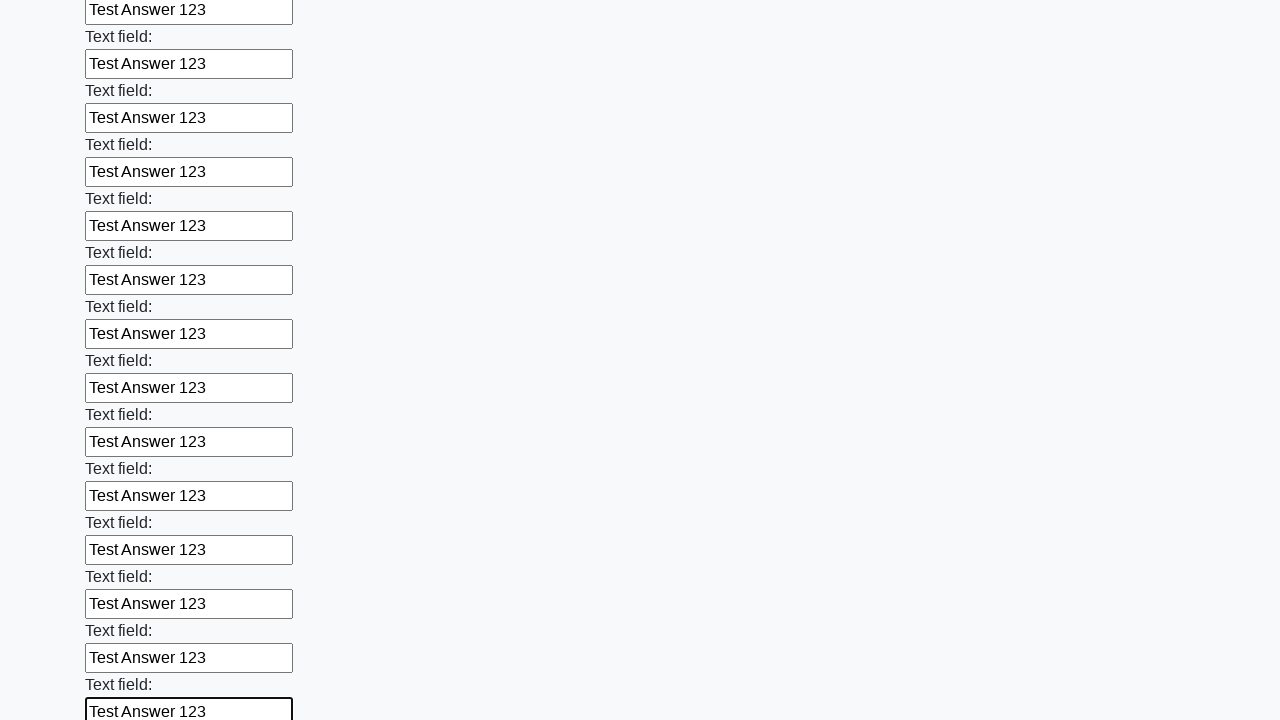

Filled input field with 'Test Answer 123'
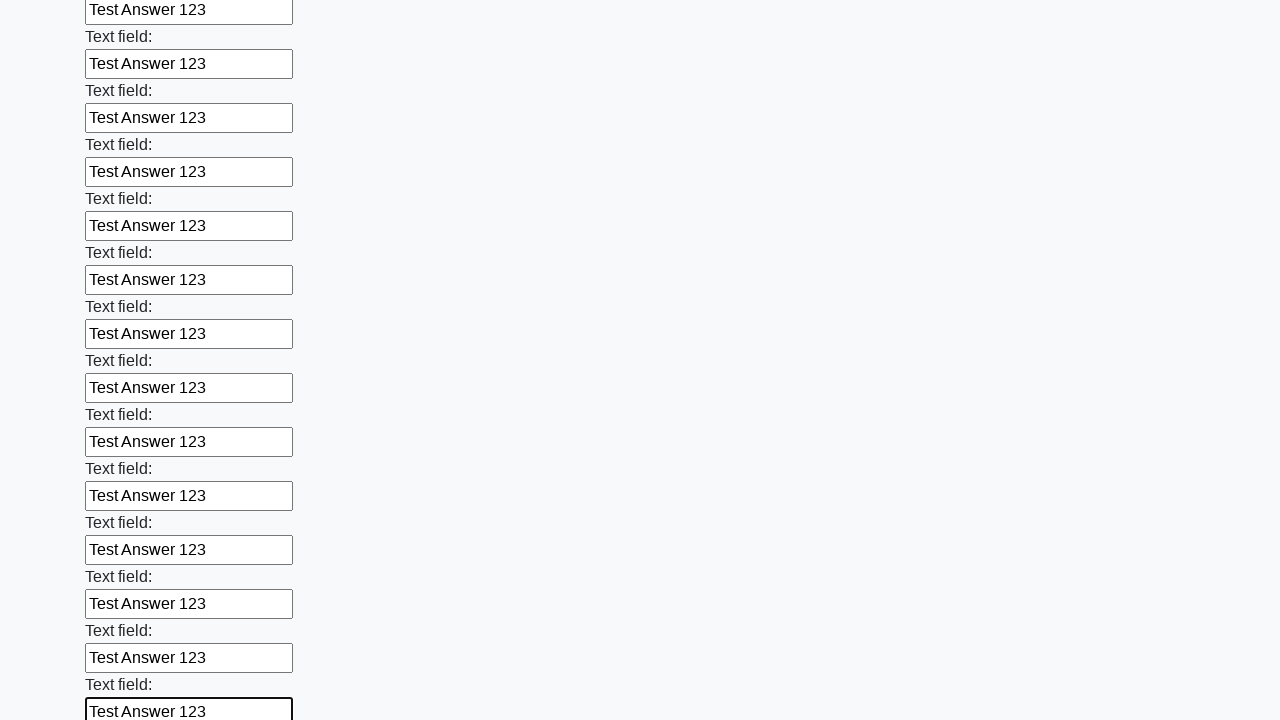

Filled input field with 'Test Answer 123'
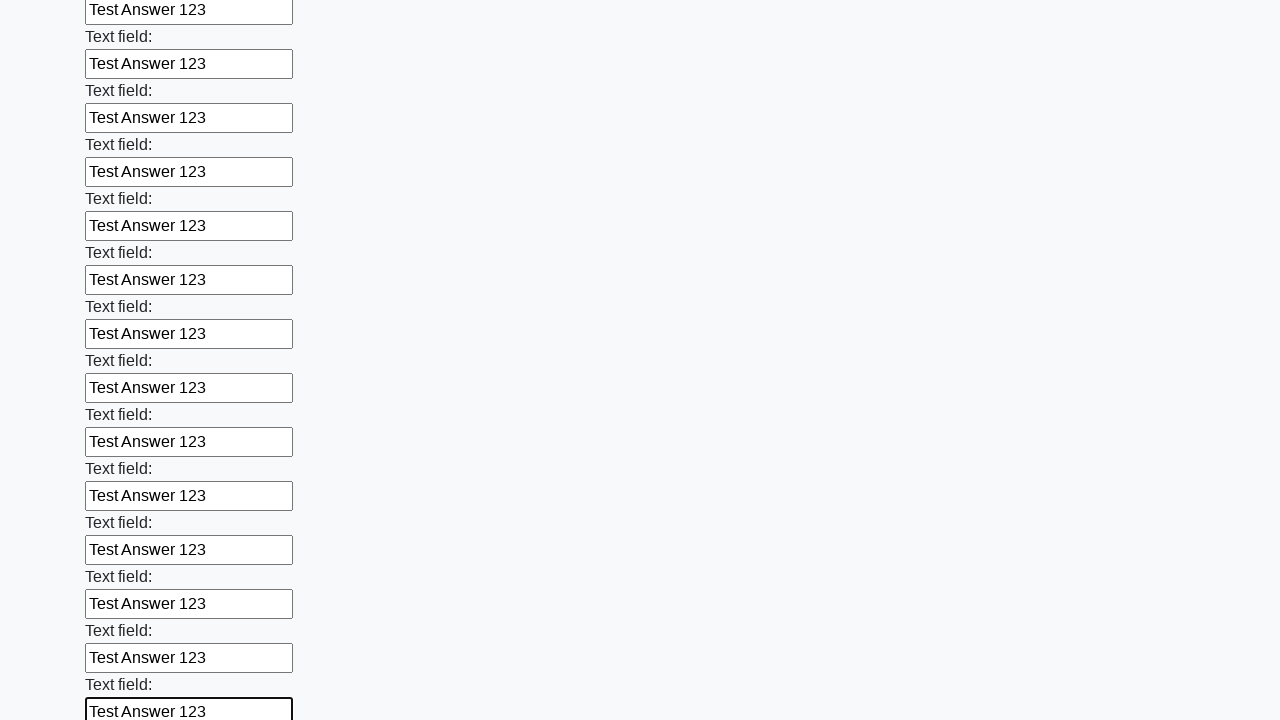

Filled input field with 'Test Answer 123'
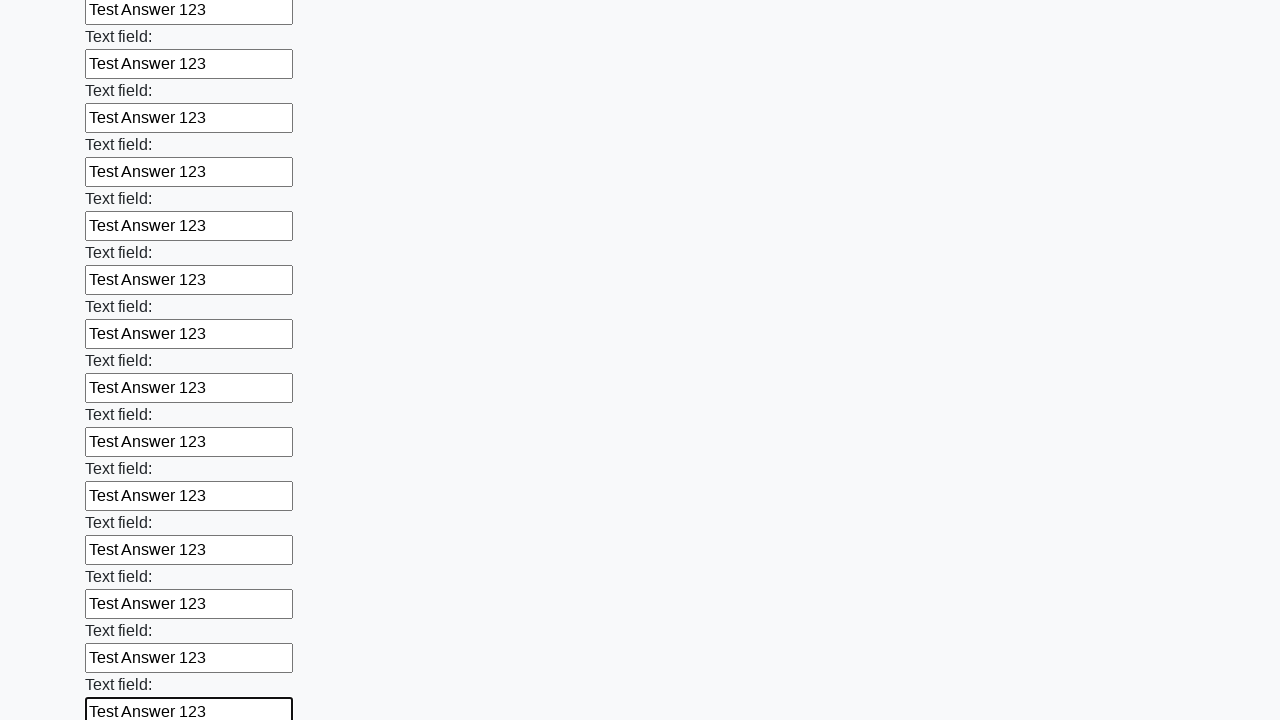

Filled input field with 'Test Answer 123'
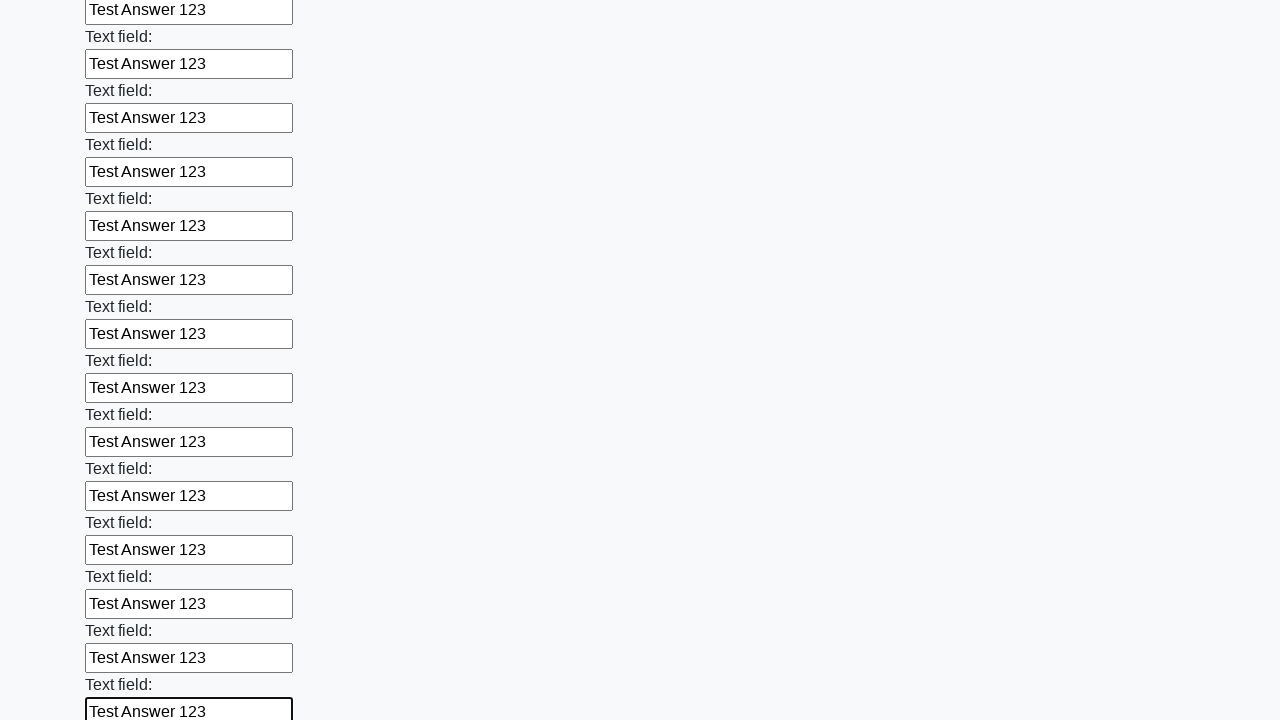

Filled input field with 'Test Answer 123'
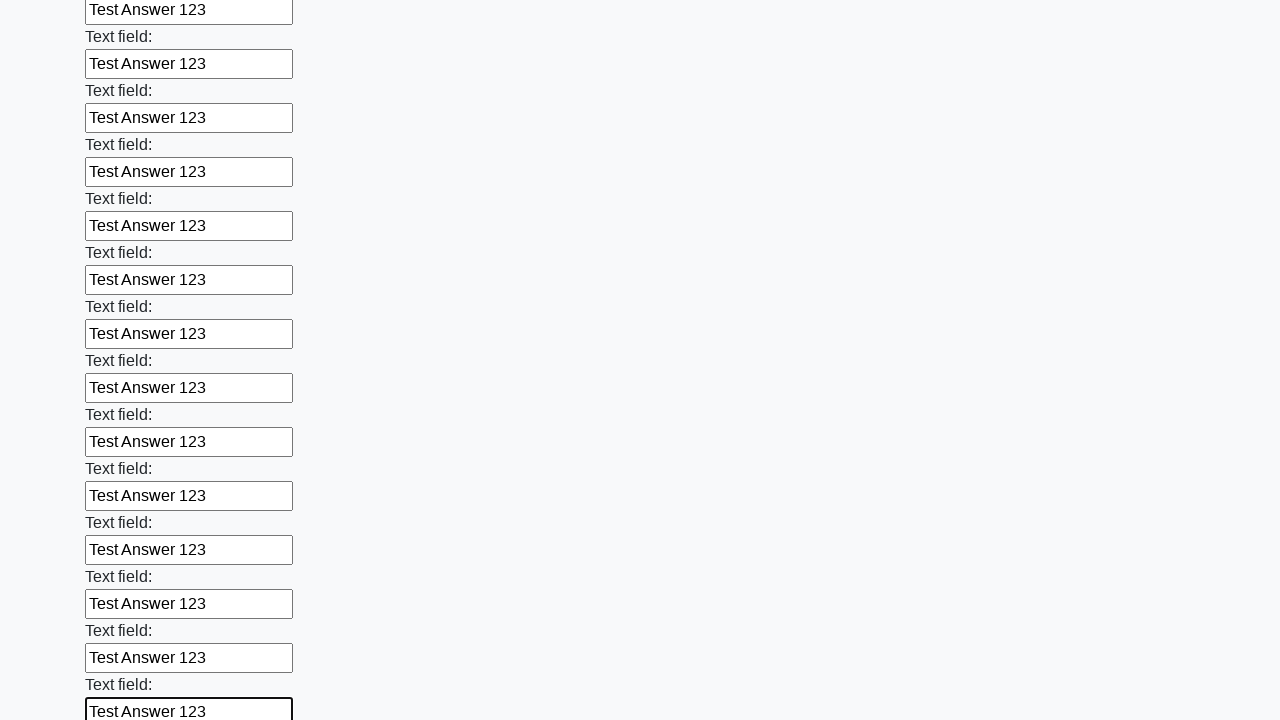

Filled input field with 'Test Answer 123'
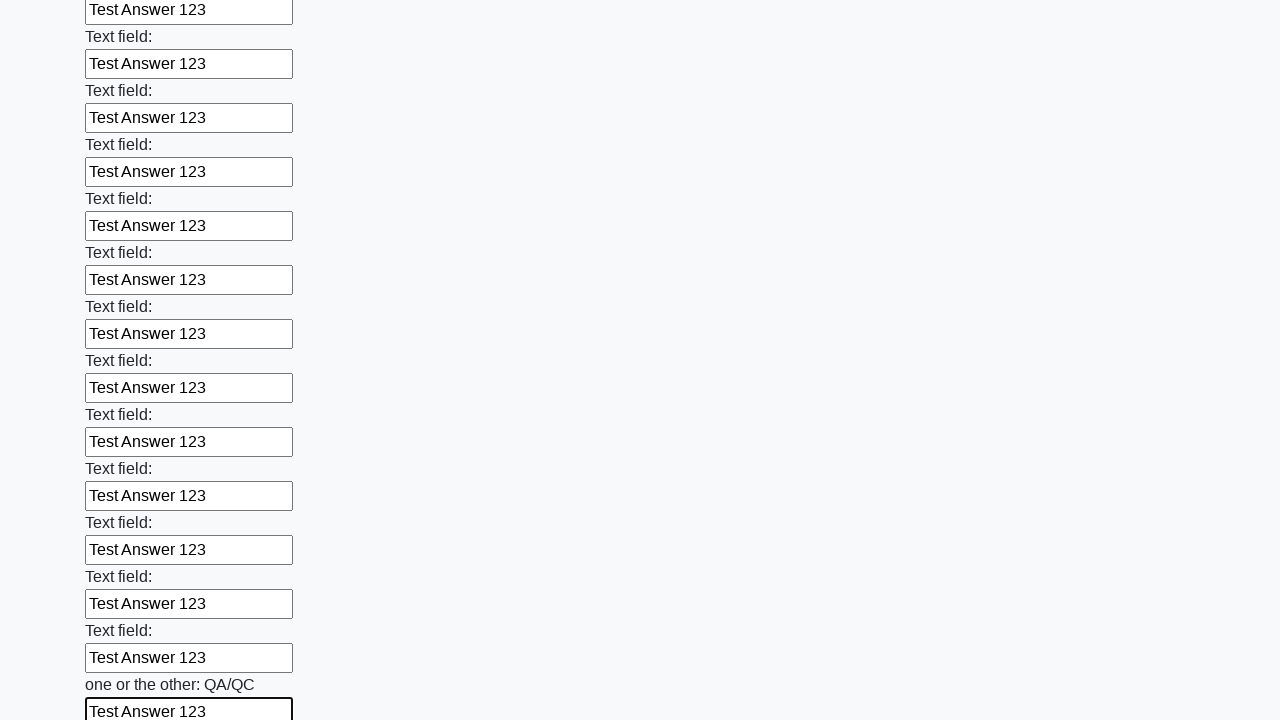

Filled input field with 'Test Answer 123'
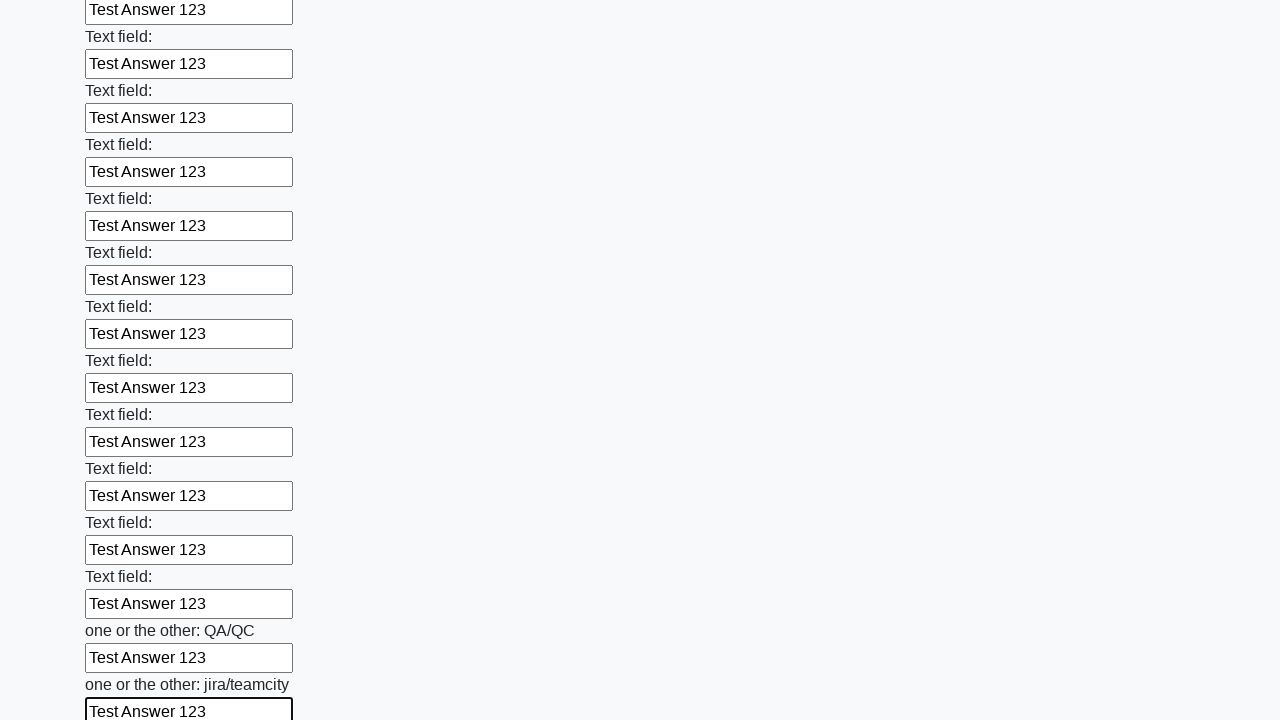

Filled input field with 'Test Answer 123'
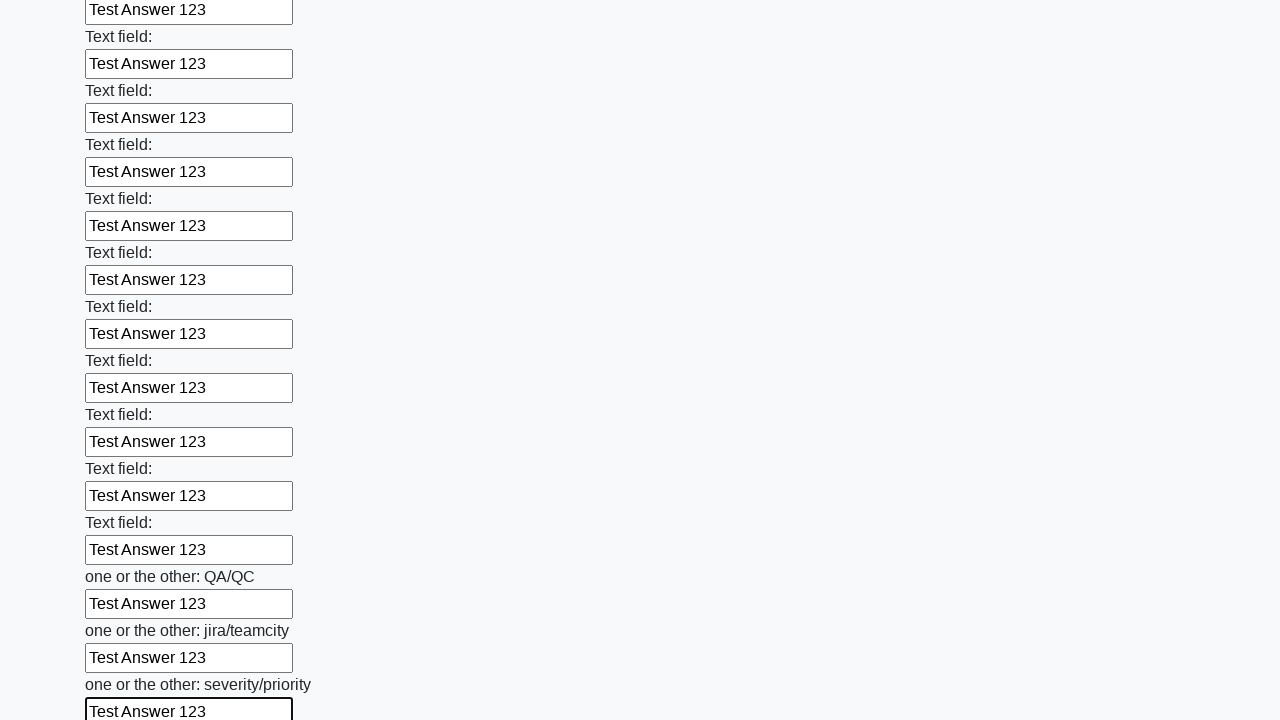

Filled input field with 'Test Answer 123'
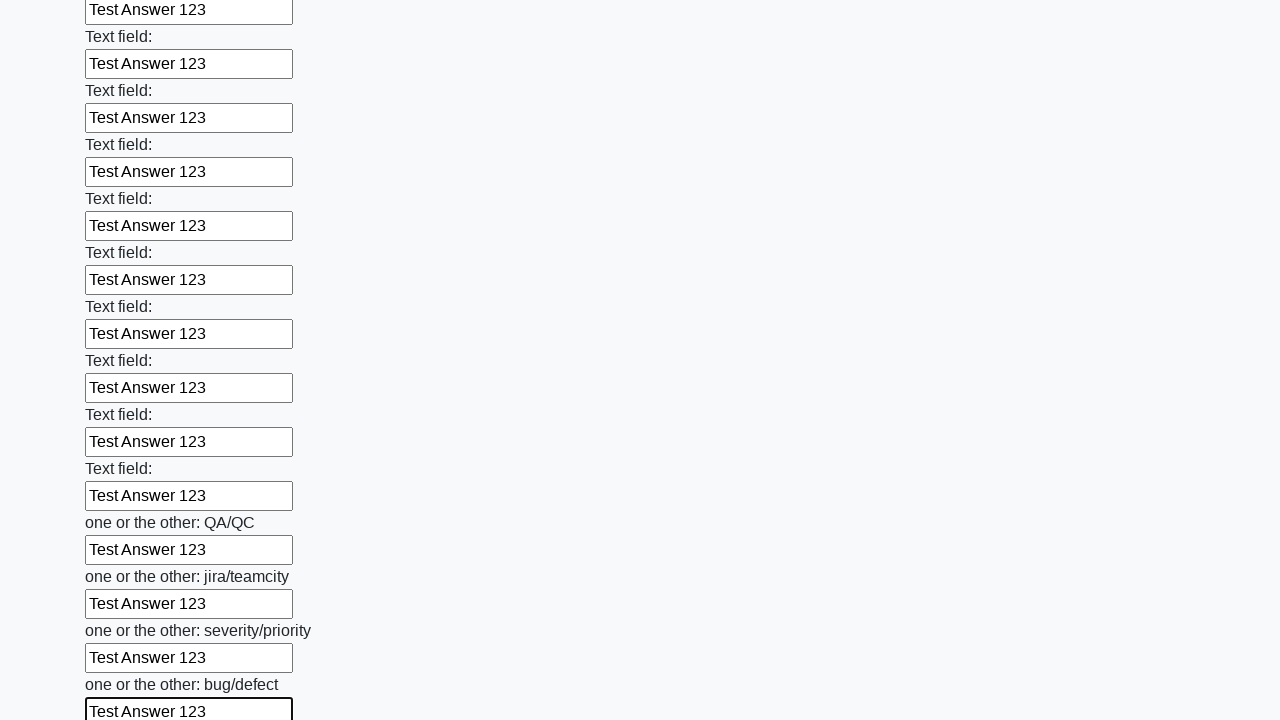

Filled input field with 'Test Answer 123'
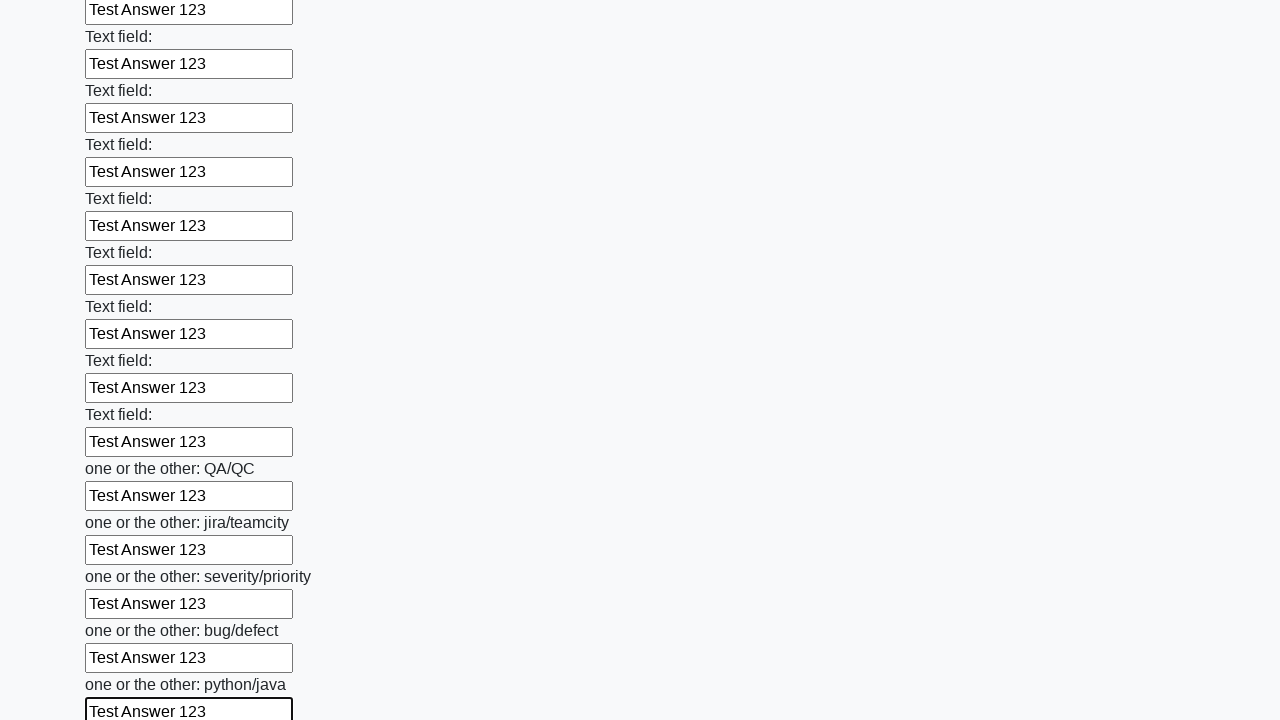

Filled input field with 'Test Answer 123'
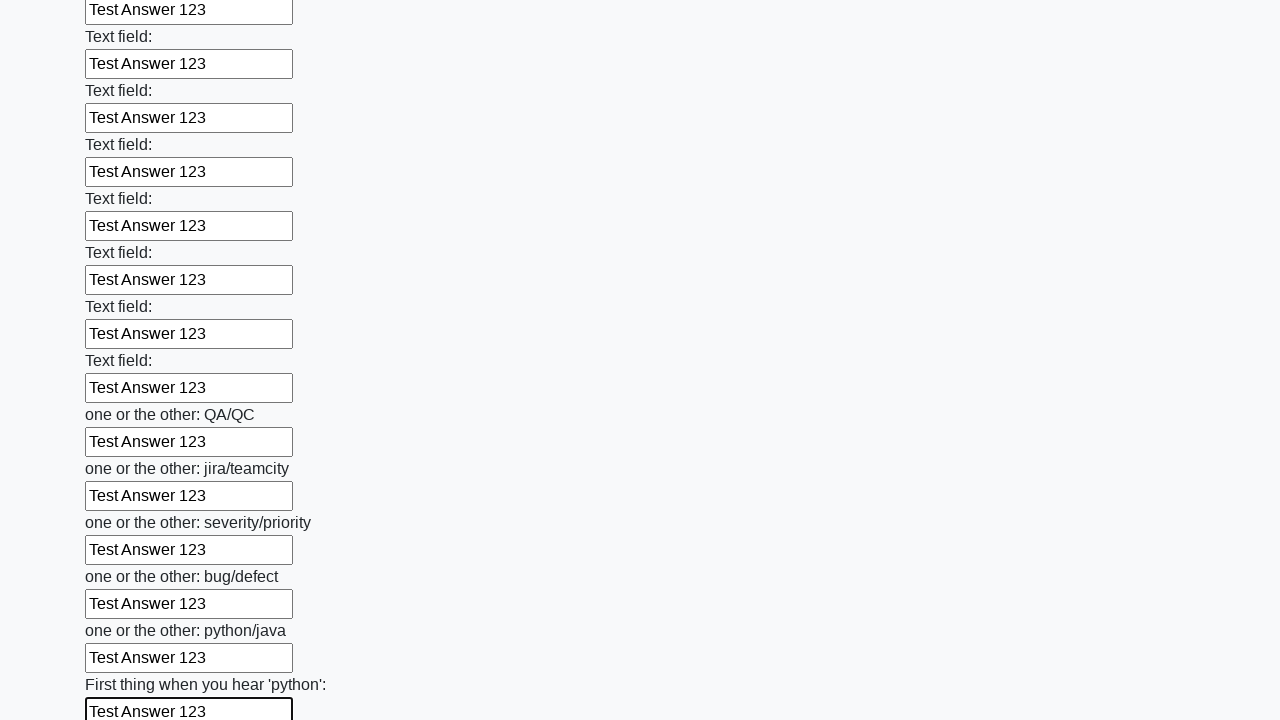

Filled input field with 'Test Answer 123'
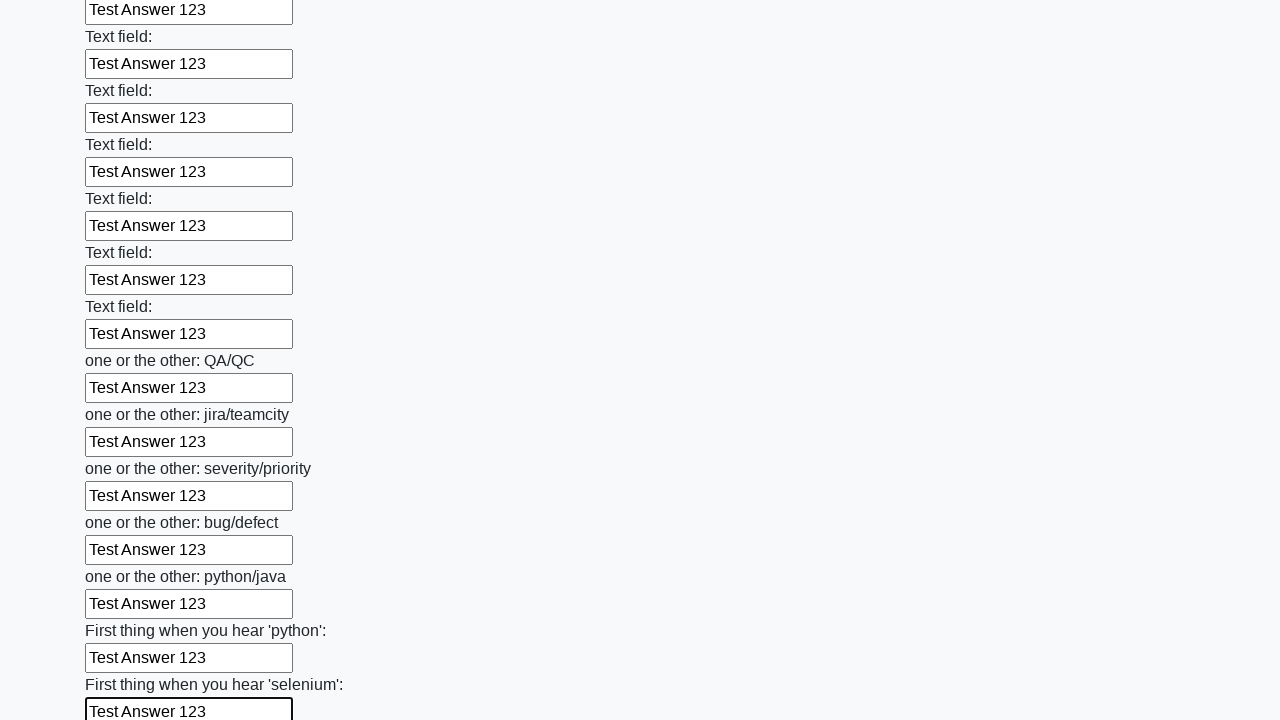

Filled input field with 'Test Answer 123'
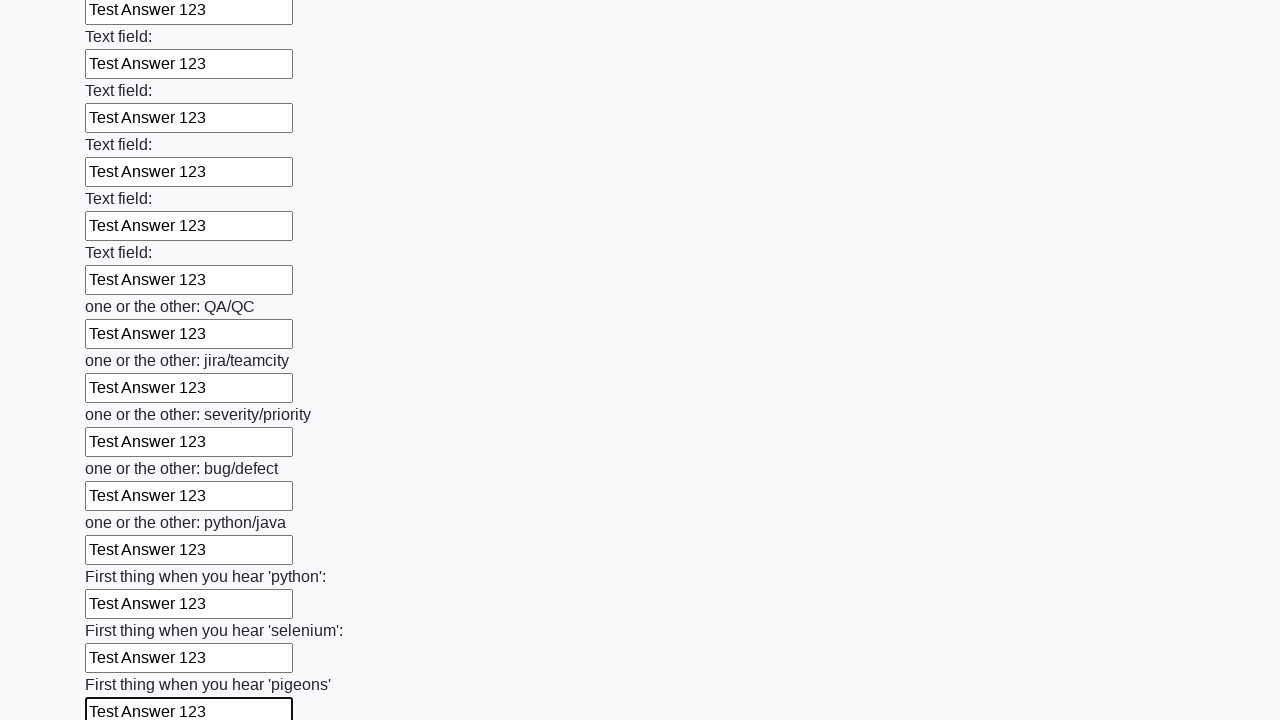

Filled input field with 'Test Answer 123'
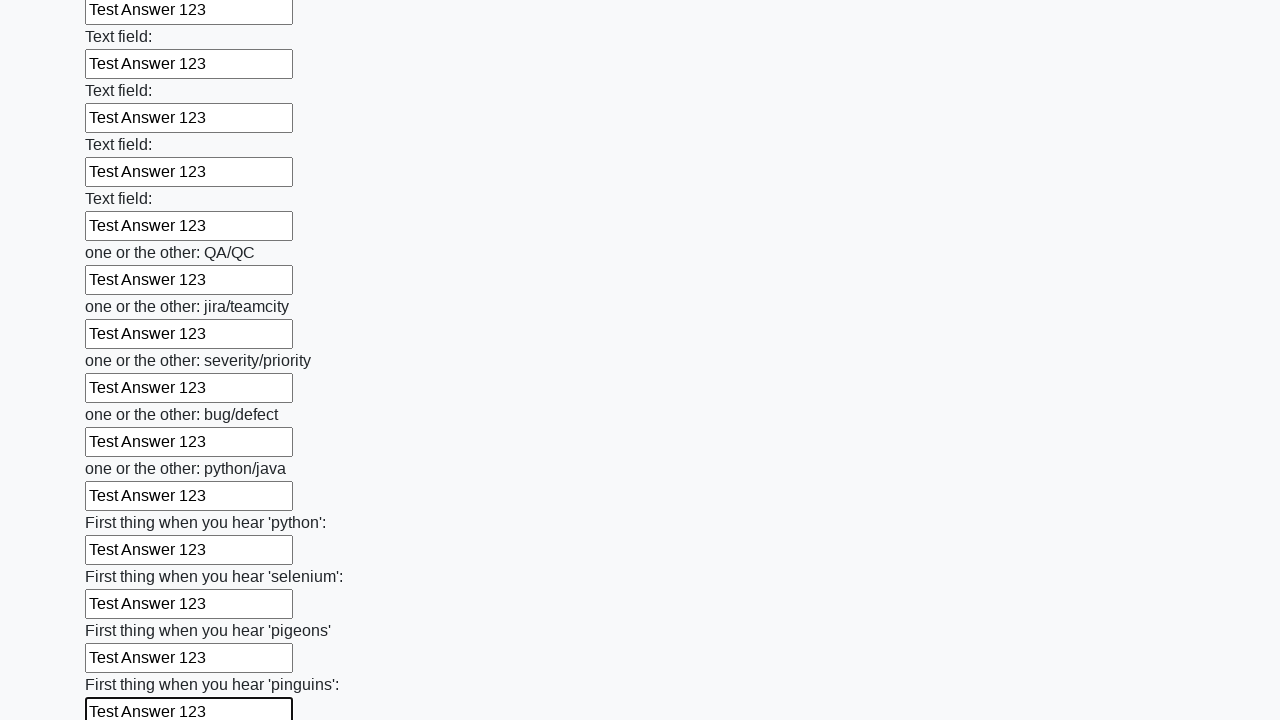

Filled input field with 'Test Answer 123'
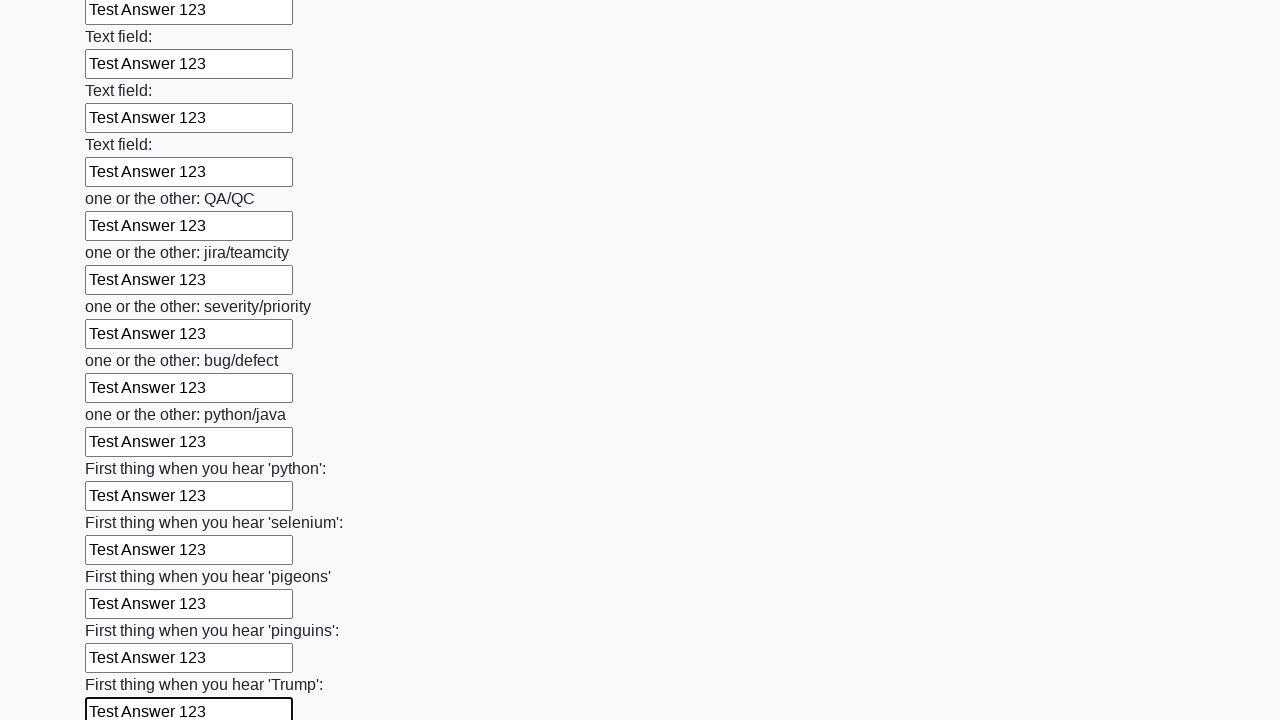

Filled input field with 'Test Answer 123'
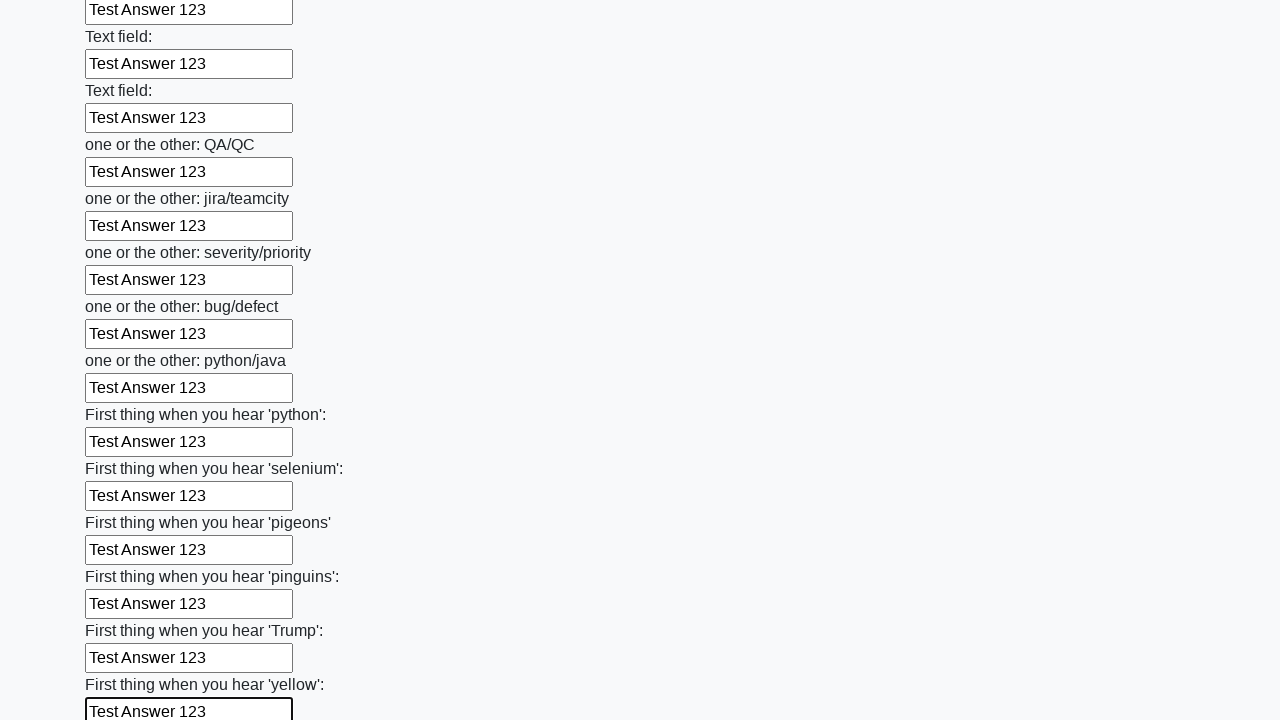

Filled input field with 'Test Answer 123'
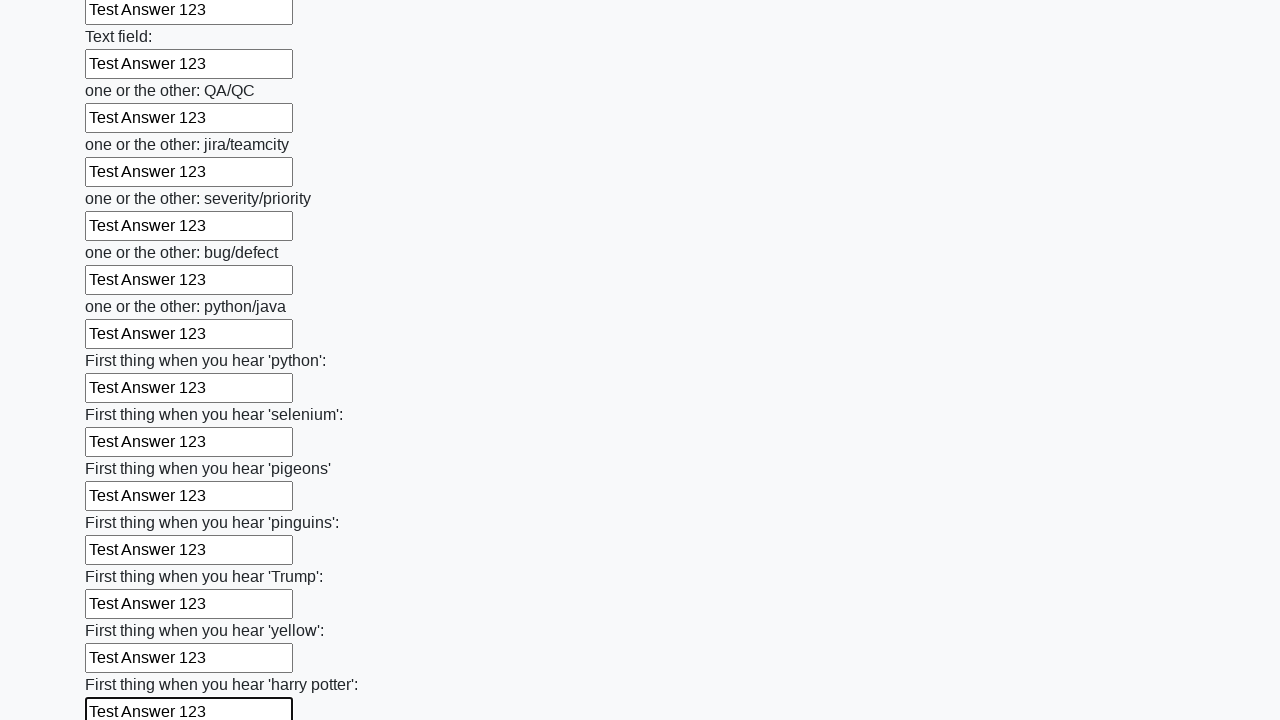

Filled input field with 'Test Answer 123'
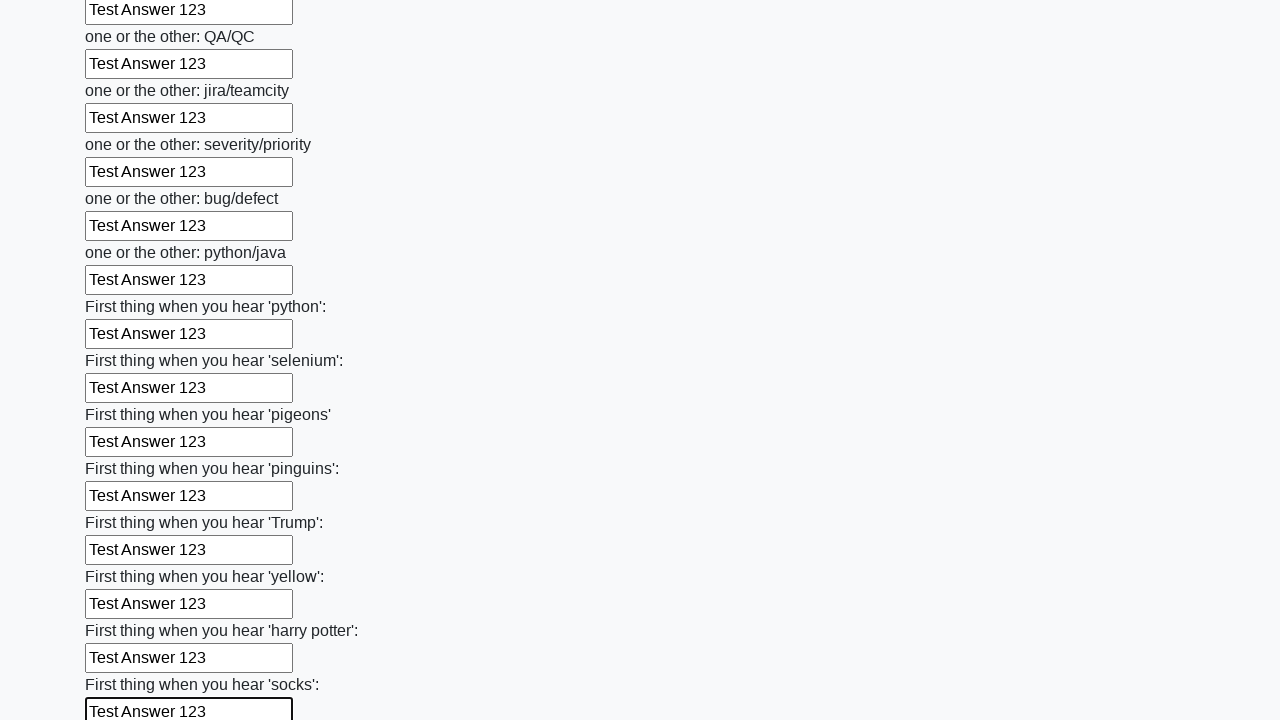

Clicked submit button to submit the form at (123, 611) on button.btn
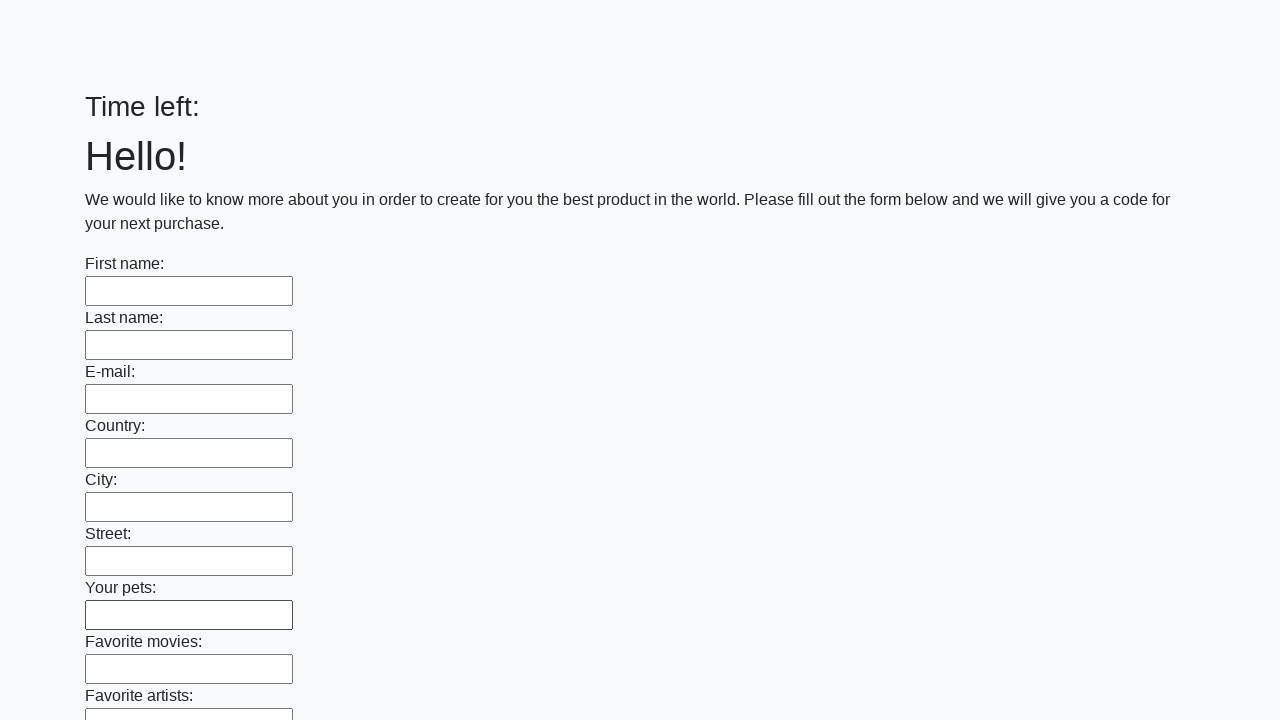

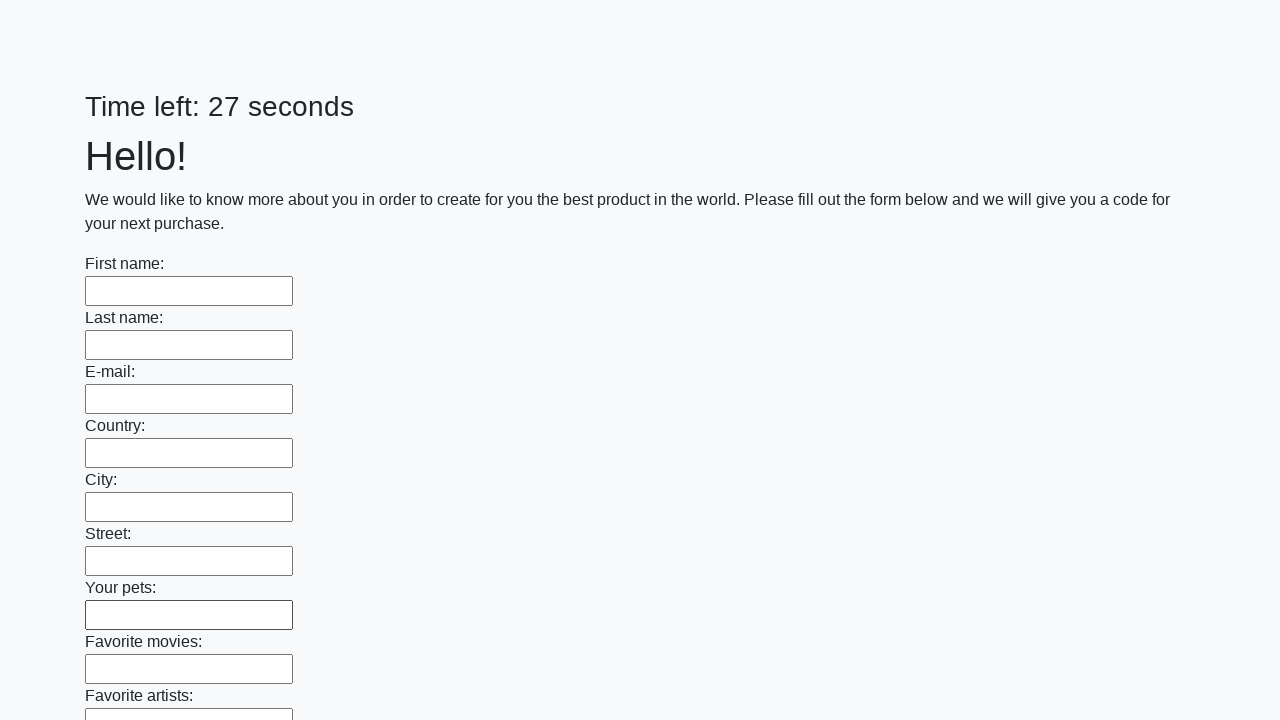